Navigates to a book store website, clicks on a category link, and iterates through product listings by clicking into each product page and navigating back

Starting URL: http://books.toscrape.com/

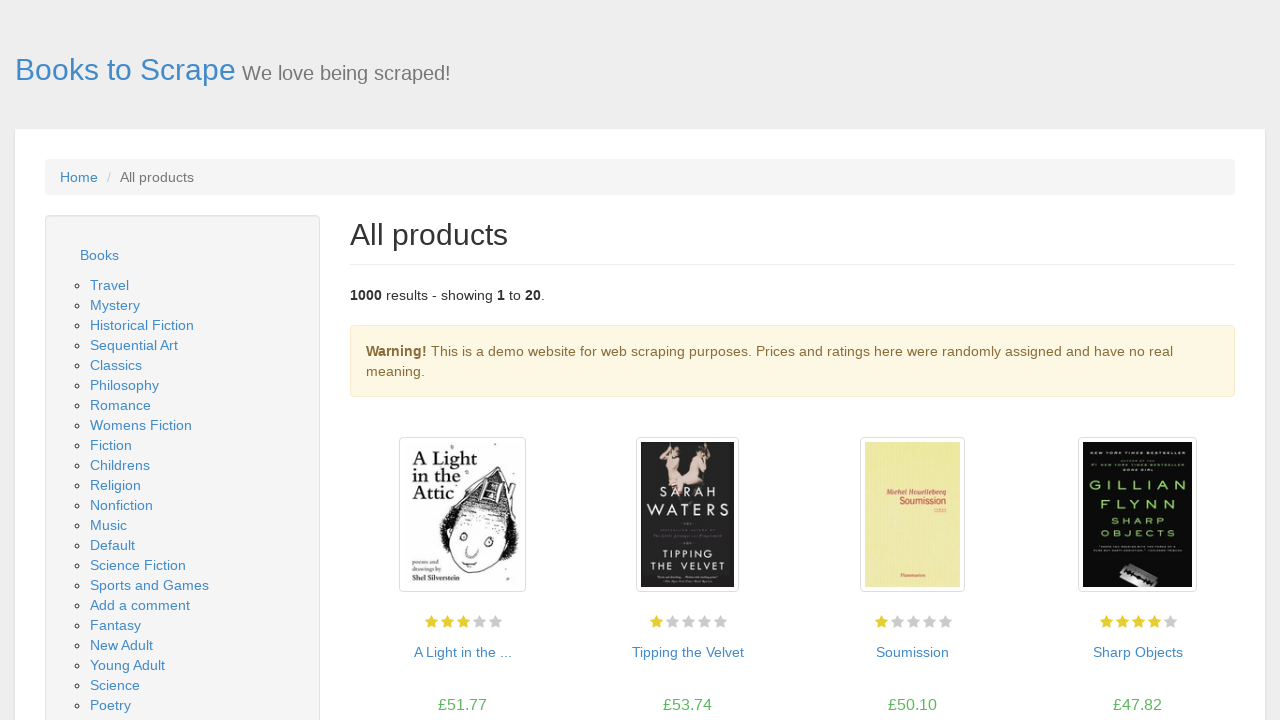

Clicked on Science category link at (138, 565) on text=Science
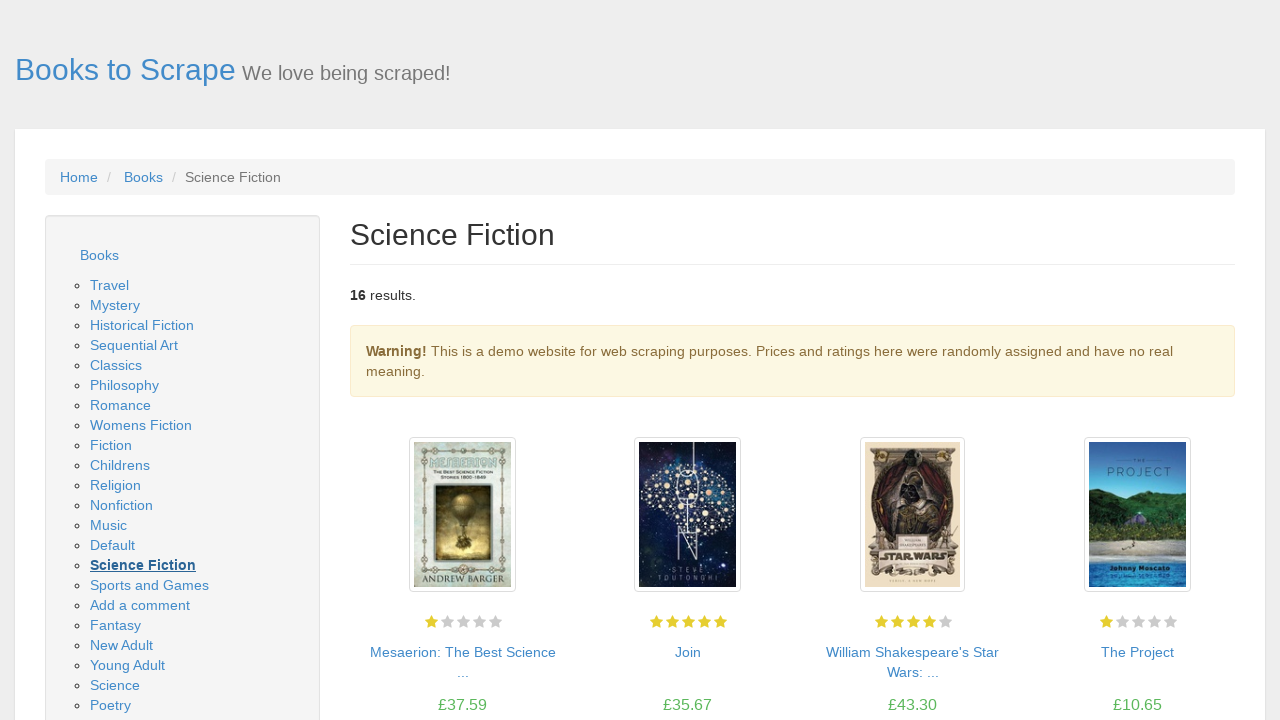

Products loaded on Science category page
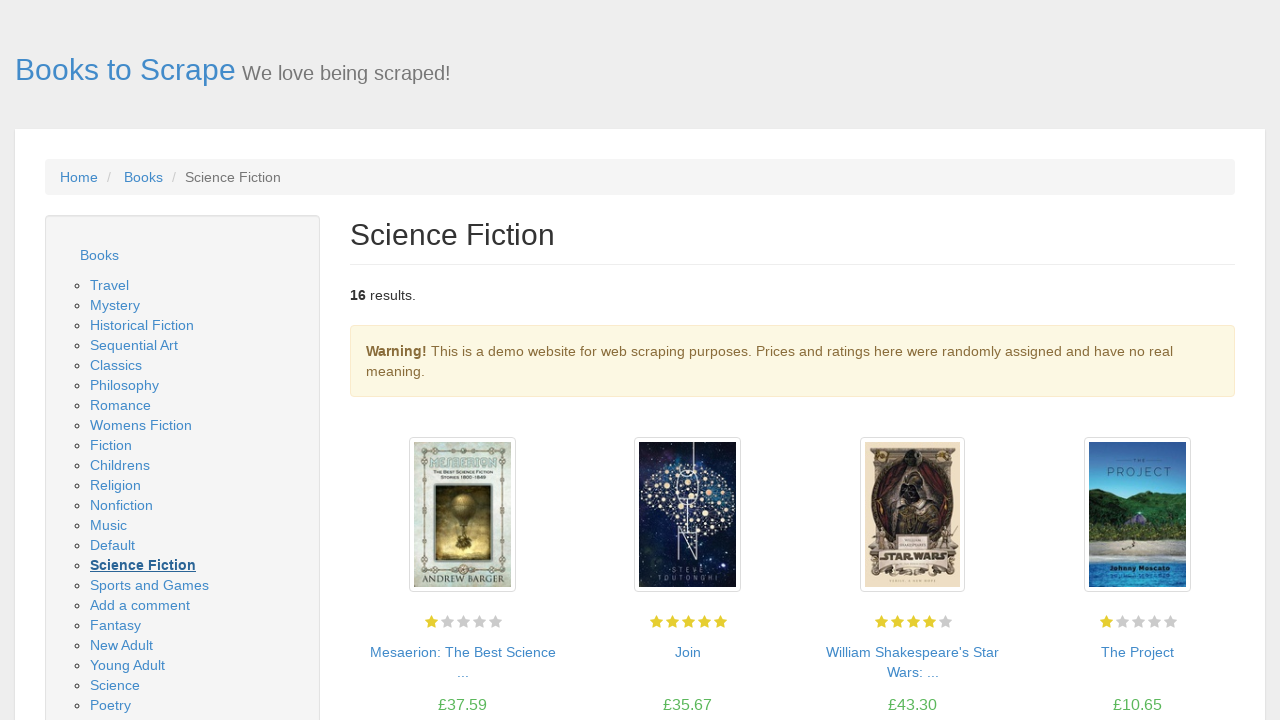

Retrieved 16 product elements from the page
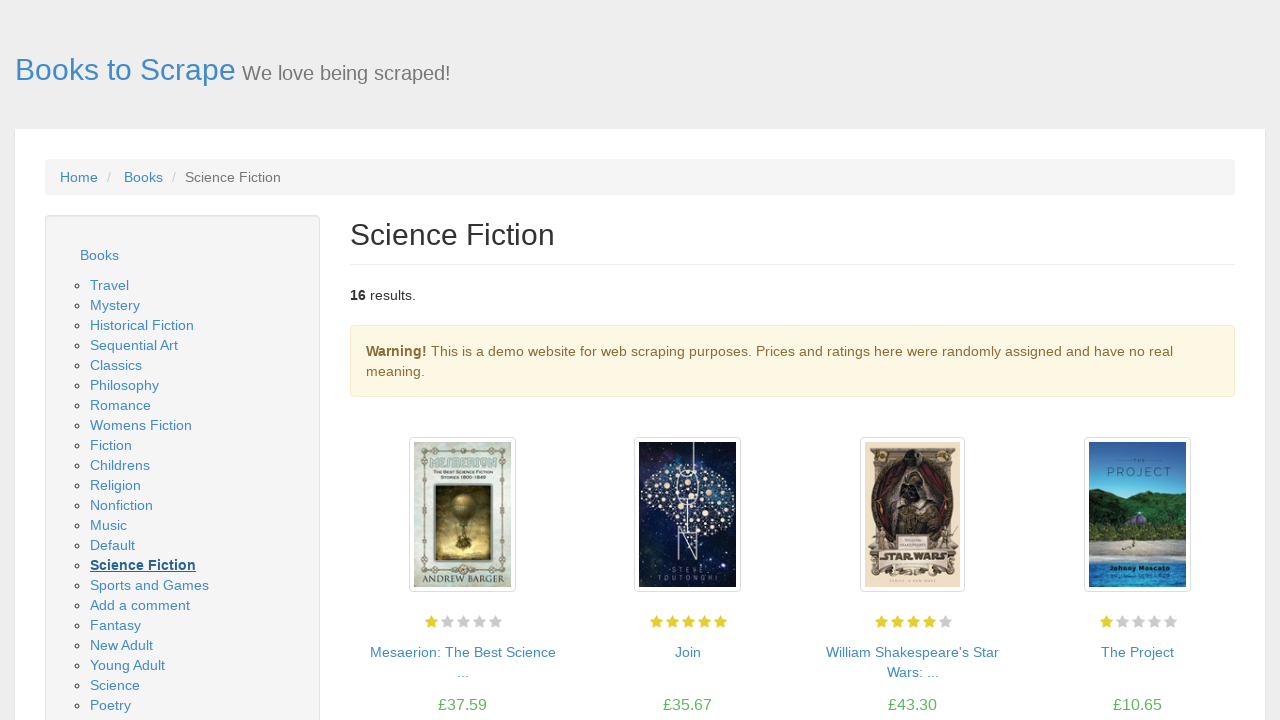

Re-queried products list for iteration 1
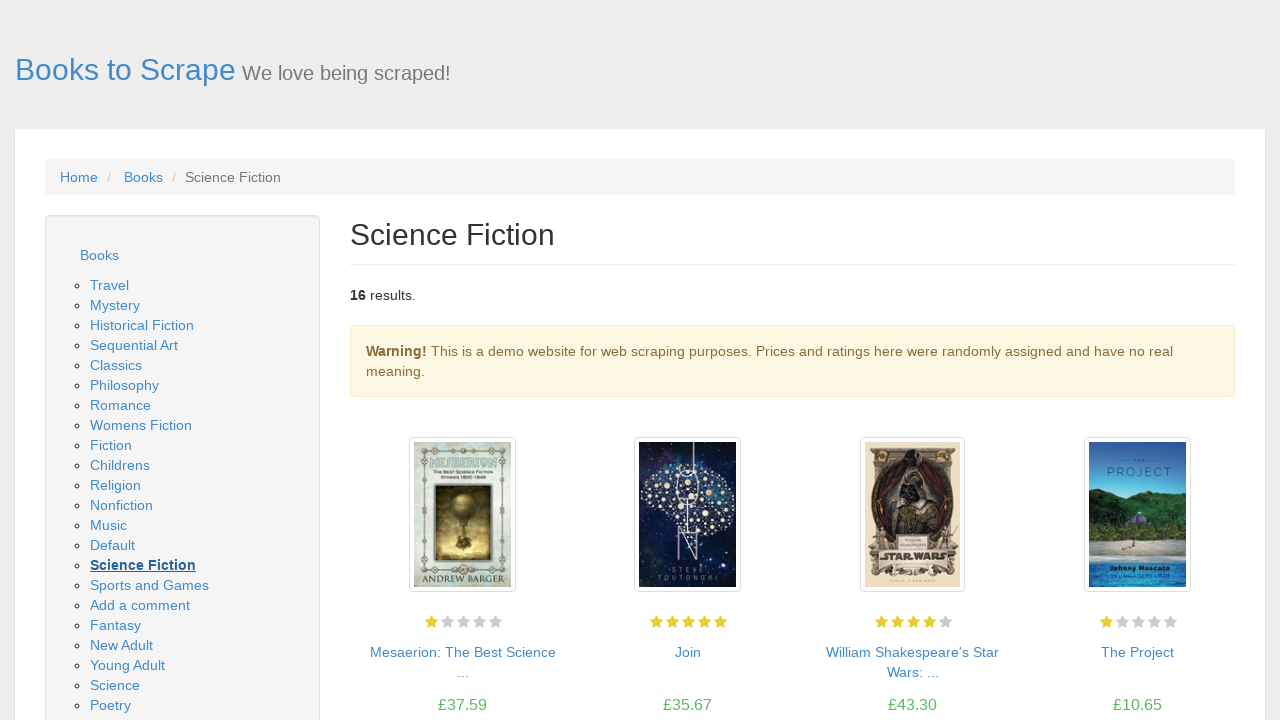

Clicked on product 1 link
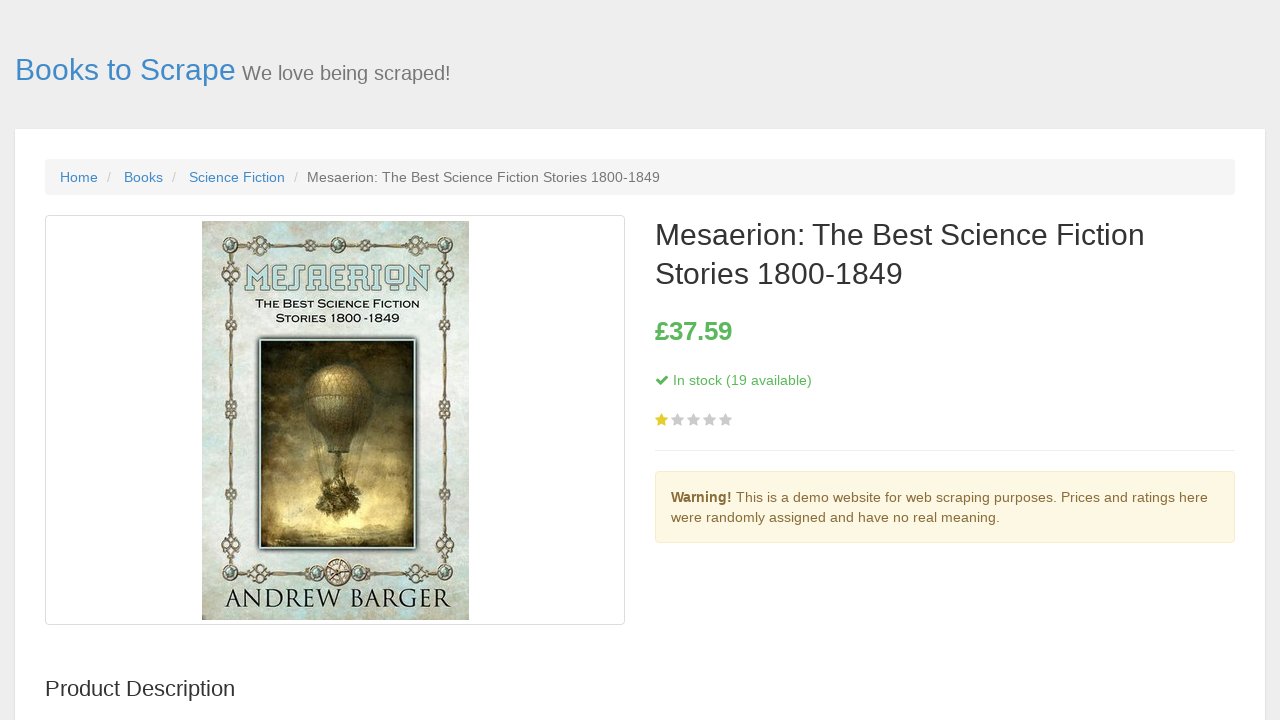

Product page 1 loaded successfully
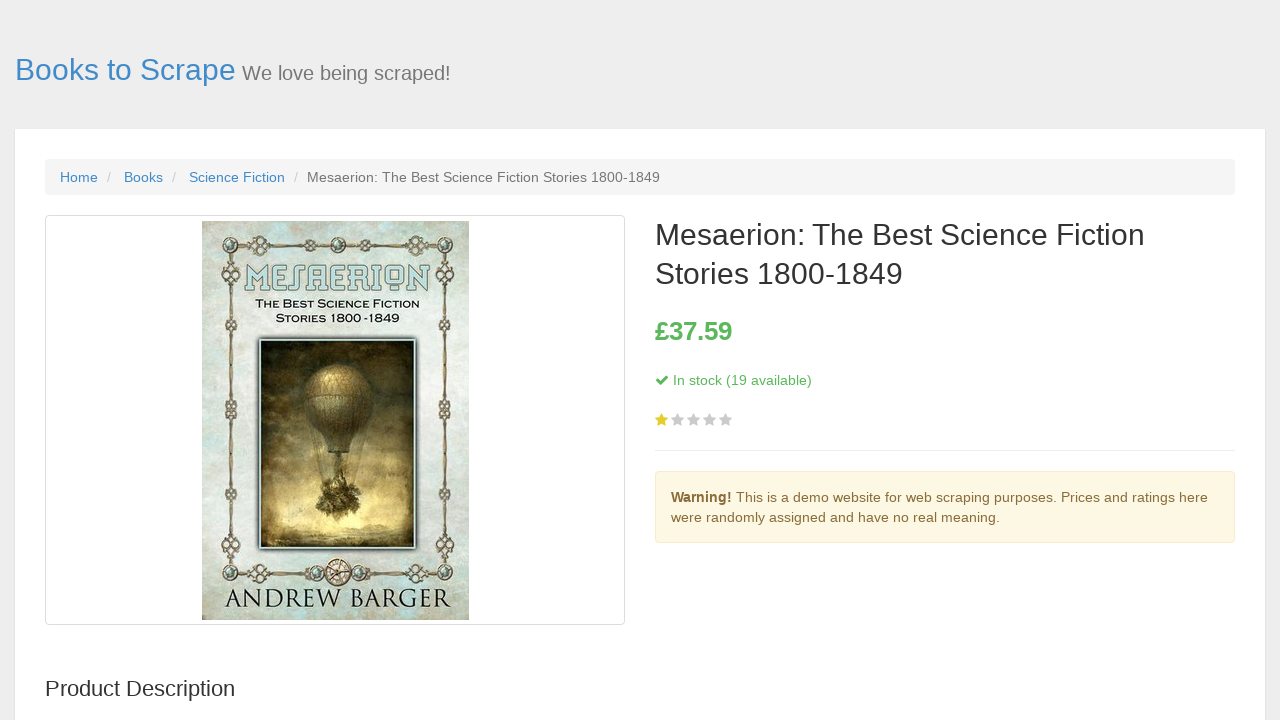

Navigated back from product 1 to Science category page
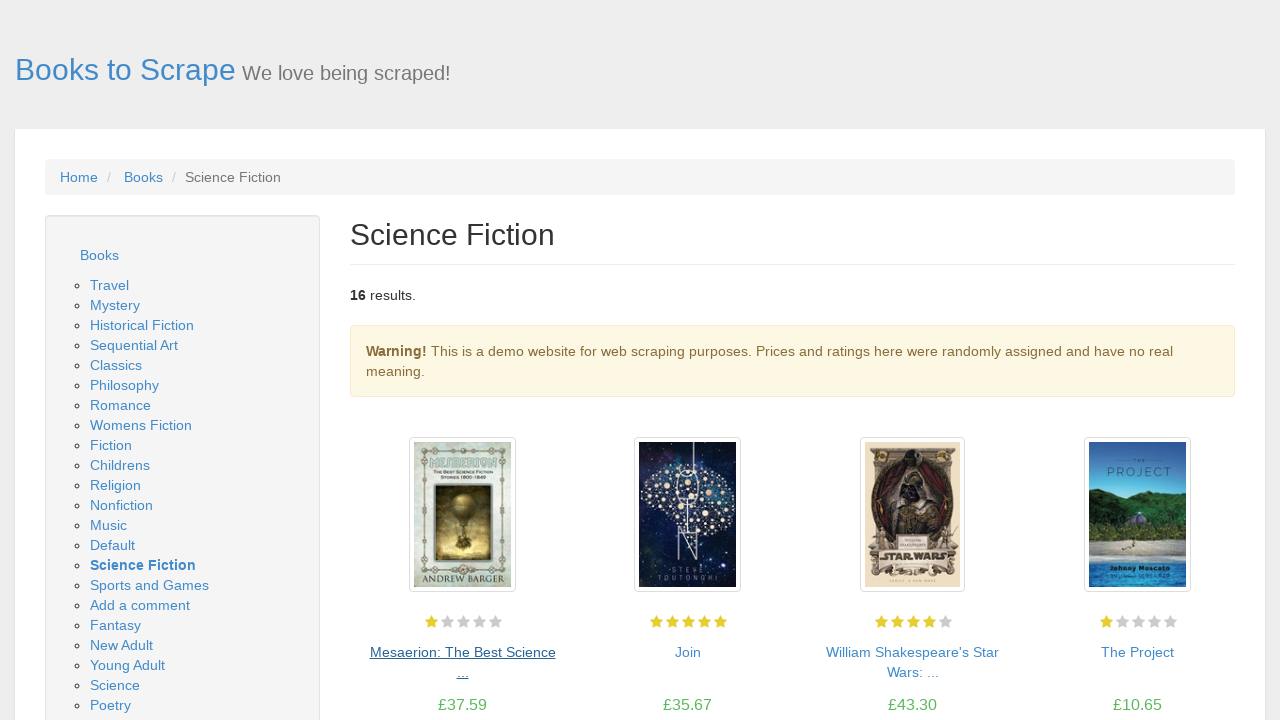

Products list reloaded after returning from product 1
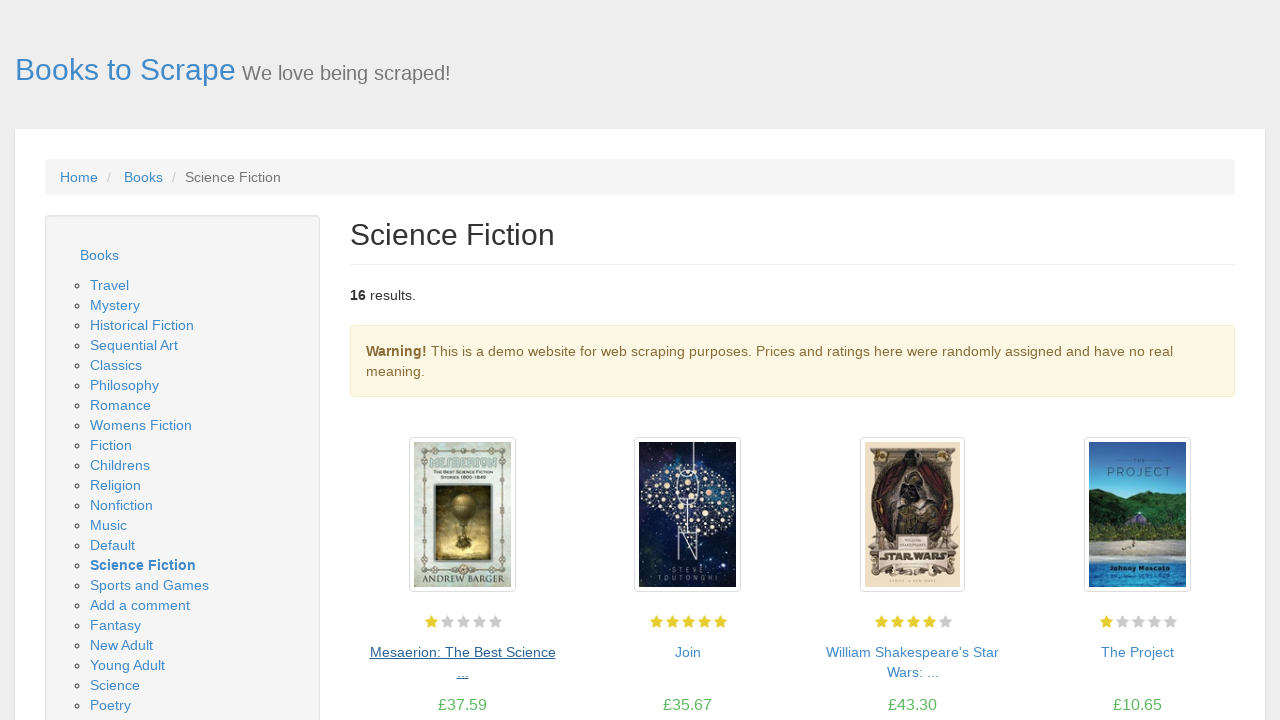

Re-queried products list for iteration 2
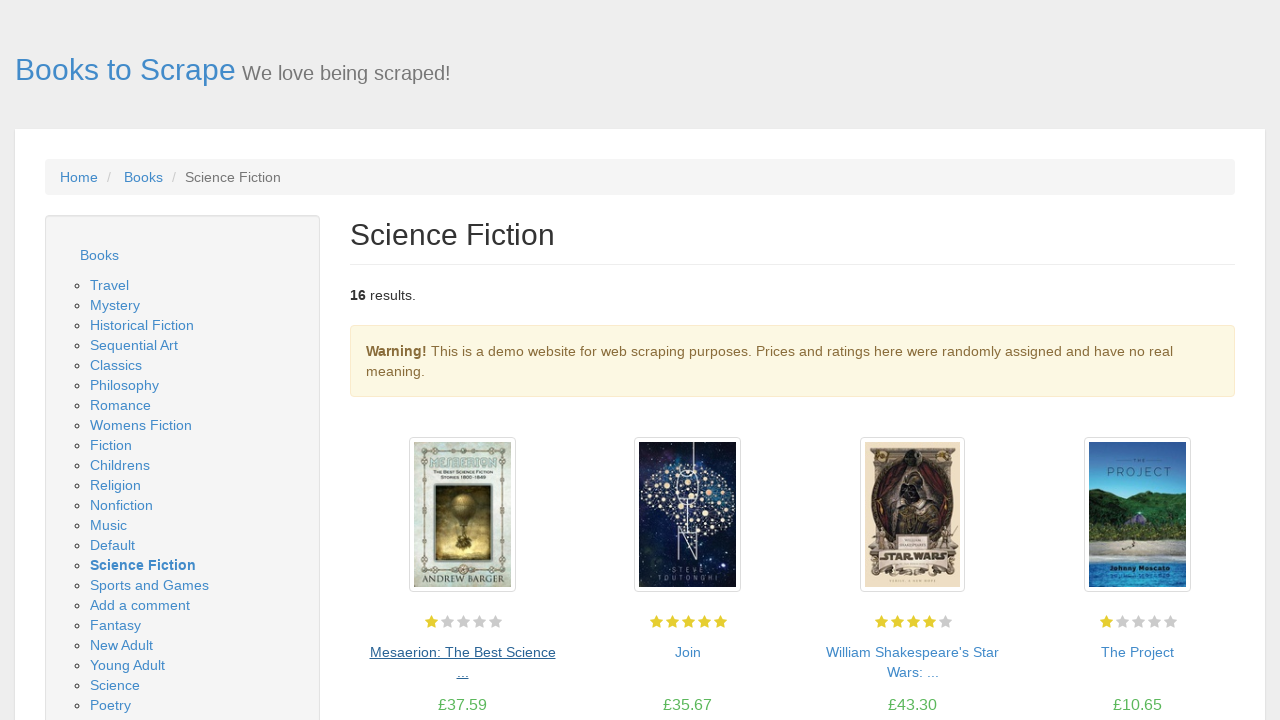

Clicked on product 2 link
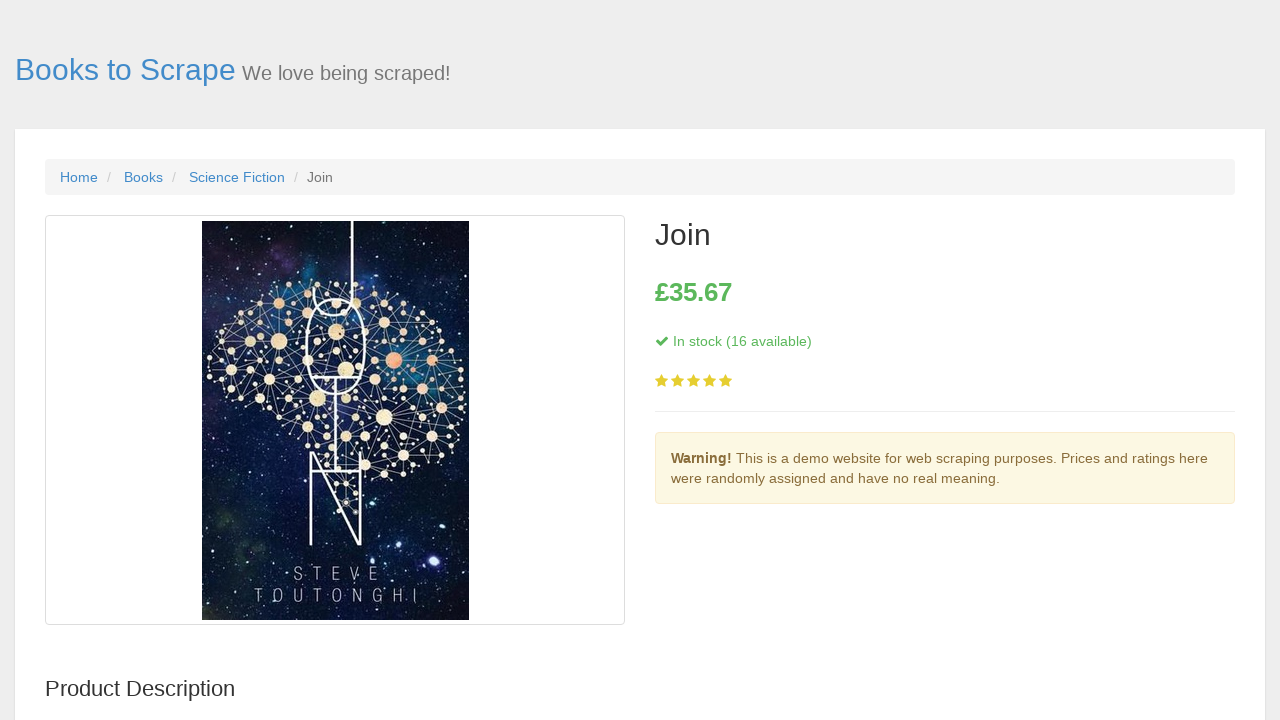

Product page 2 loaded successfully
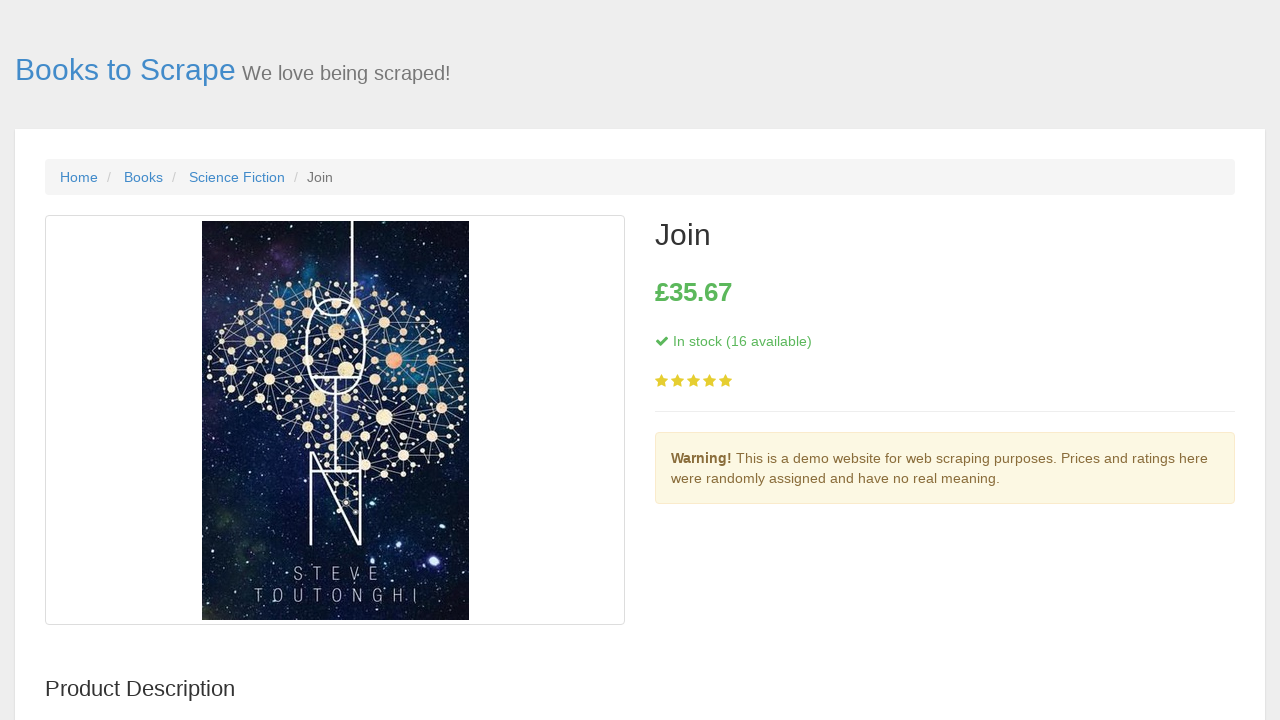

Navigated back from product 2 to Science category page
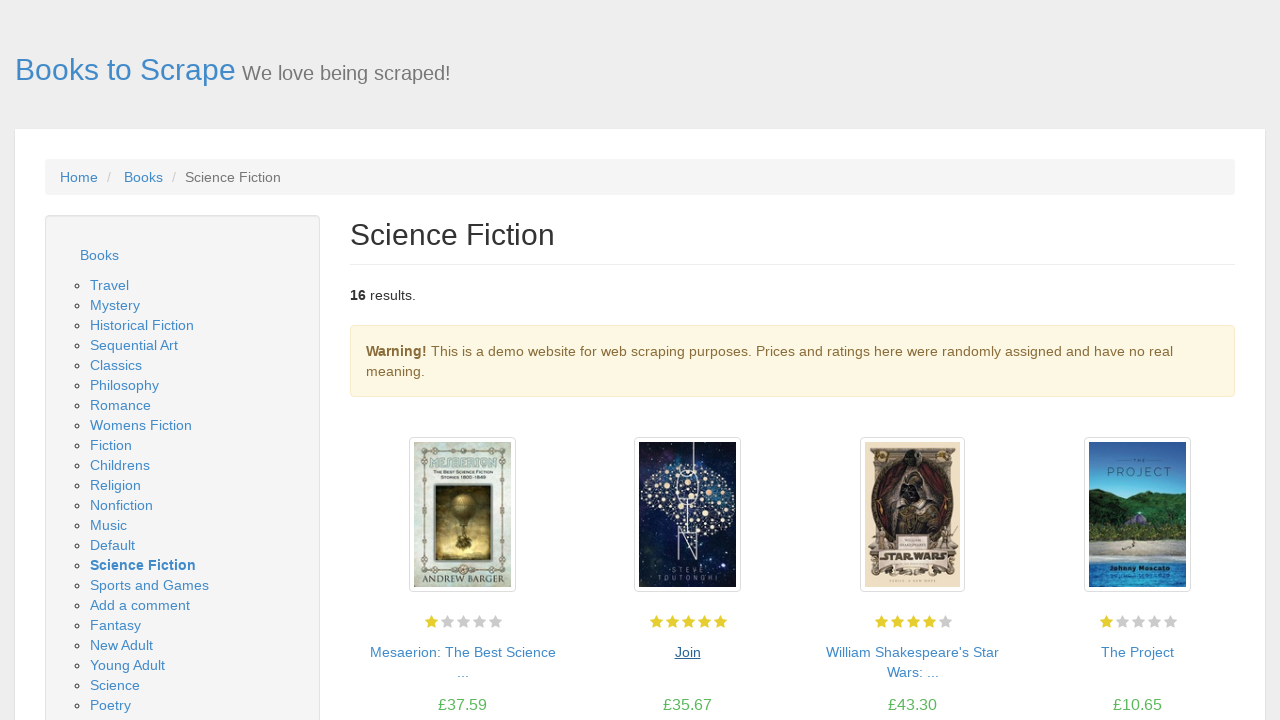

Products list reloaded after returning from product 2
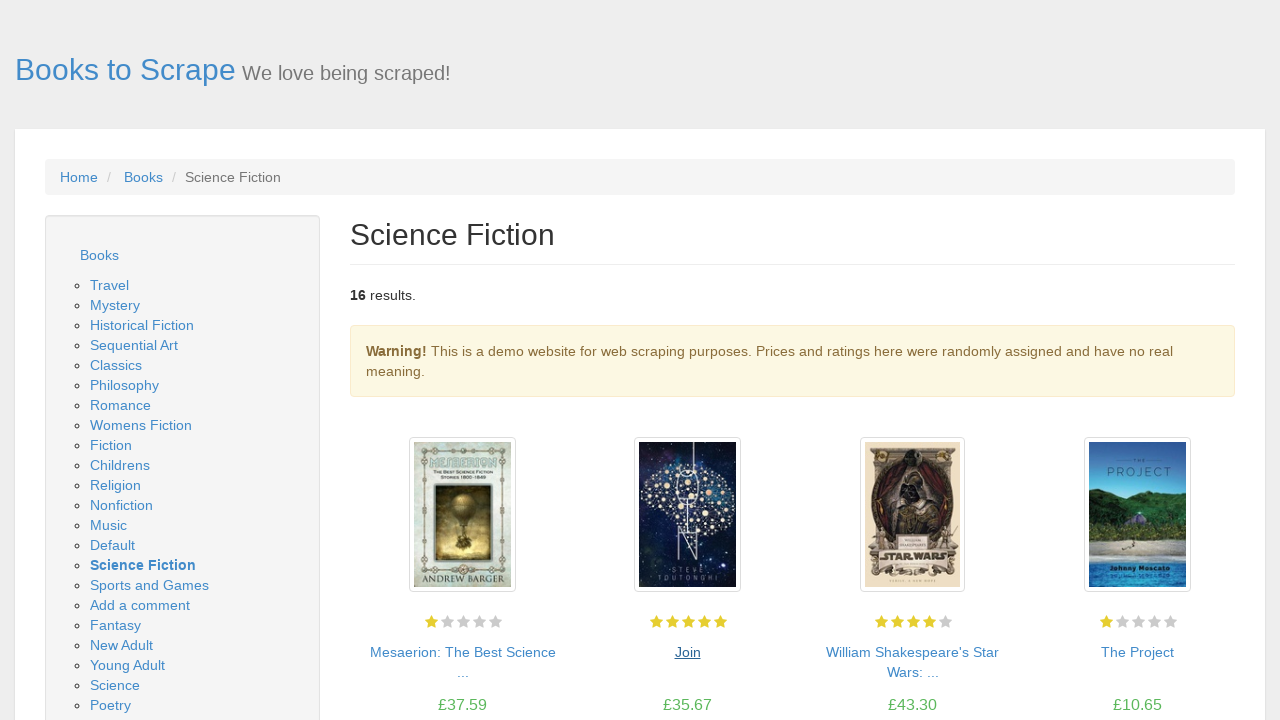

Re-queried products list for iteration 3
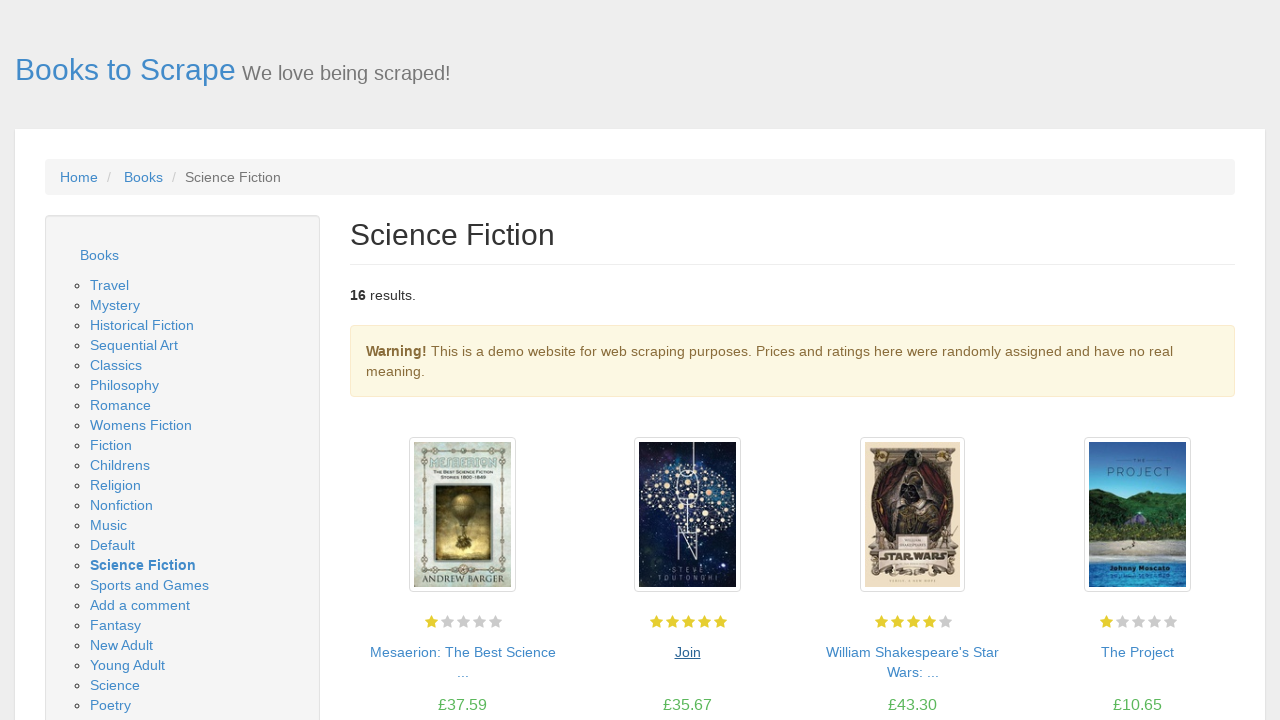

Clicked on product 3 link
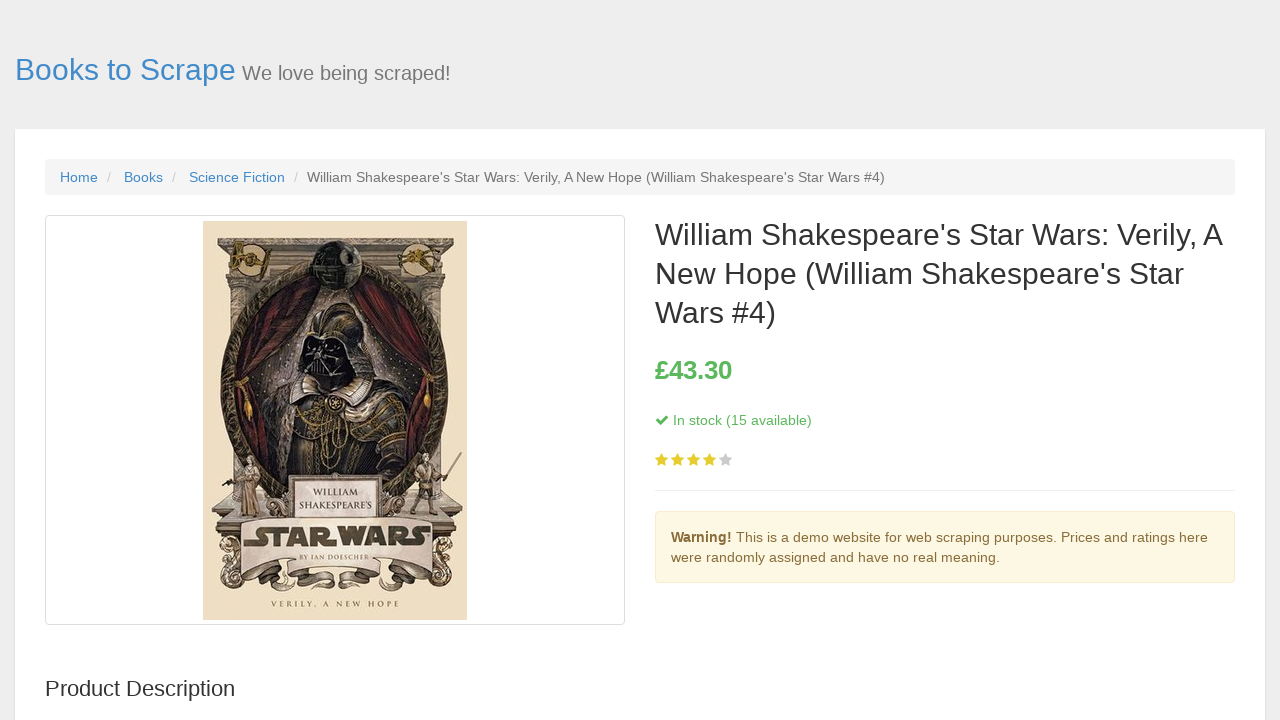

Product page 3 loaded successfully
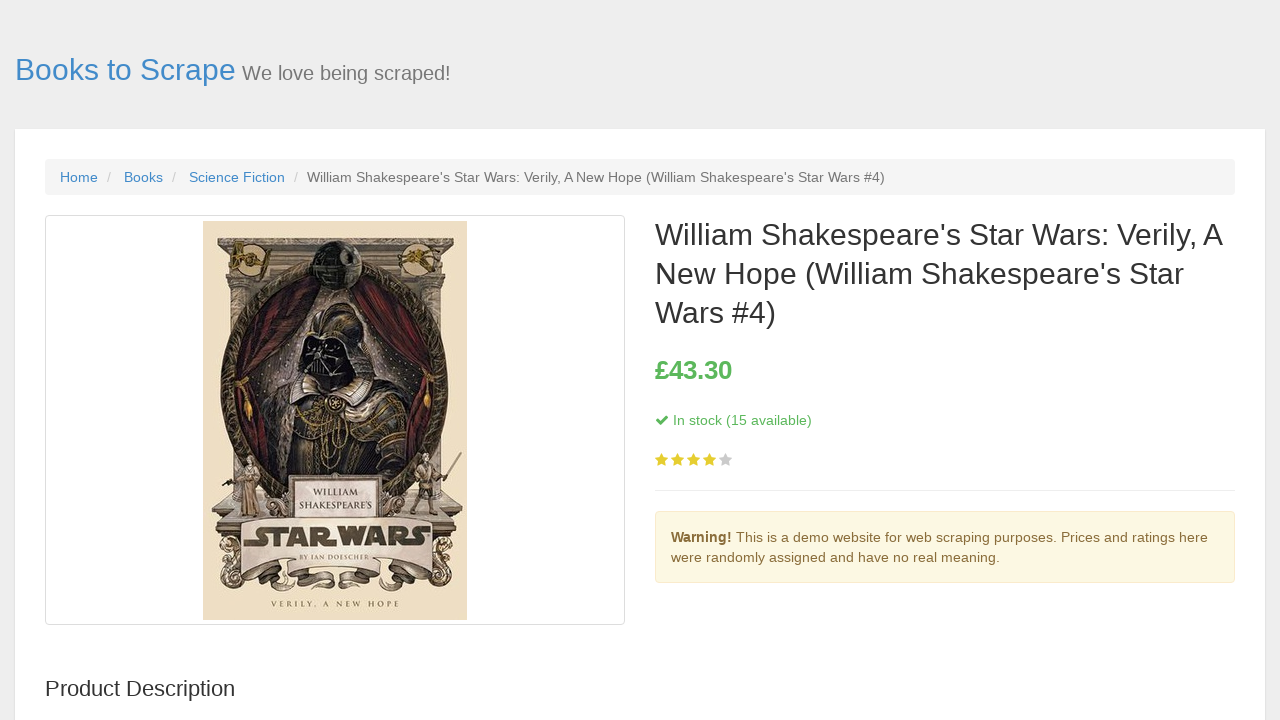

Navigated back from product 3 to Science category page
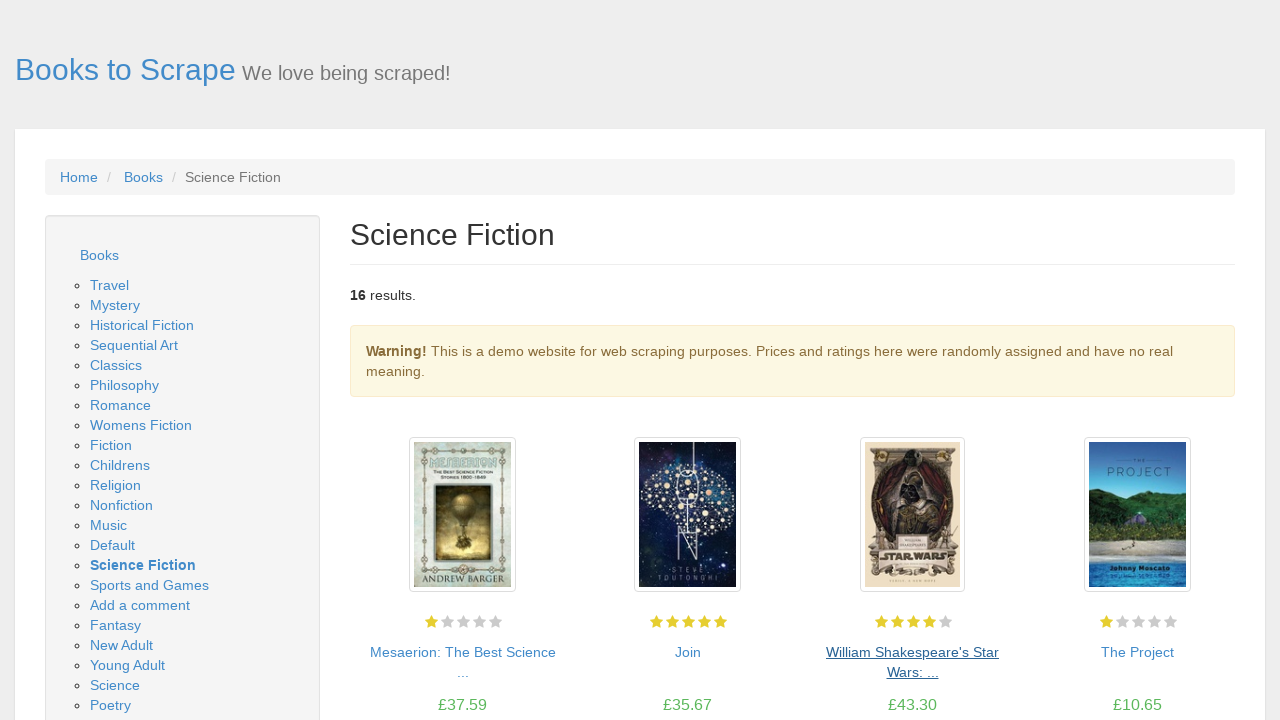

Products list reloaded after returning from product 3
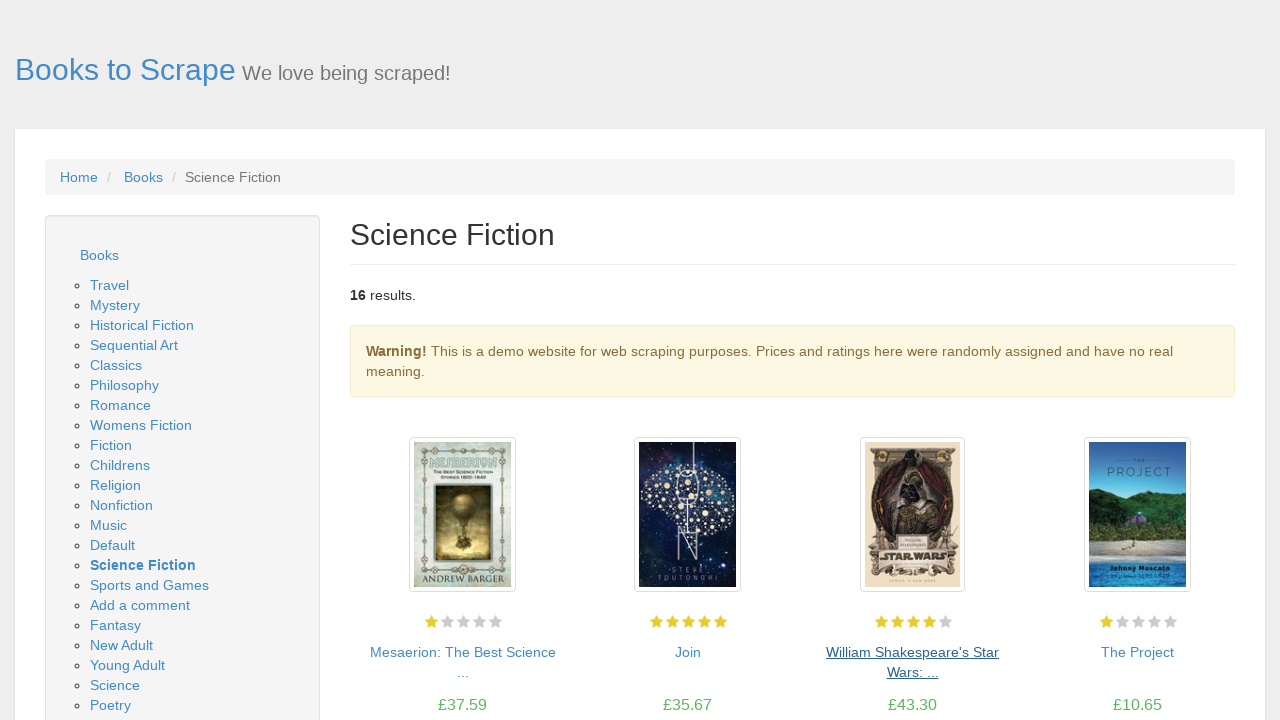

Re-queried products list for iteration 4
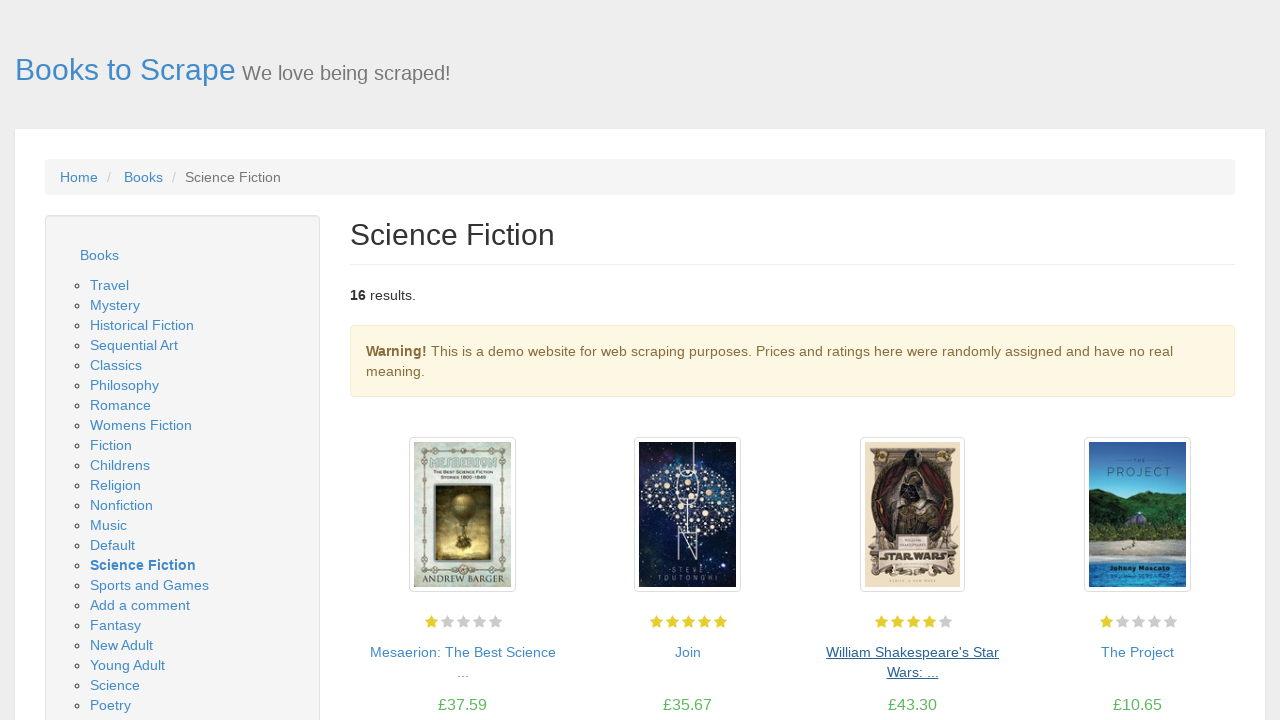

Clicked on product 4 link
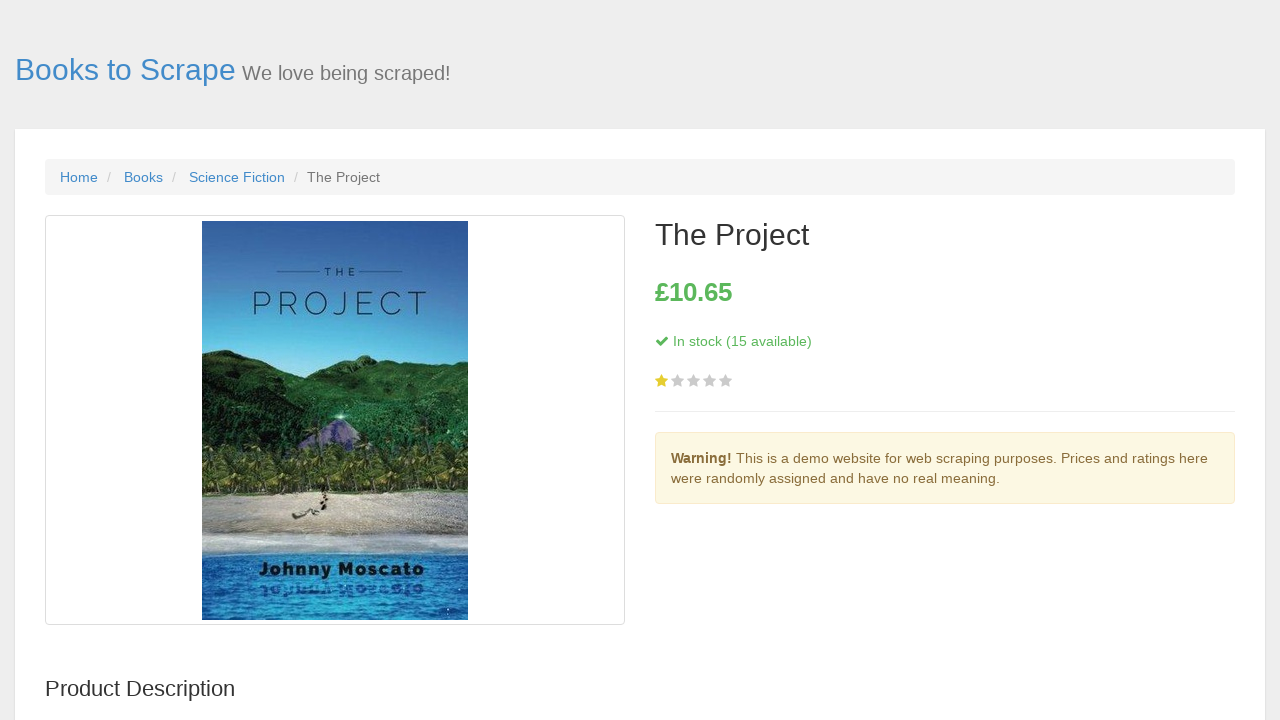

Product page 4 loaded successfully
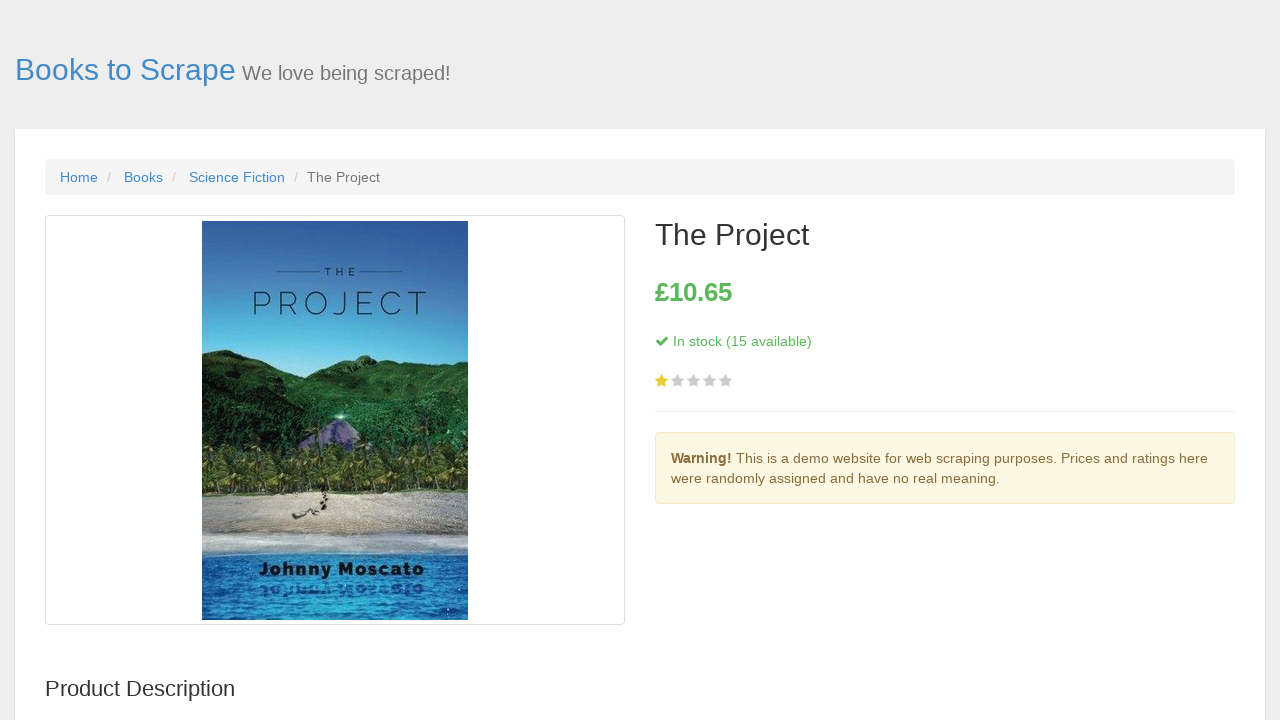

Navigated back from product 4 to Science category page
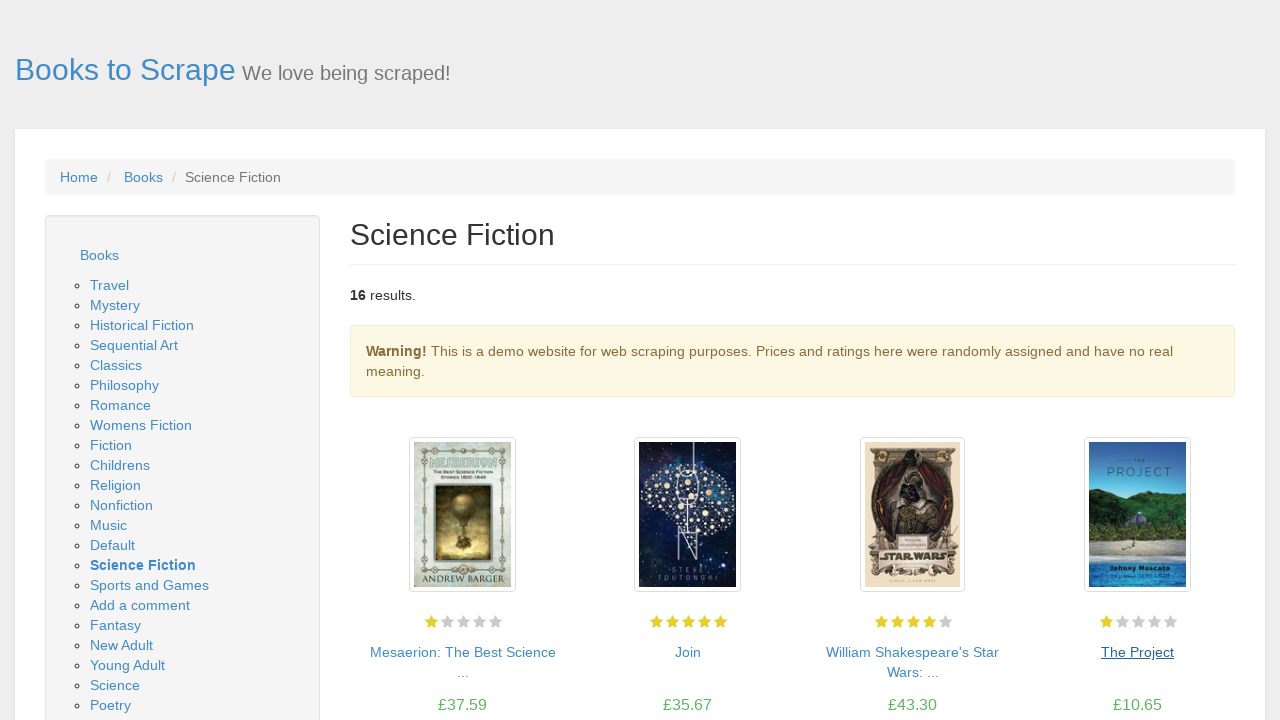

Products list reloaded after returning from product 4
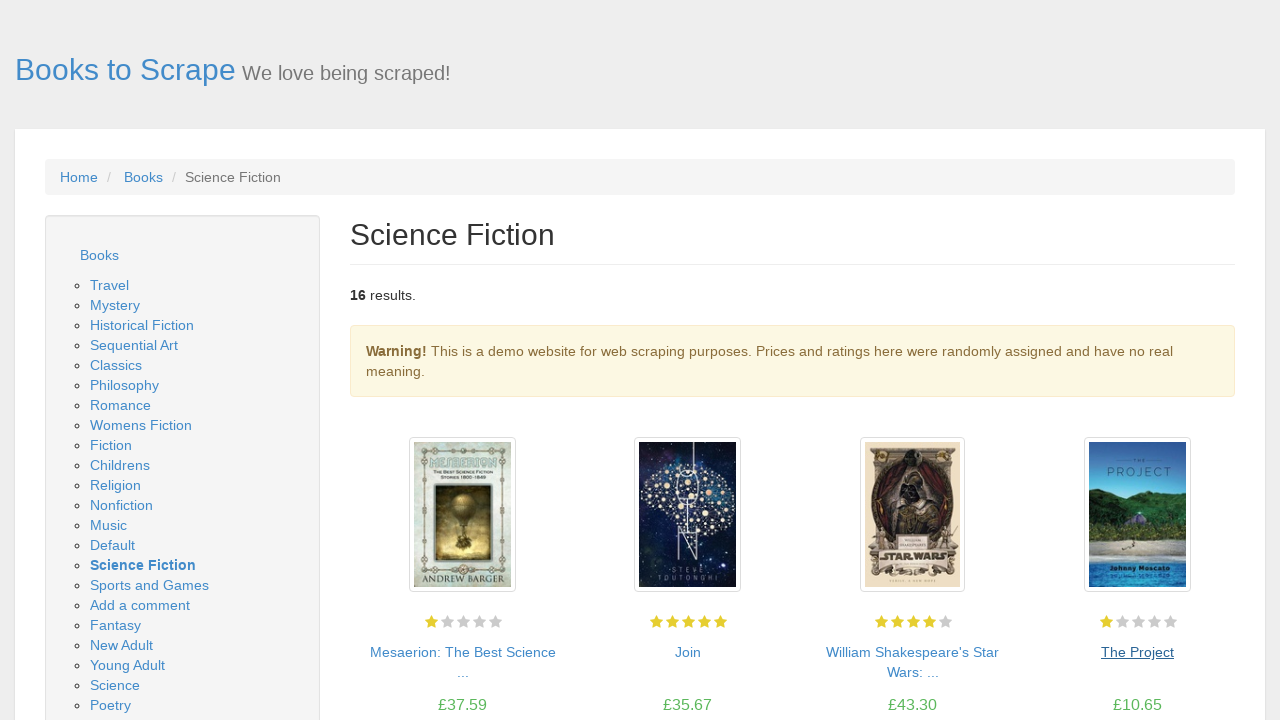

Re-queried products list for iteration 5
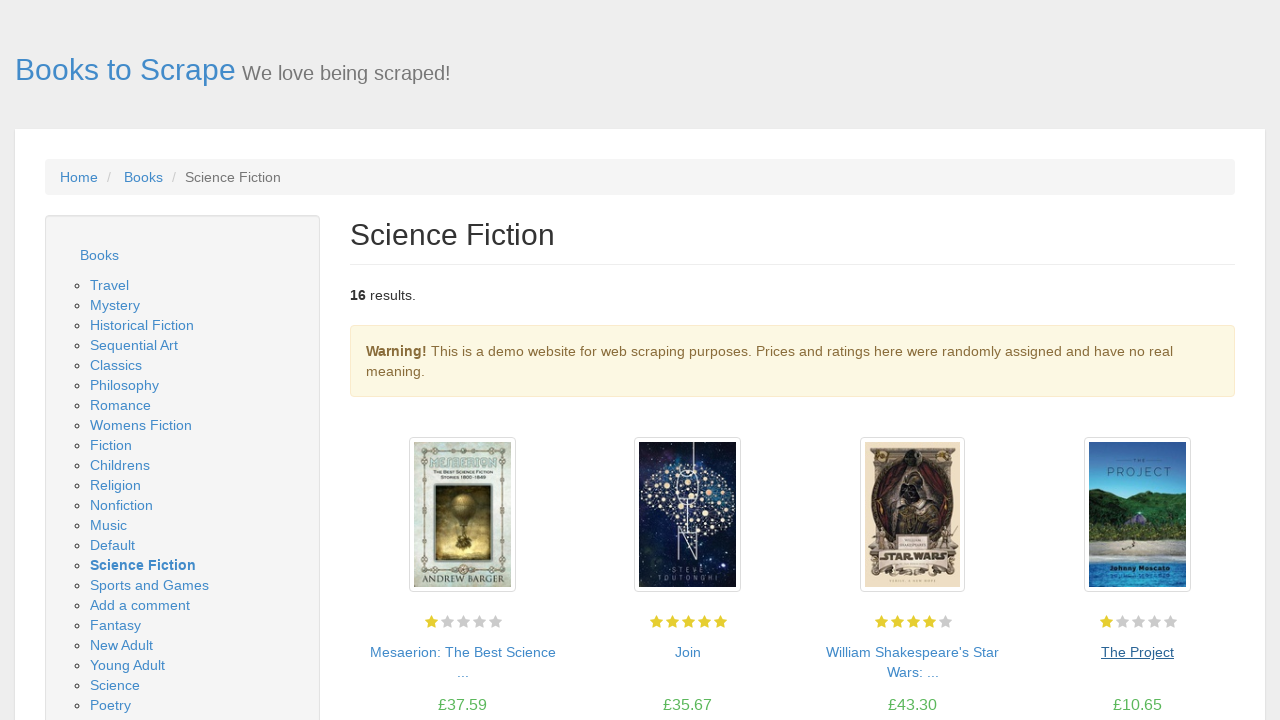

Clicked on product 5 link
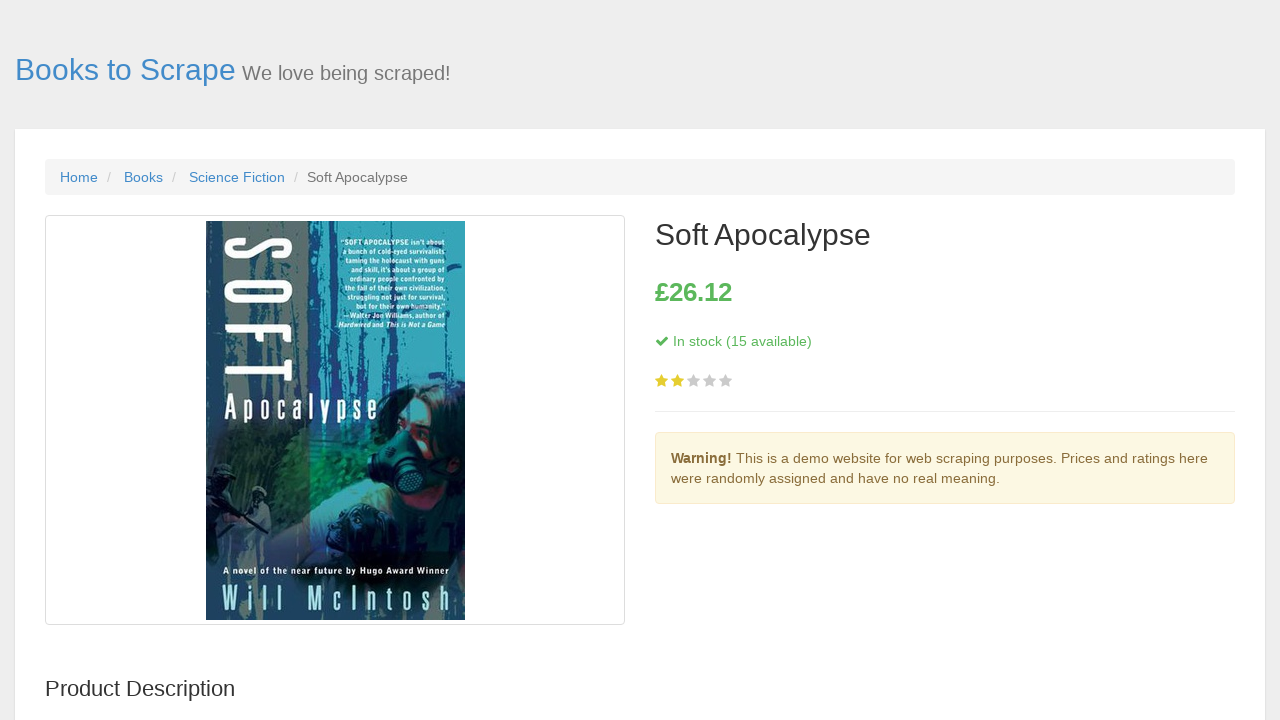

Product page 5 loaded successfully
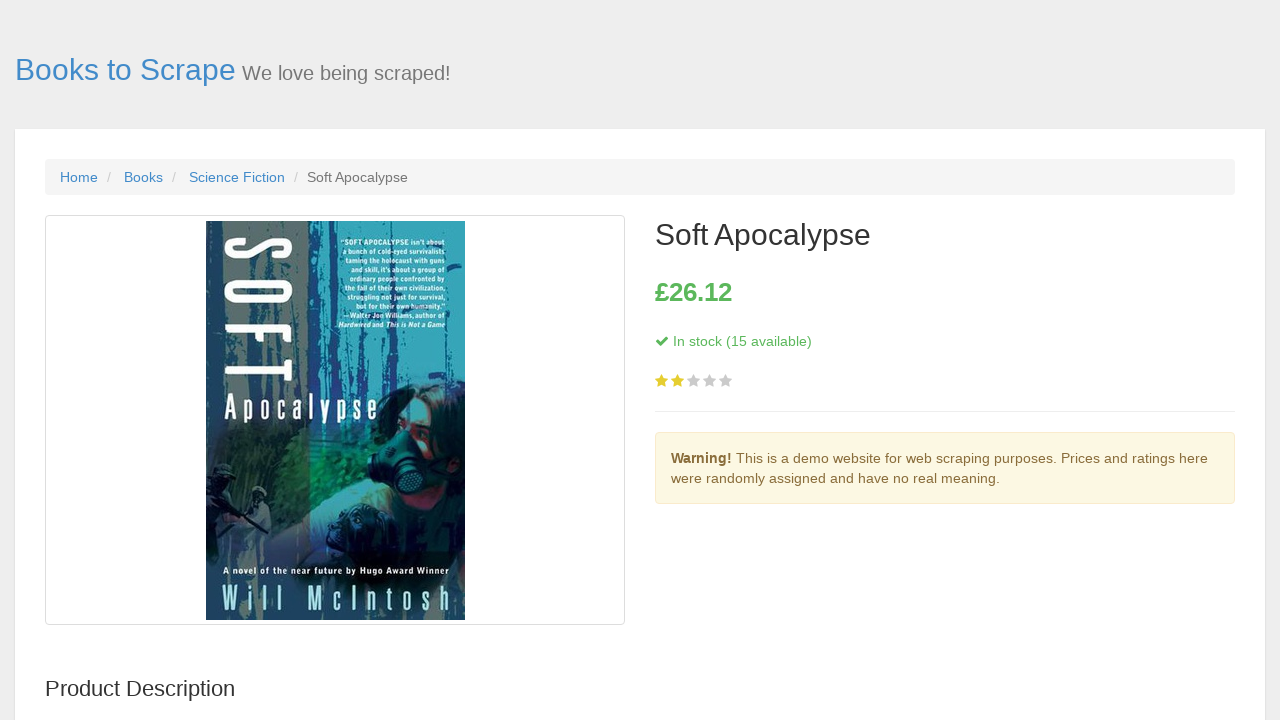

Navigated back from product 5 to Science category page
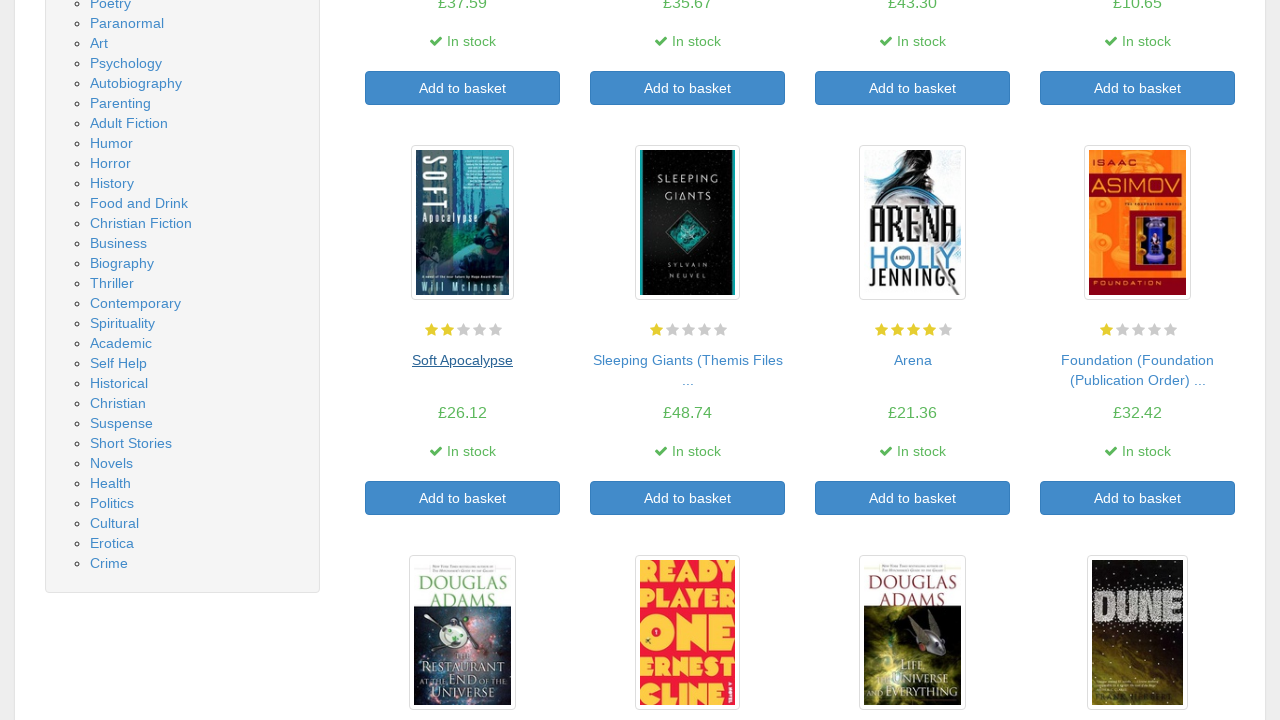

Products list reloaded after returning from product 5
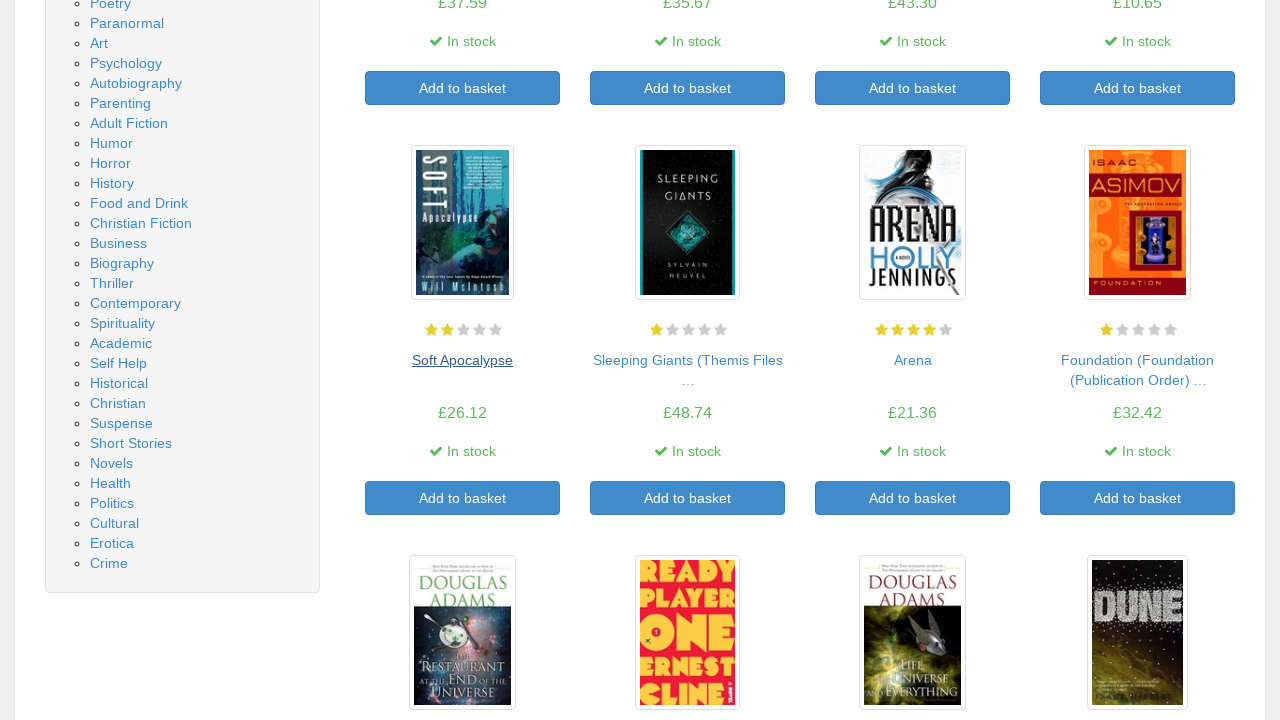

Re-queried products list for iteration 6
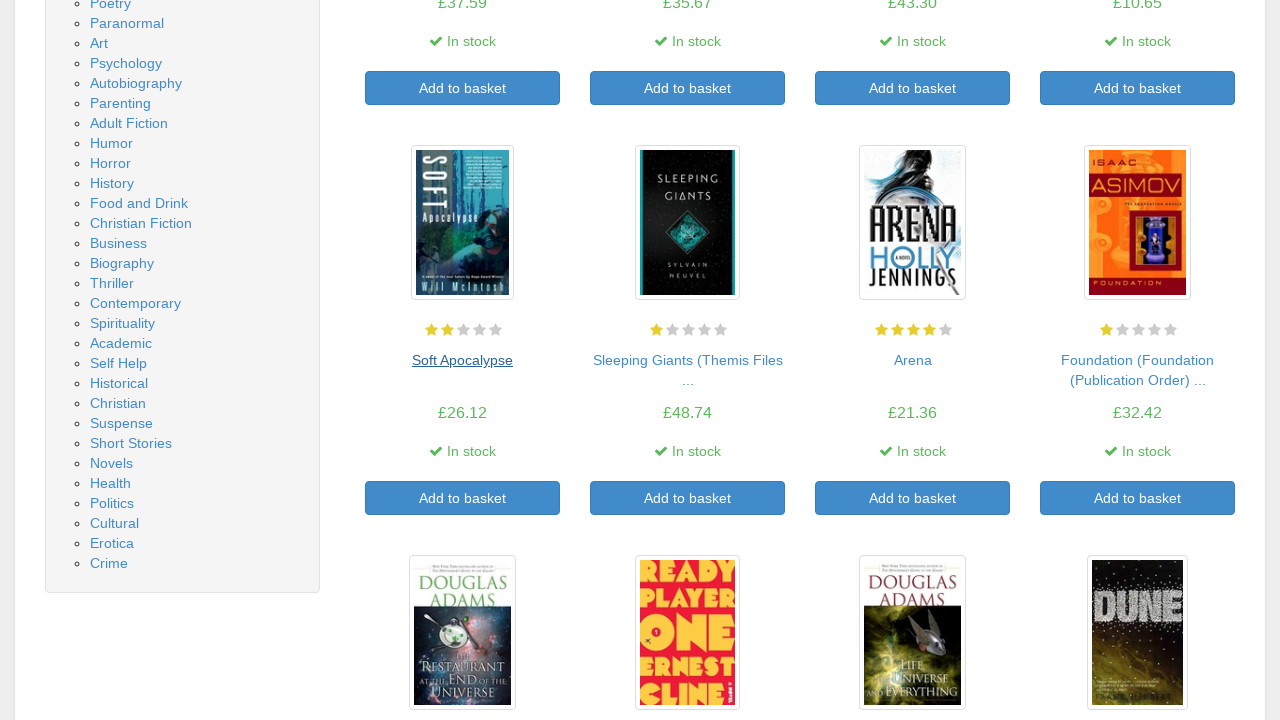

Clicked on product 6 link
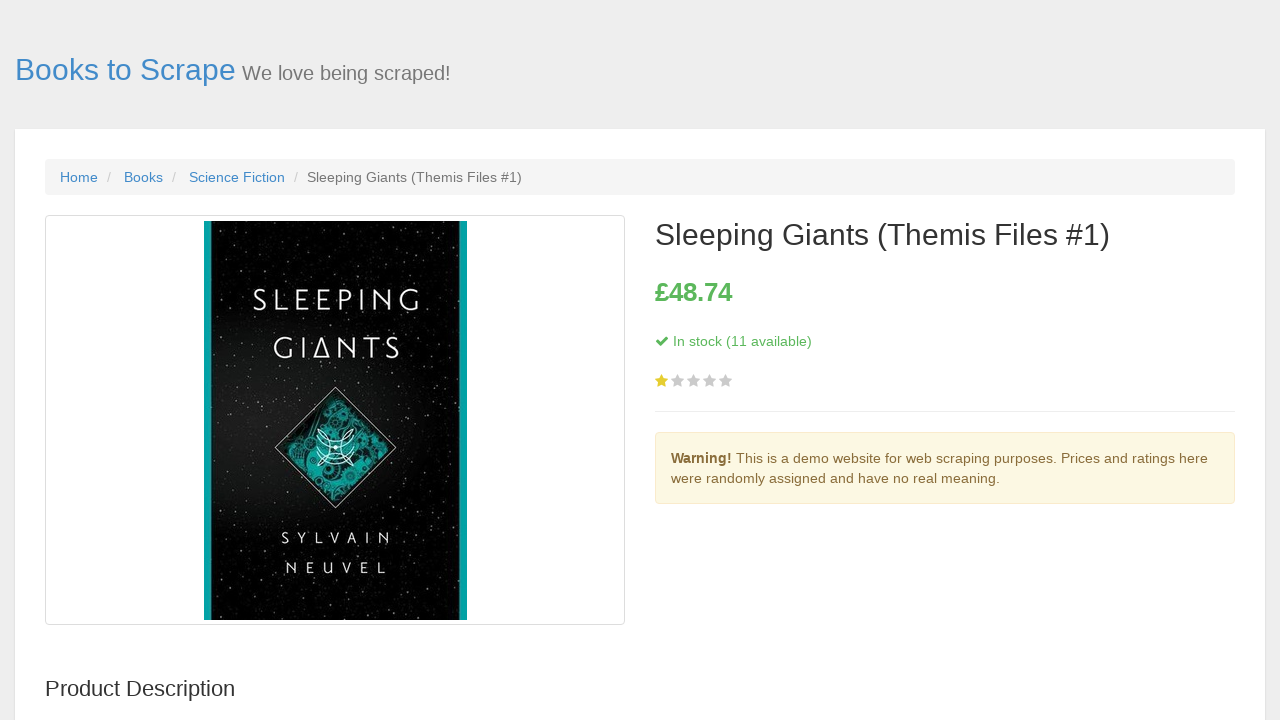

Product page 6 loaded successfully
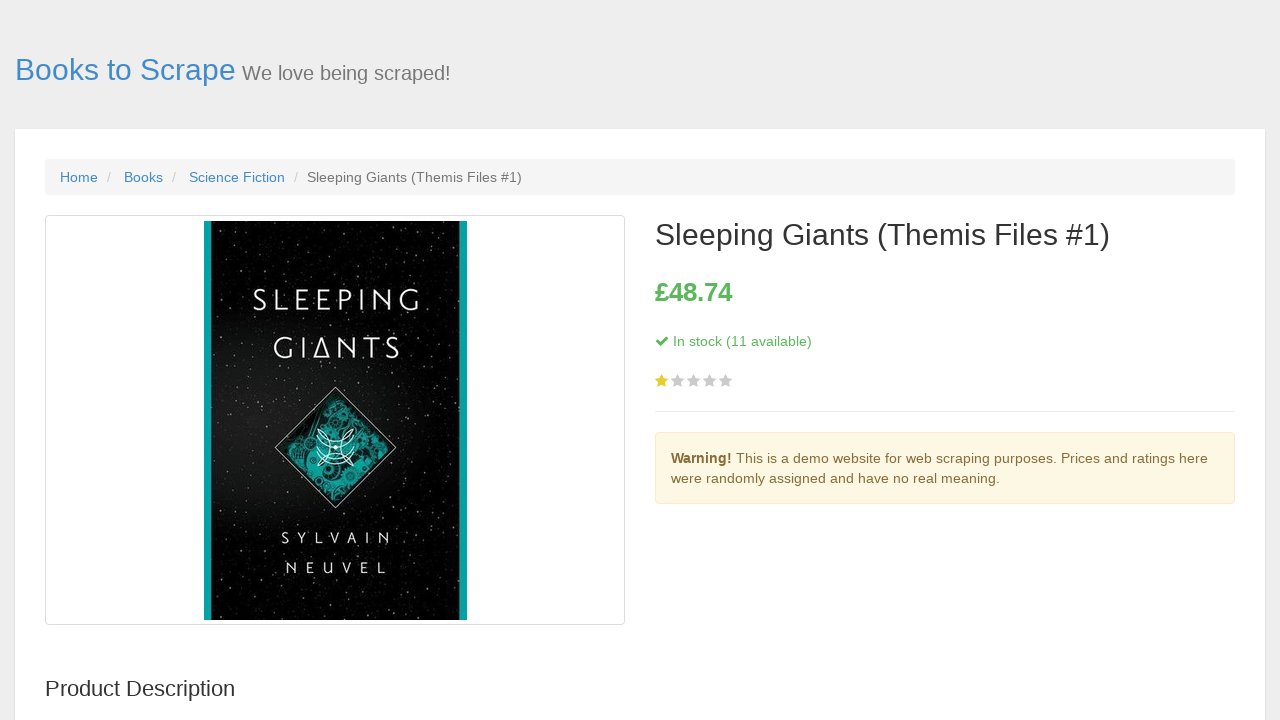

Navigated back from product 6 to Science category page
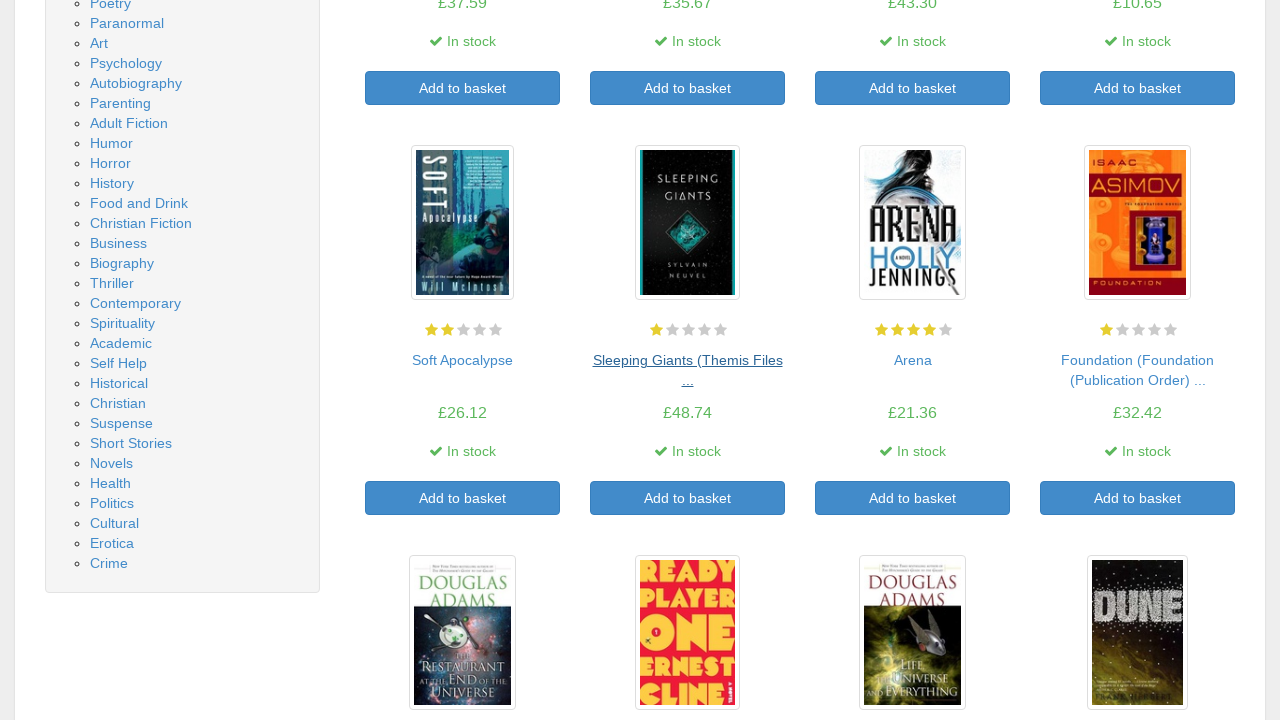

Products list reloaded after returning from product 6
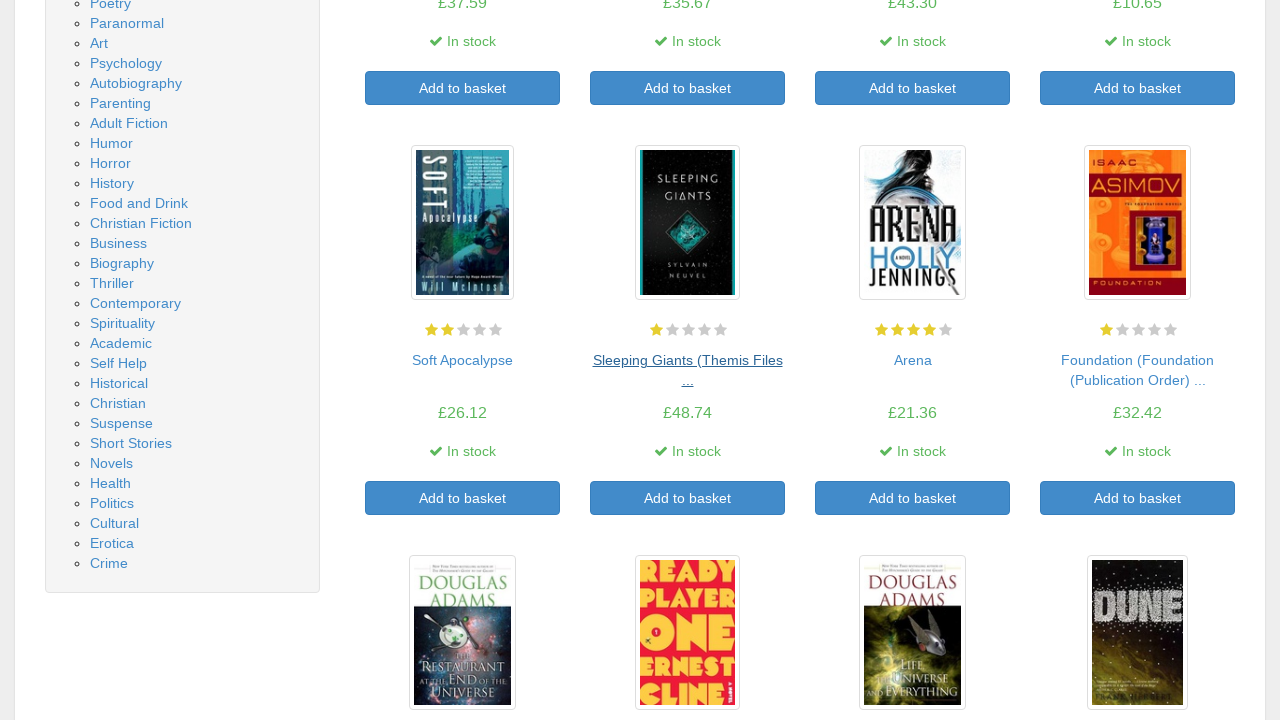

Re-queried products list for iteration 7
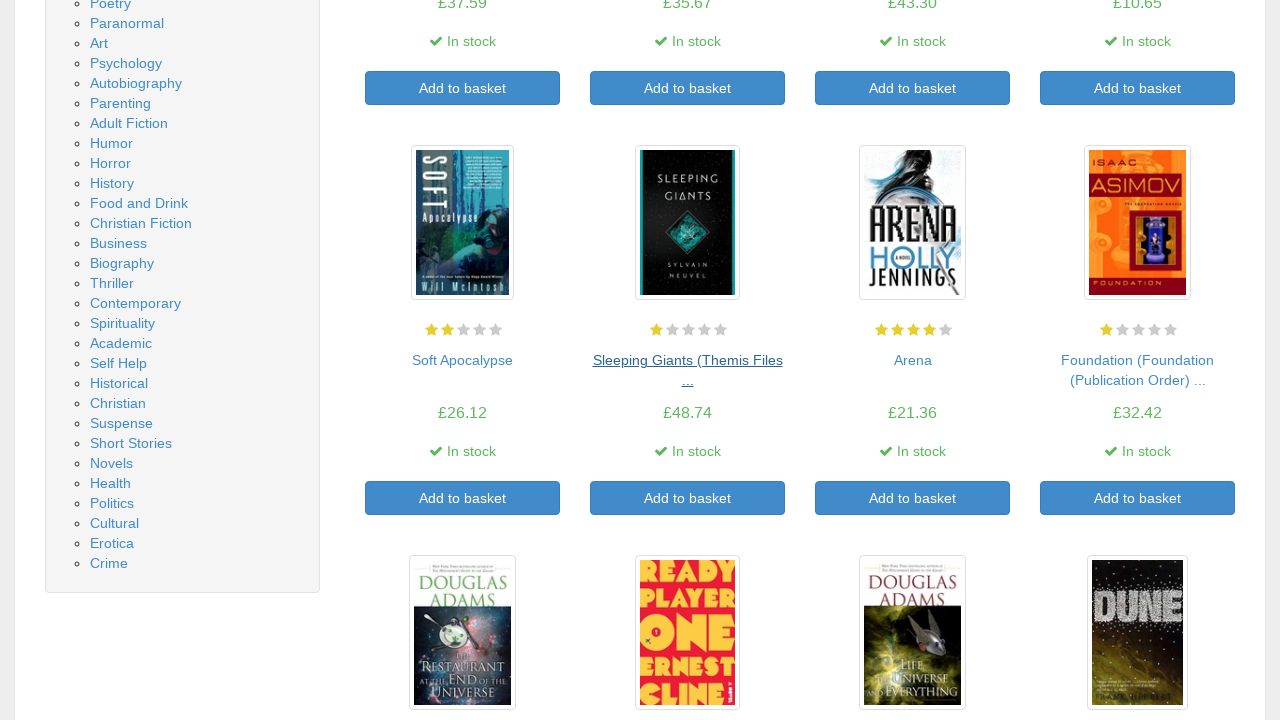

Clicked on product 7 link
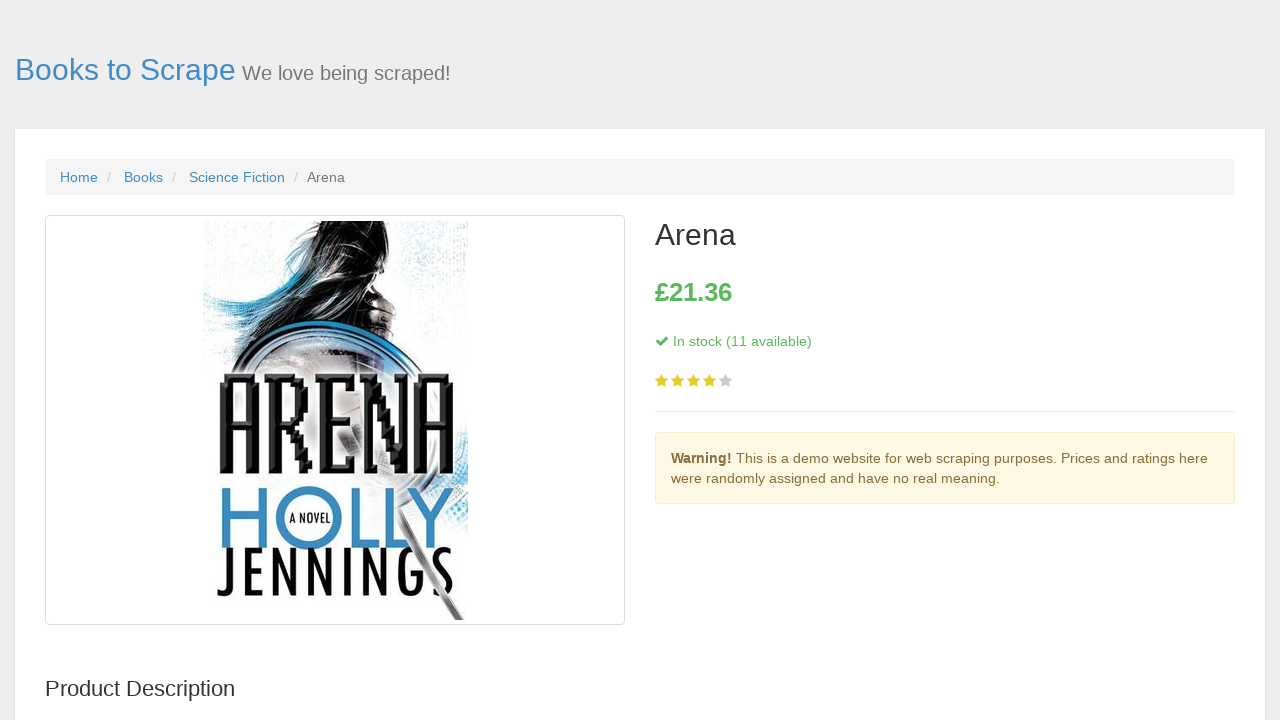

Product page 7 loaded successfully
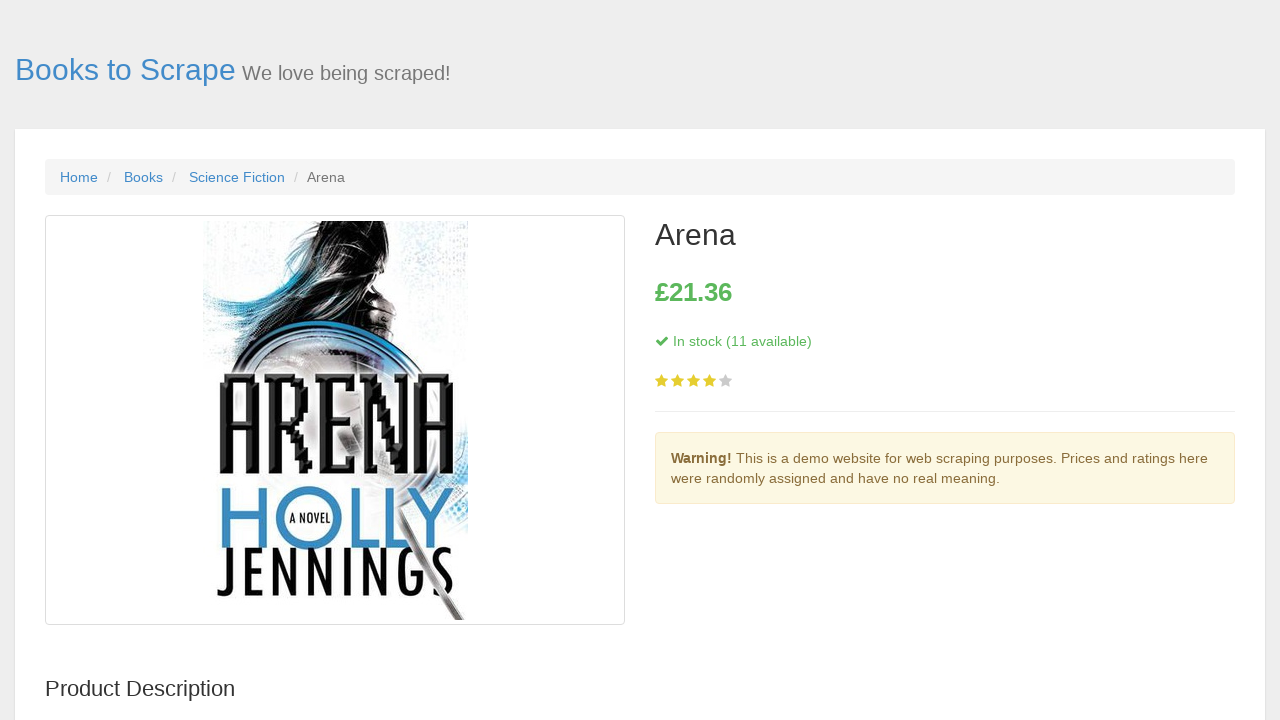

Navigated back from product 7 to Science category page
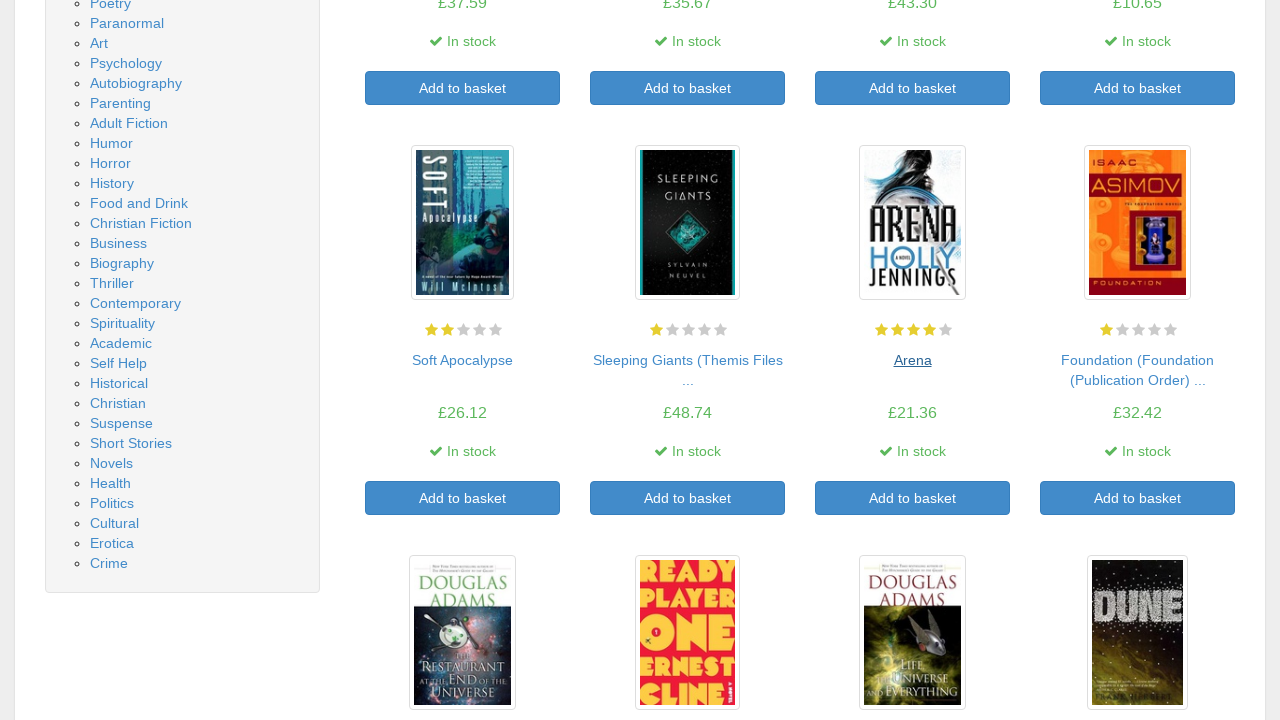

Products list reloaded after returning from product 7
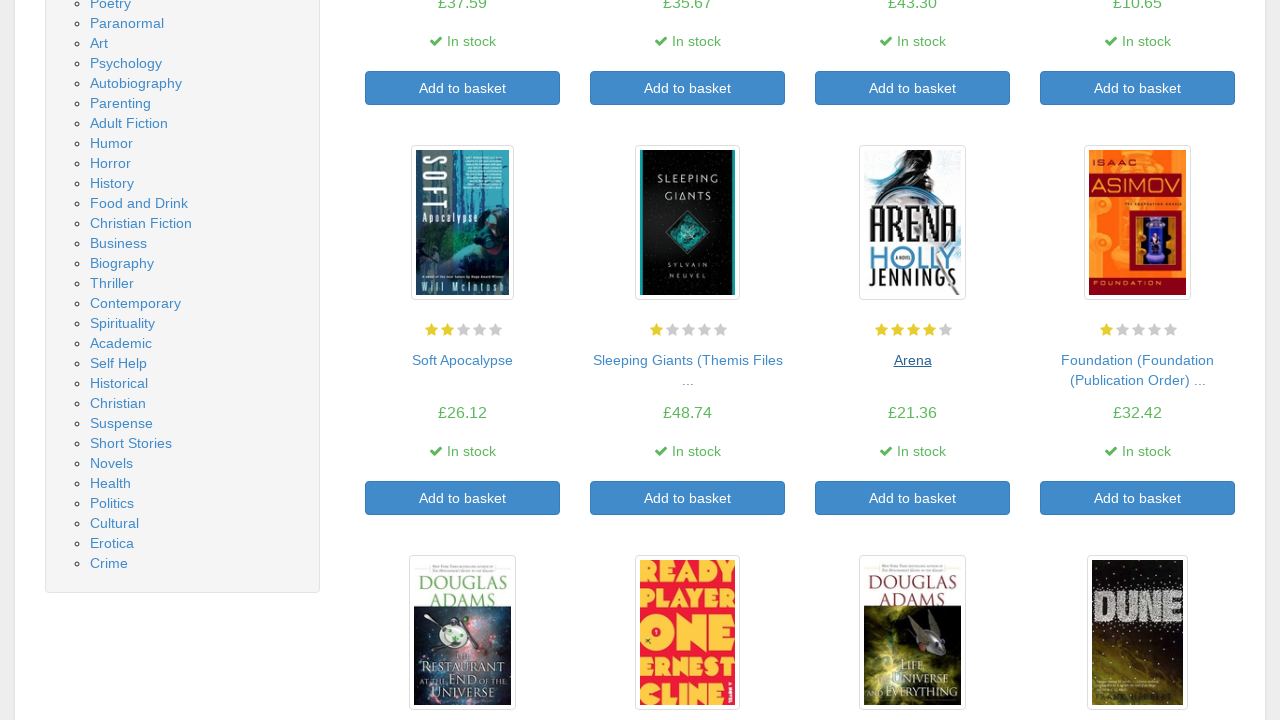

Re-queried products list for iteration 8
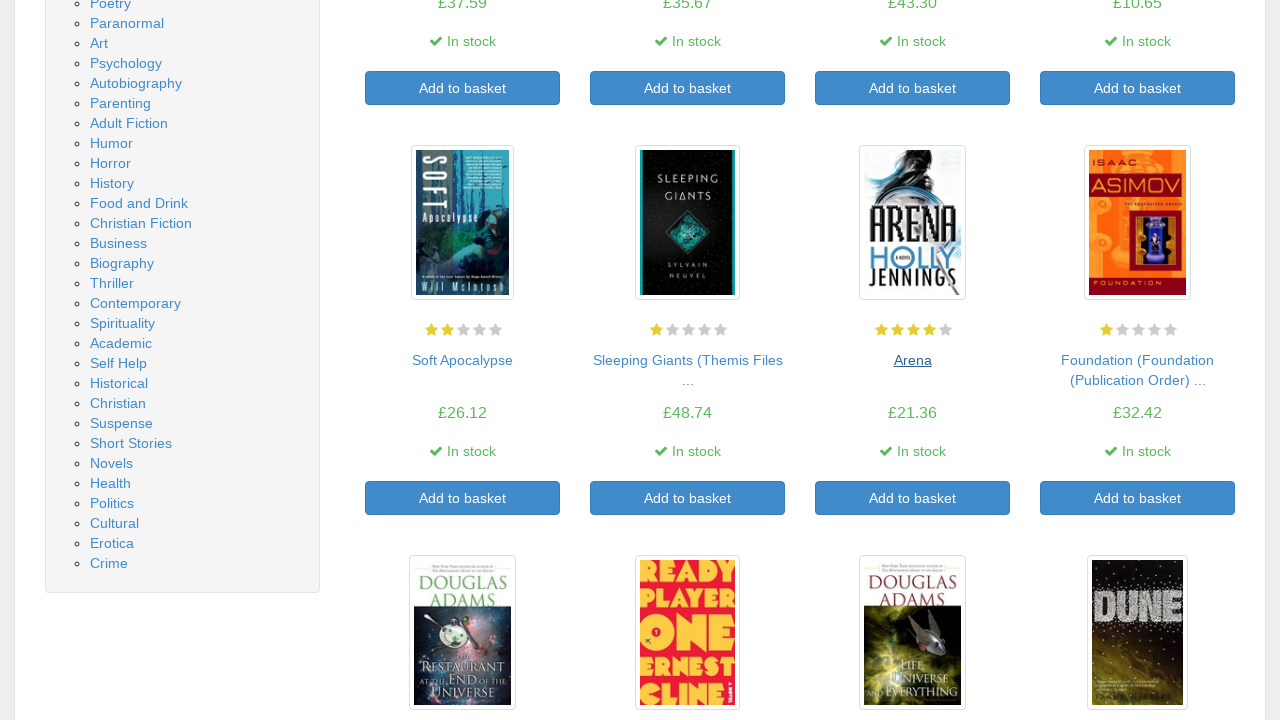

Clicked on product 8 link
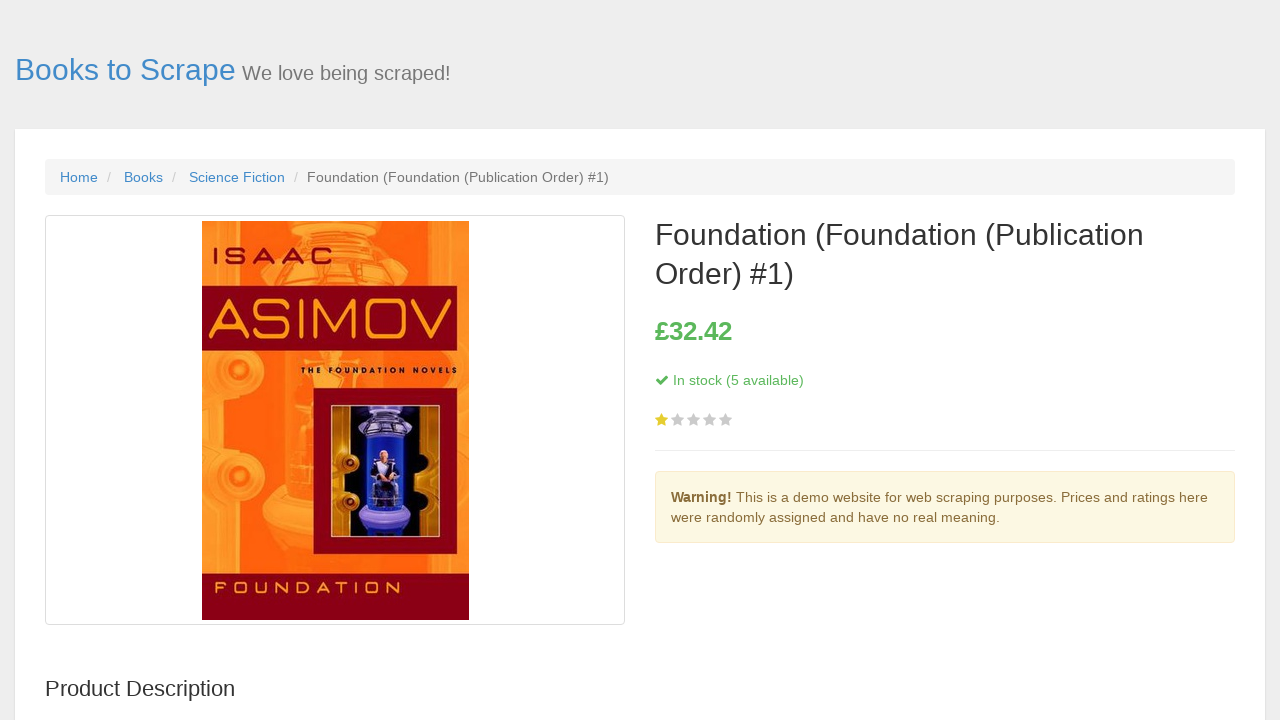

Product page 8 loaded successfully
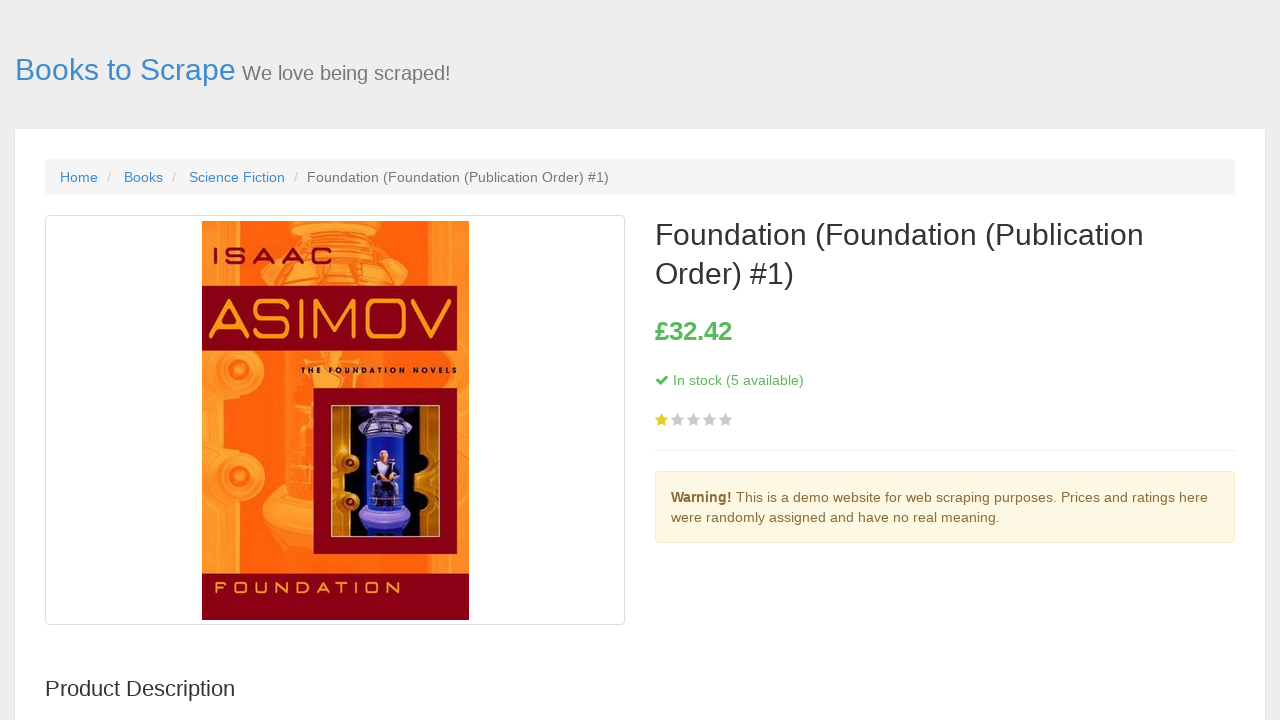

Navigated back from product 8 to Science category page
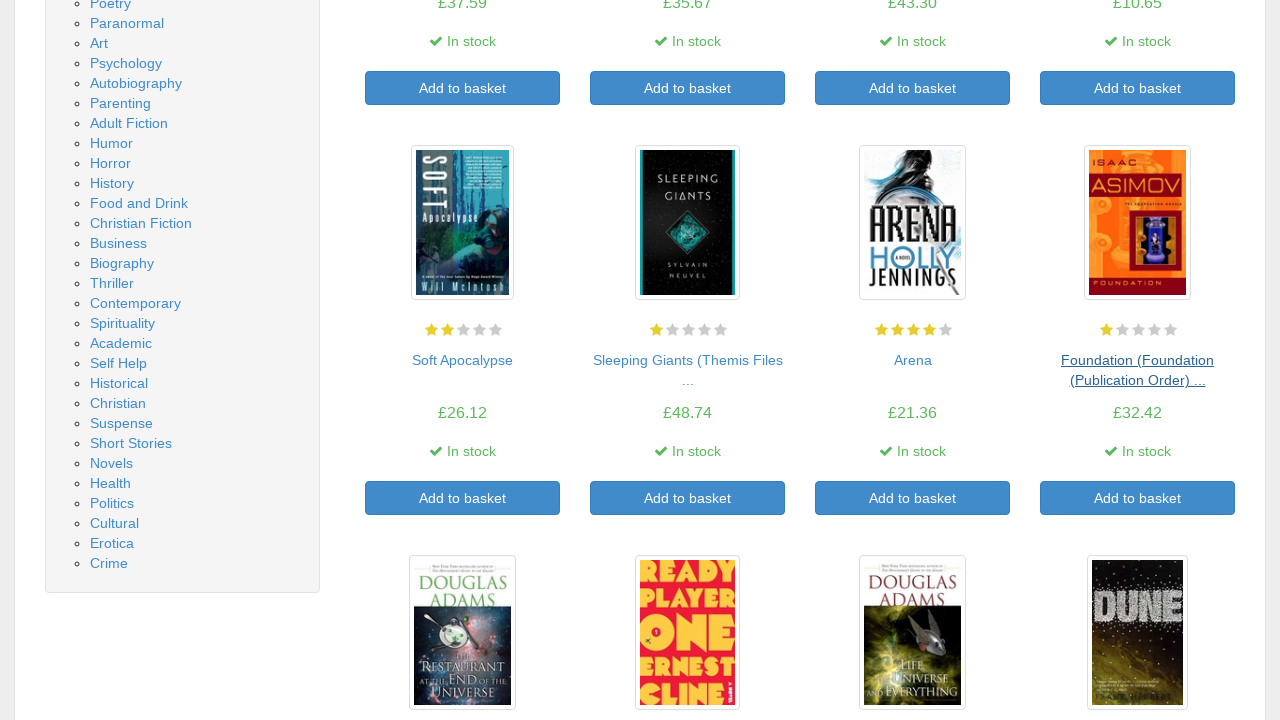

Products list reloaded after returning from product 8
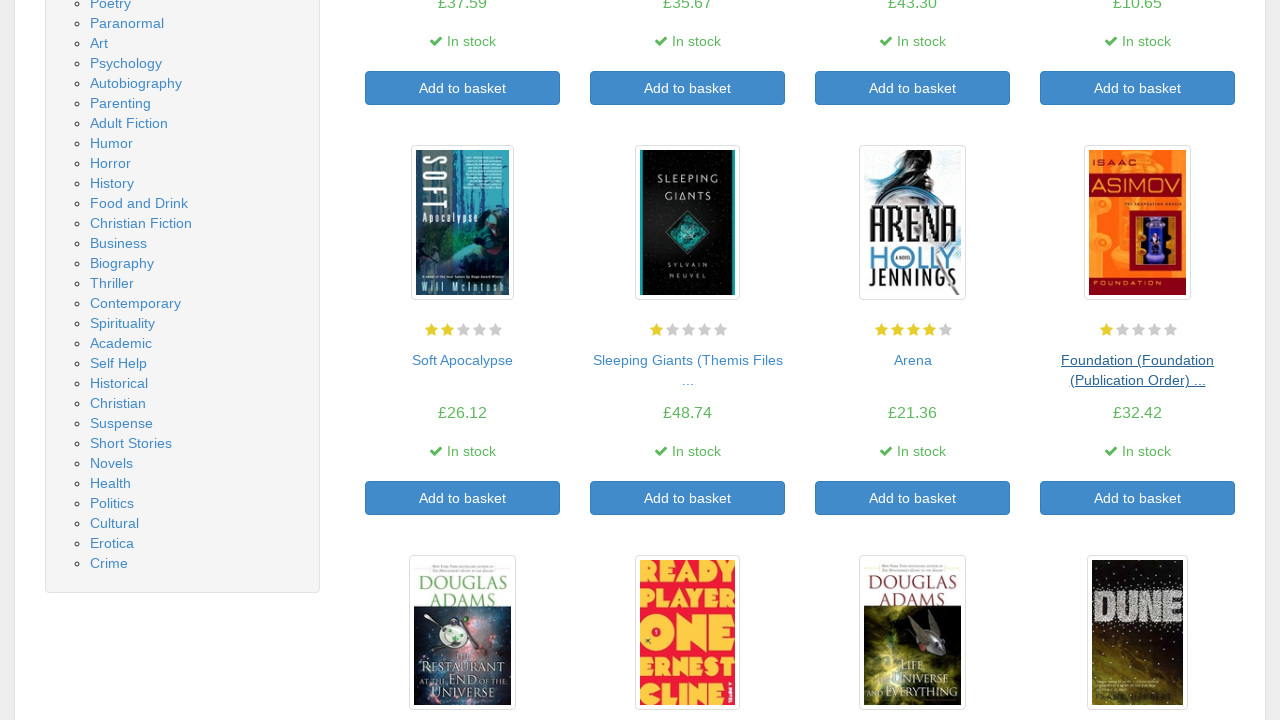

Re-queried products list for iteration 9
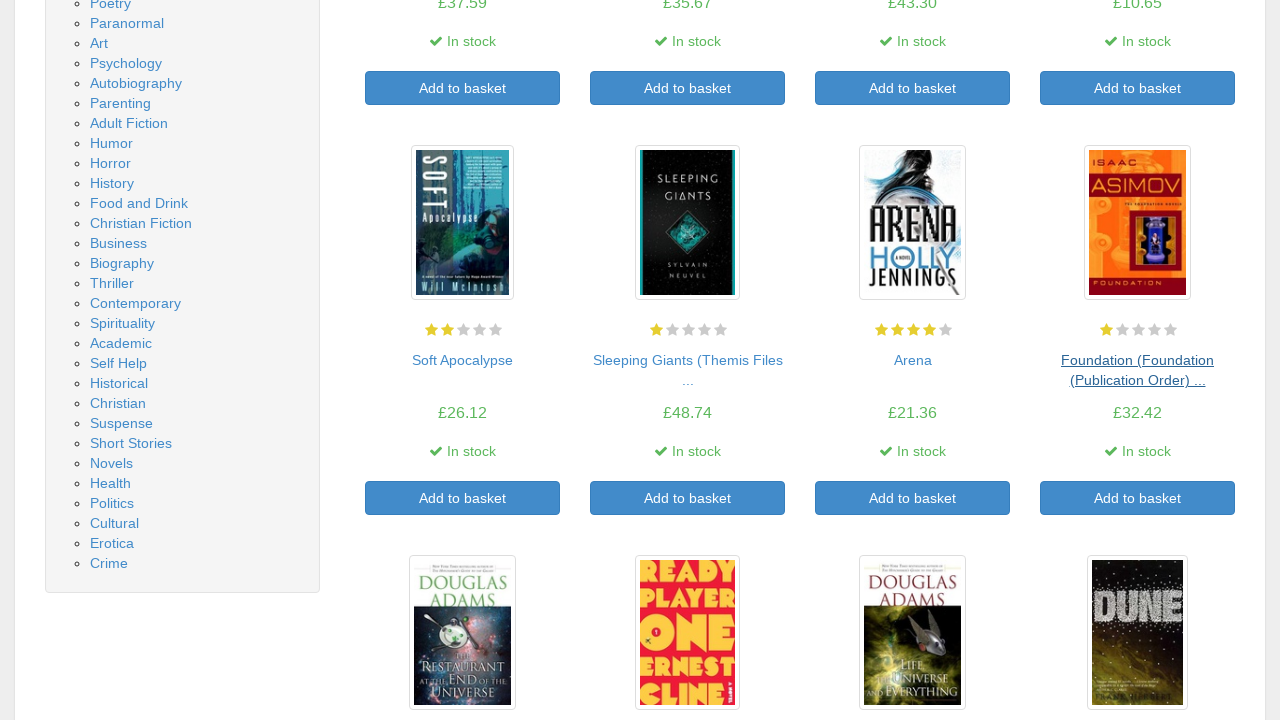

Clicked on product 9 link
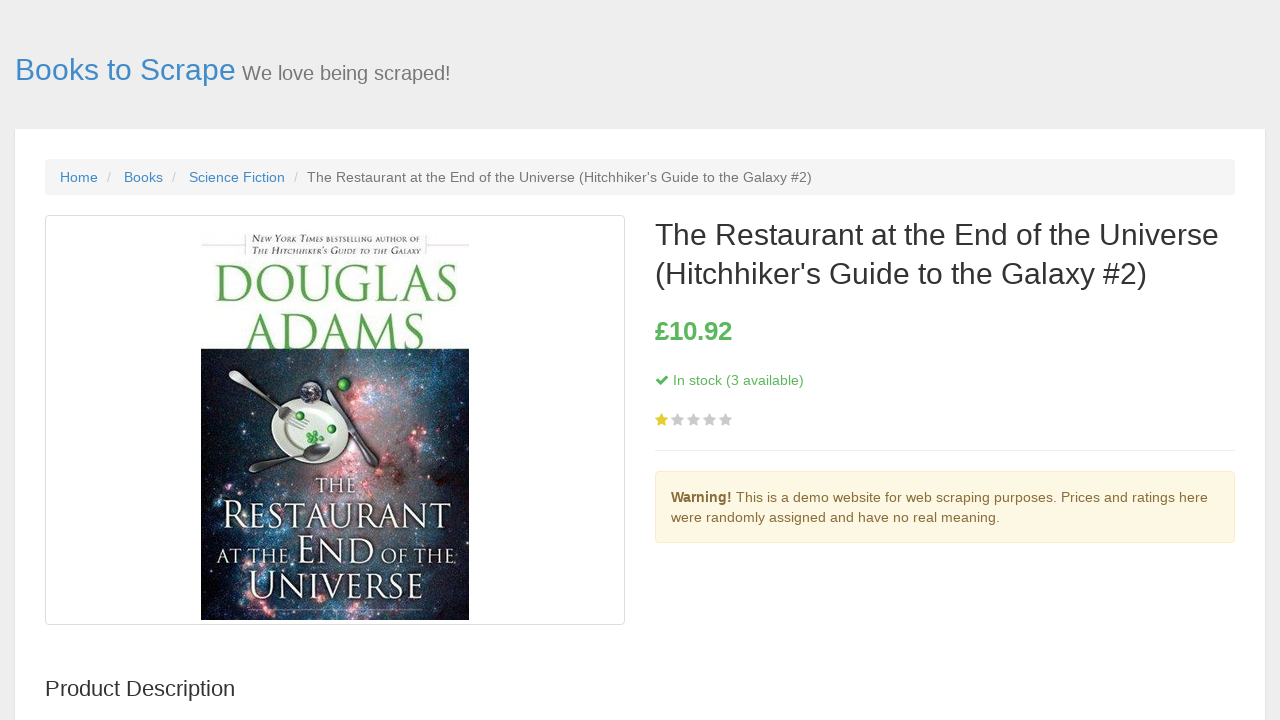

Product page 9 loaded successfully
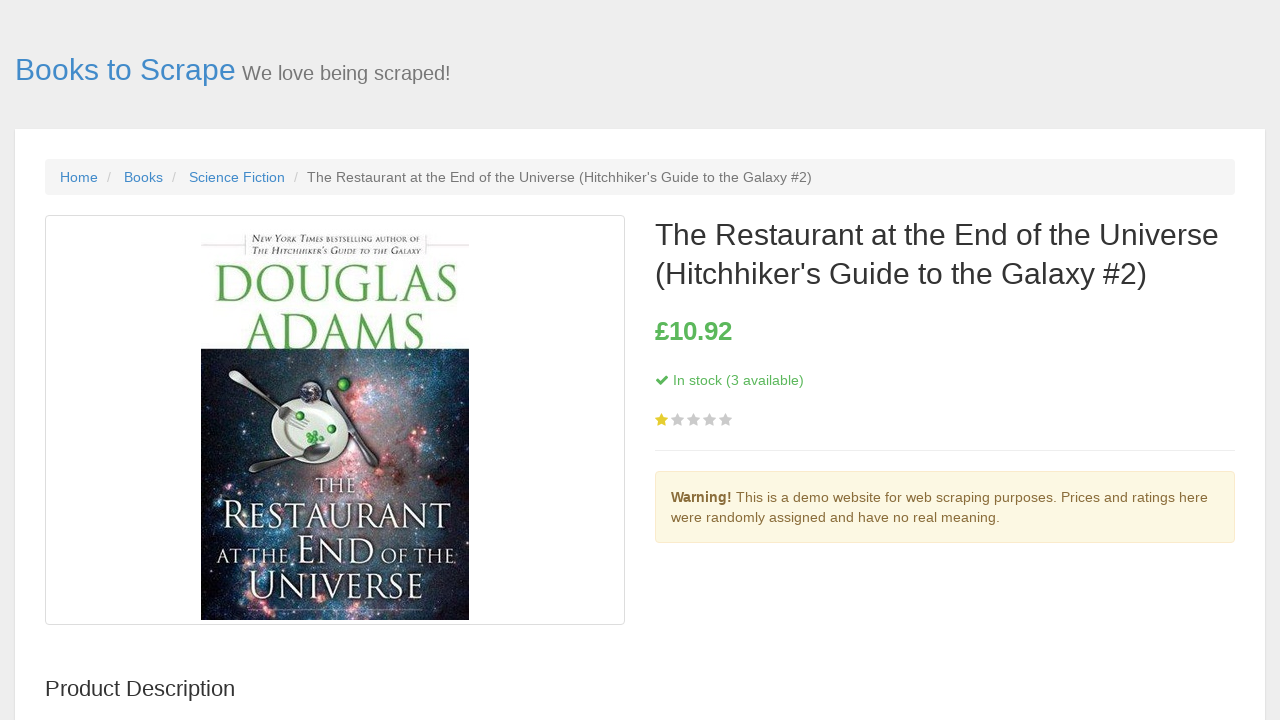

Navigated back from product 9 to Science category page
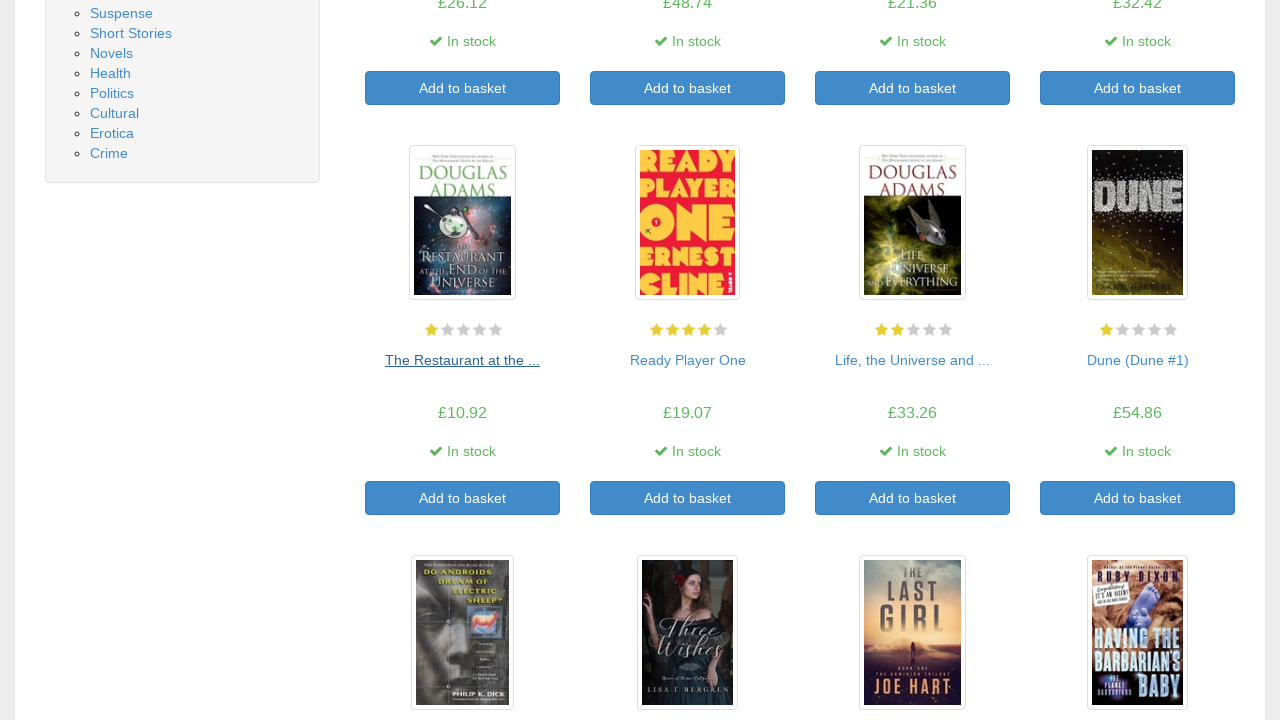

Products list reloaded after returning from product 9
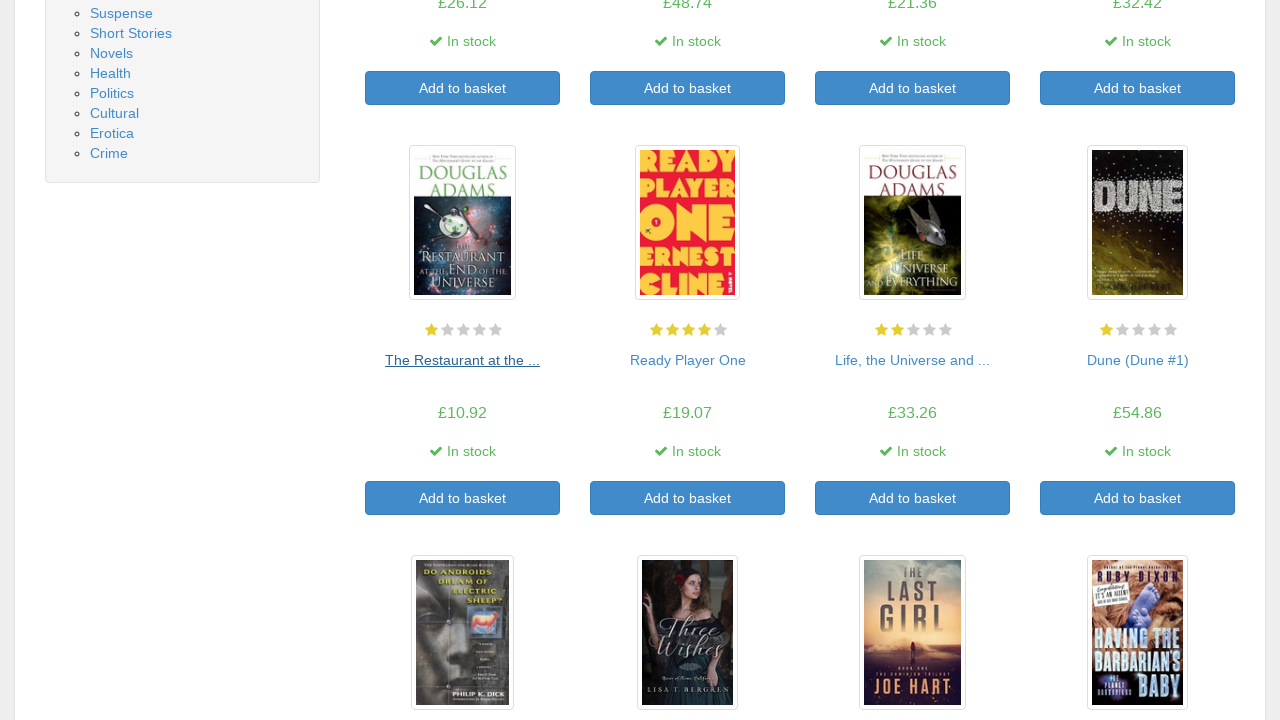

Re-queried products list for iteration 10
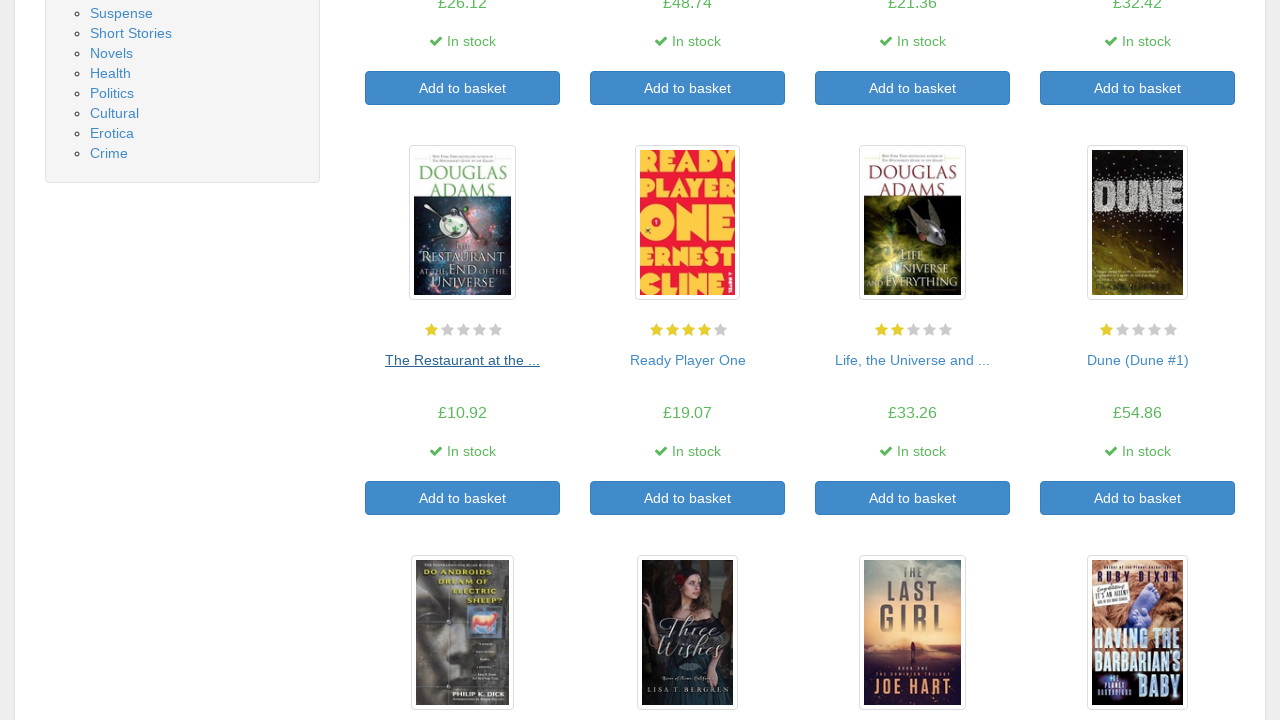

Clicked on product 10 link
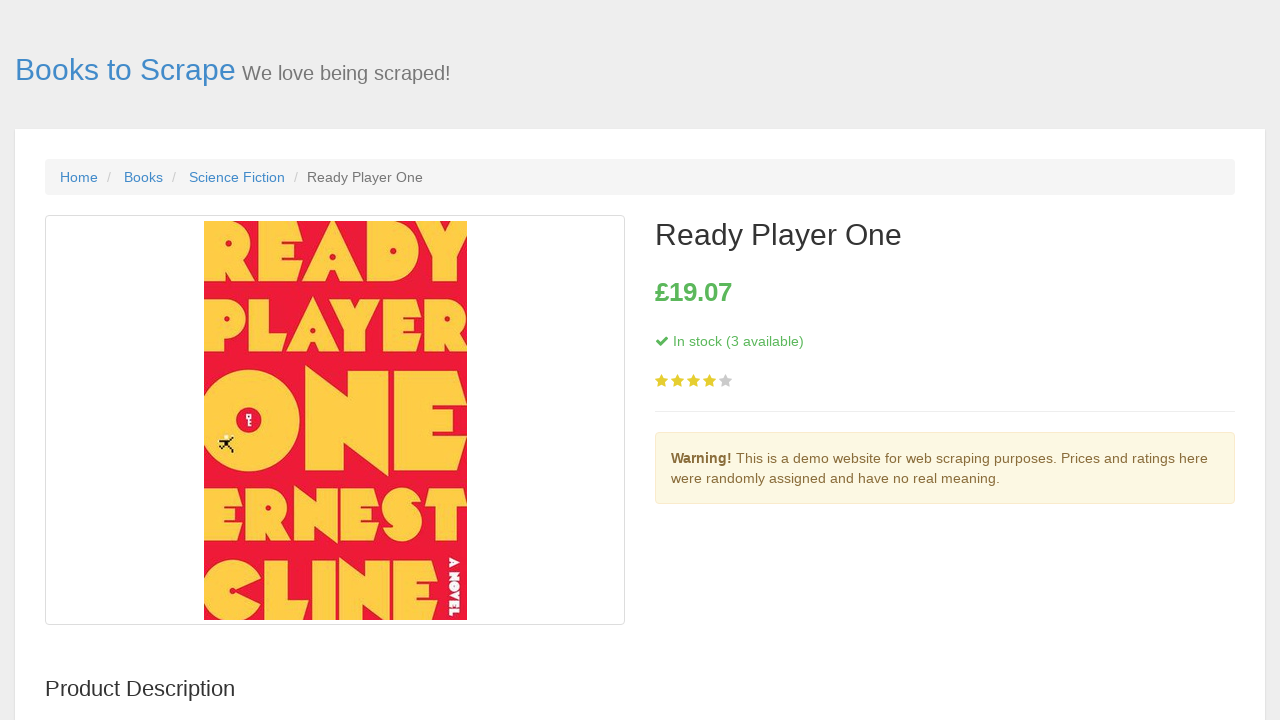

Product page 10 loaded successfully
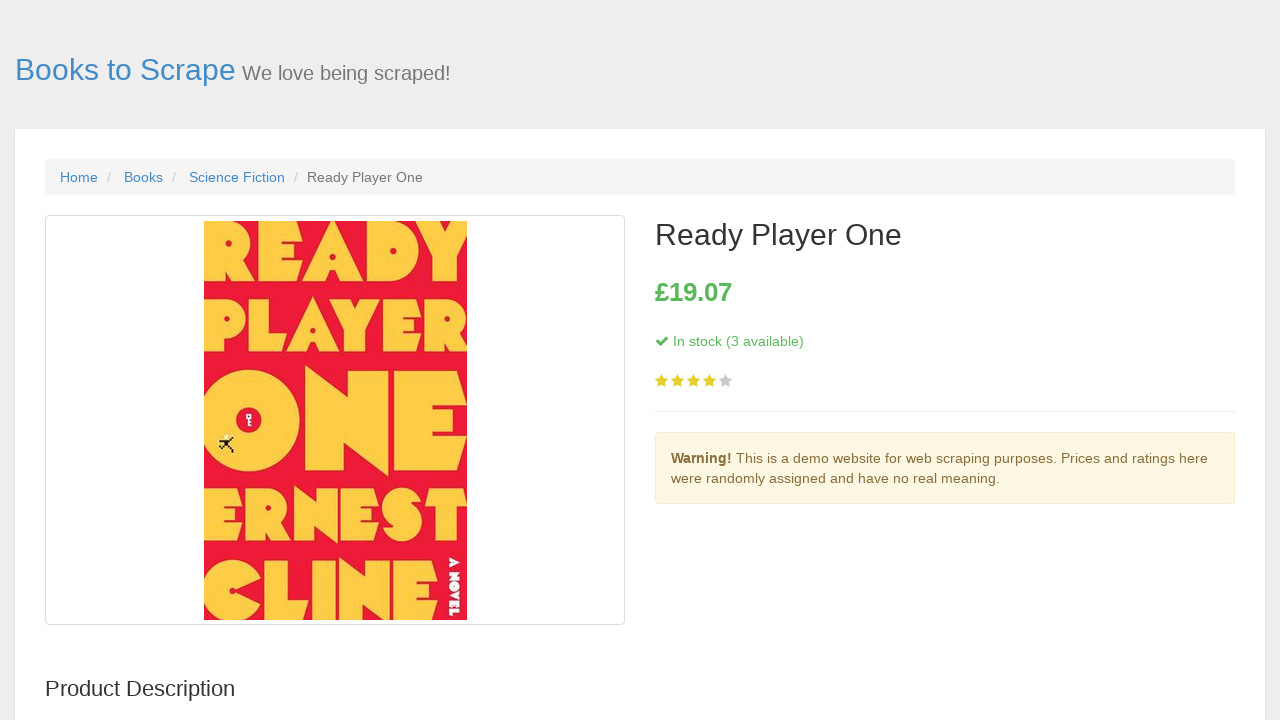

Navigated back from product 10 to Science category page
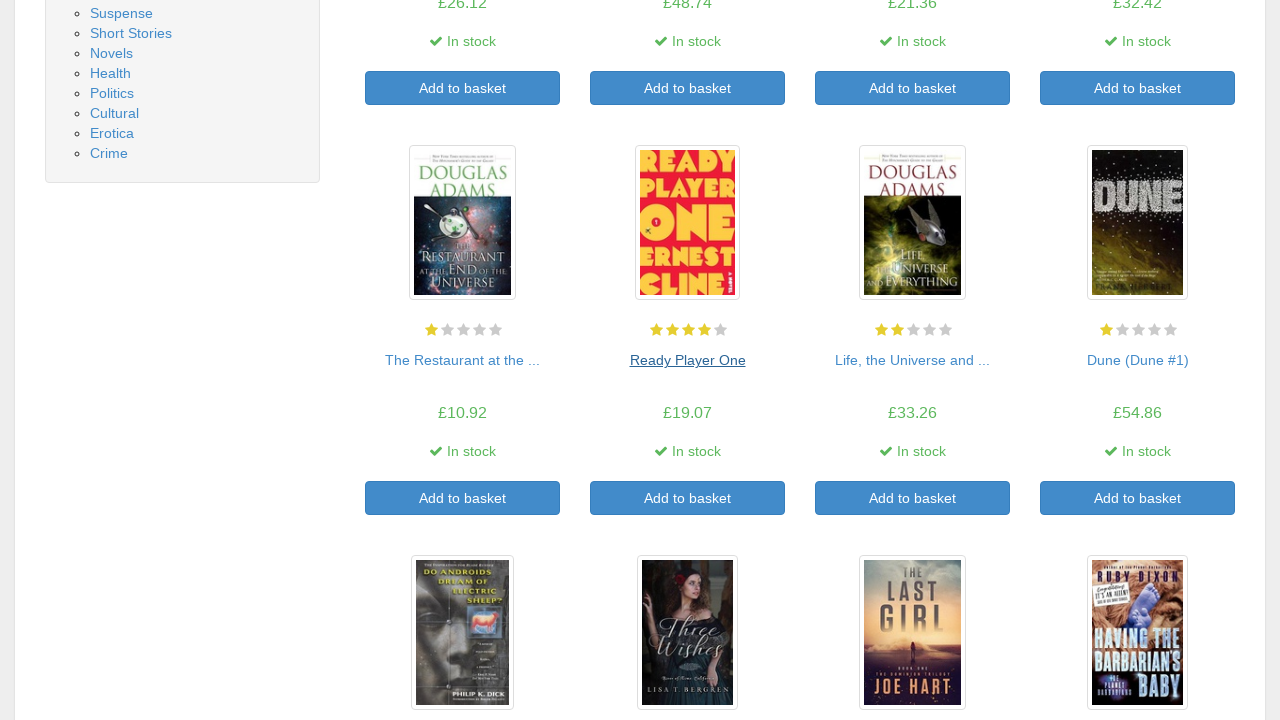

Products list reloaded after returning from product 10
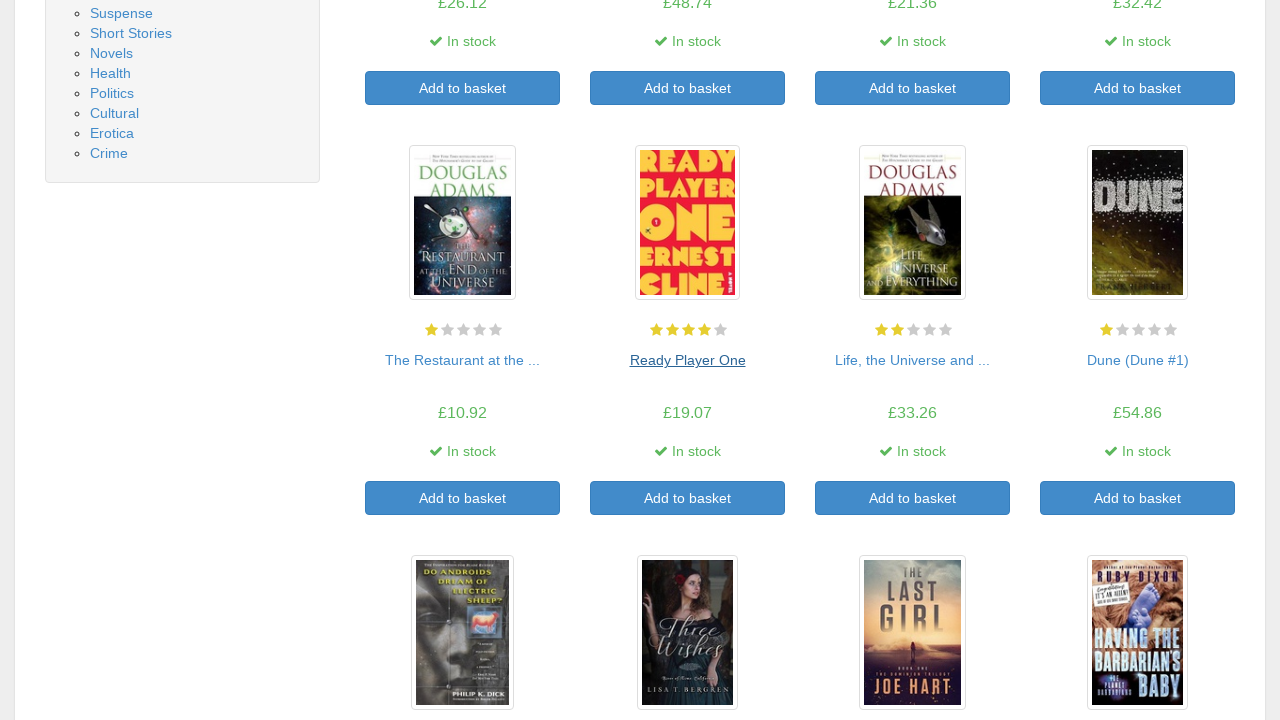

Re-queried products list for iteration 11
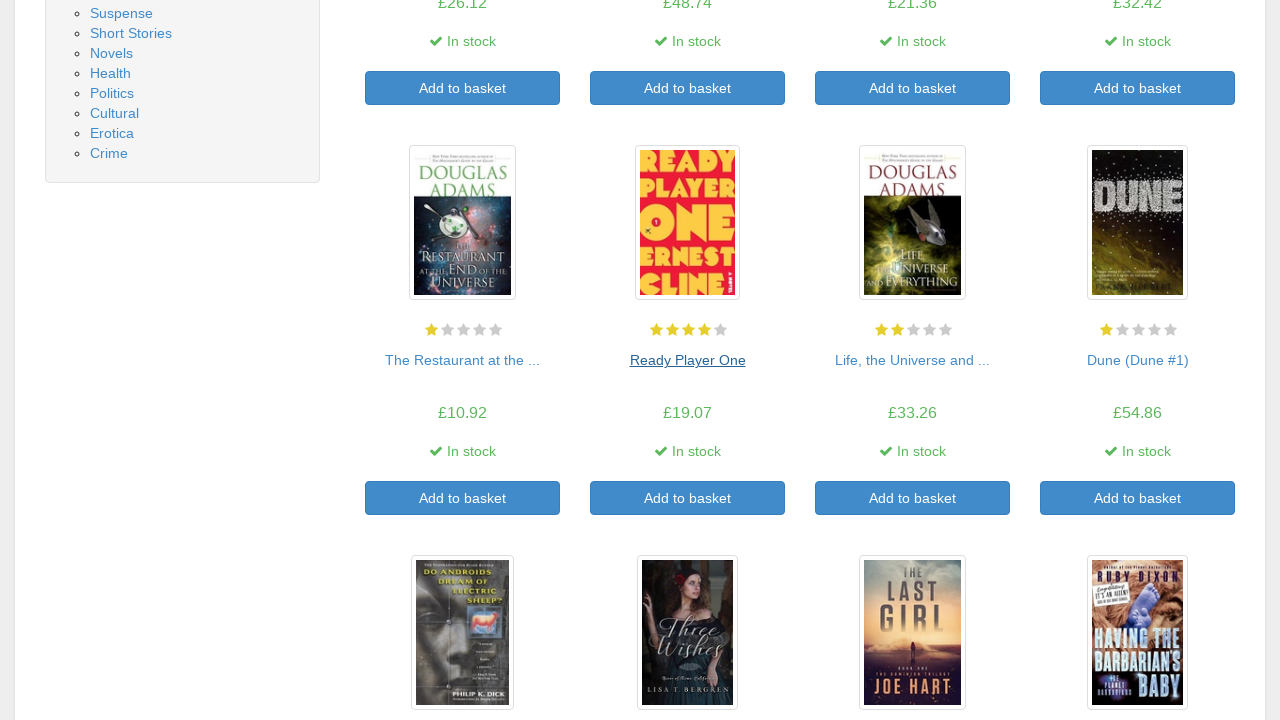

Clicked on product 11 link
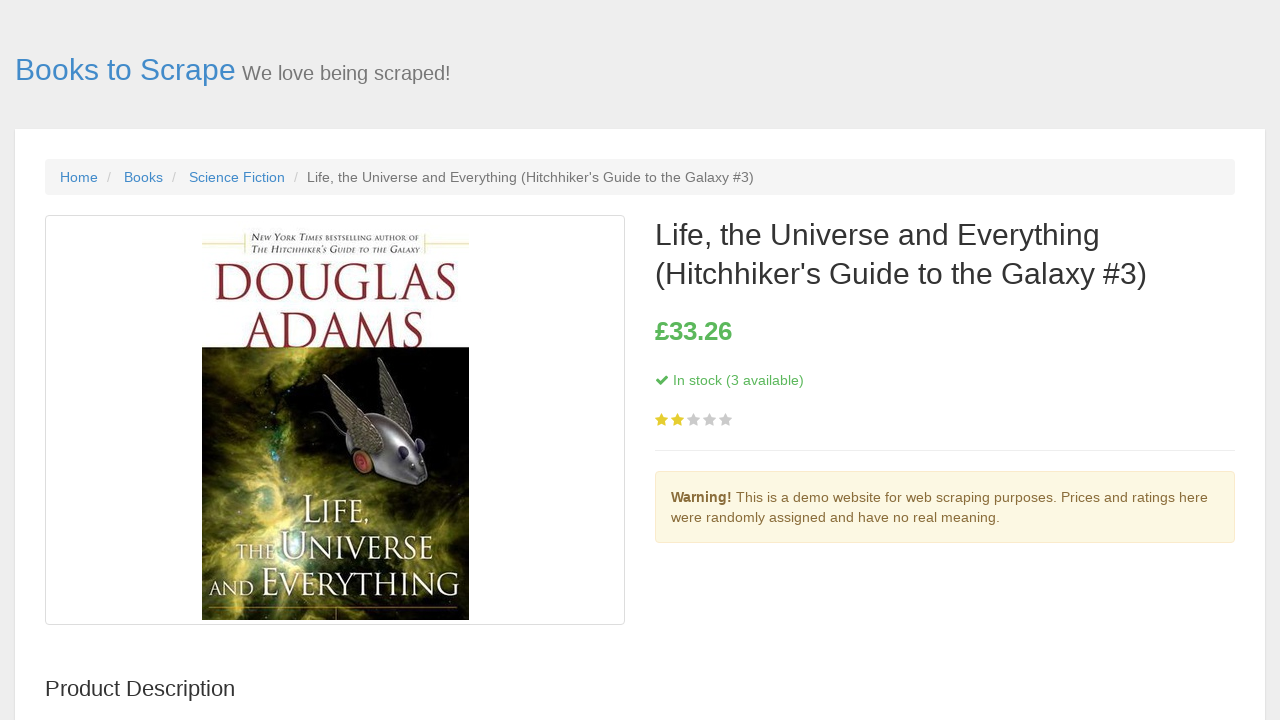

Product page 11 loaded successfully
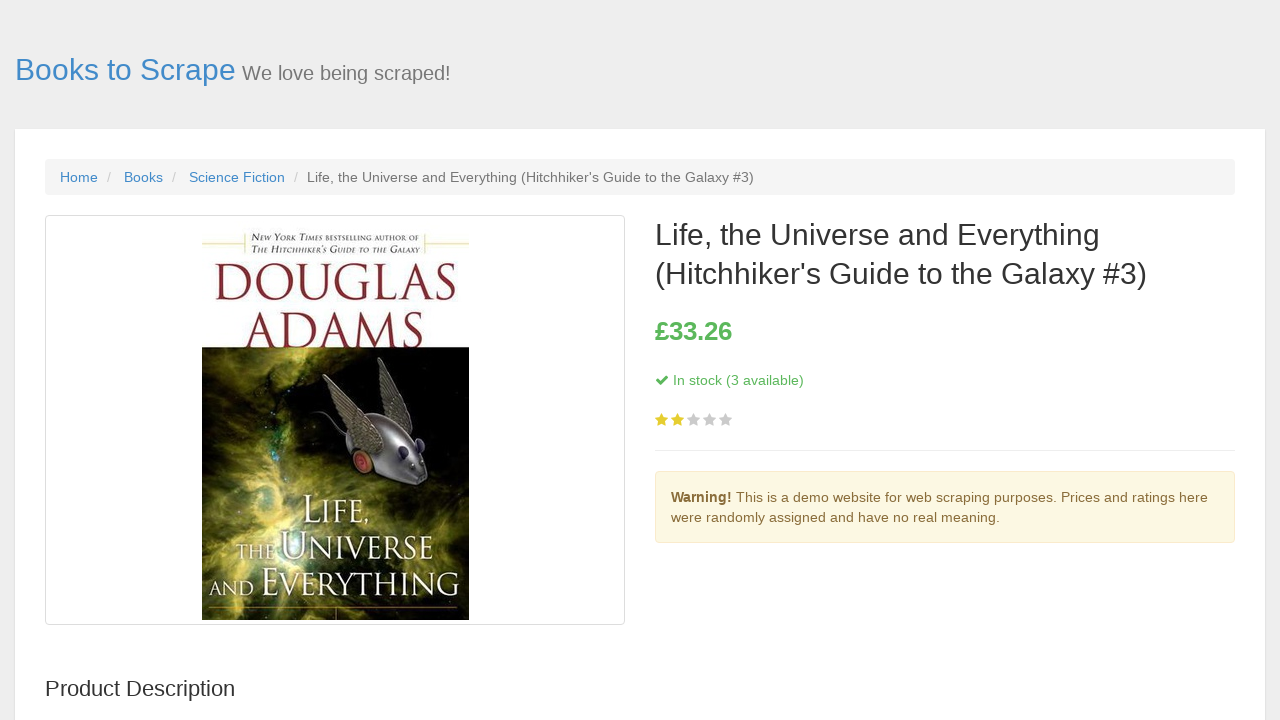

Navigated back from product 11 to Science category page
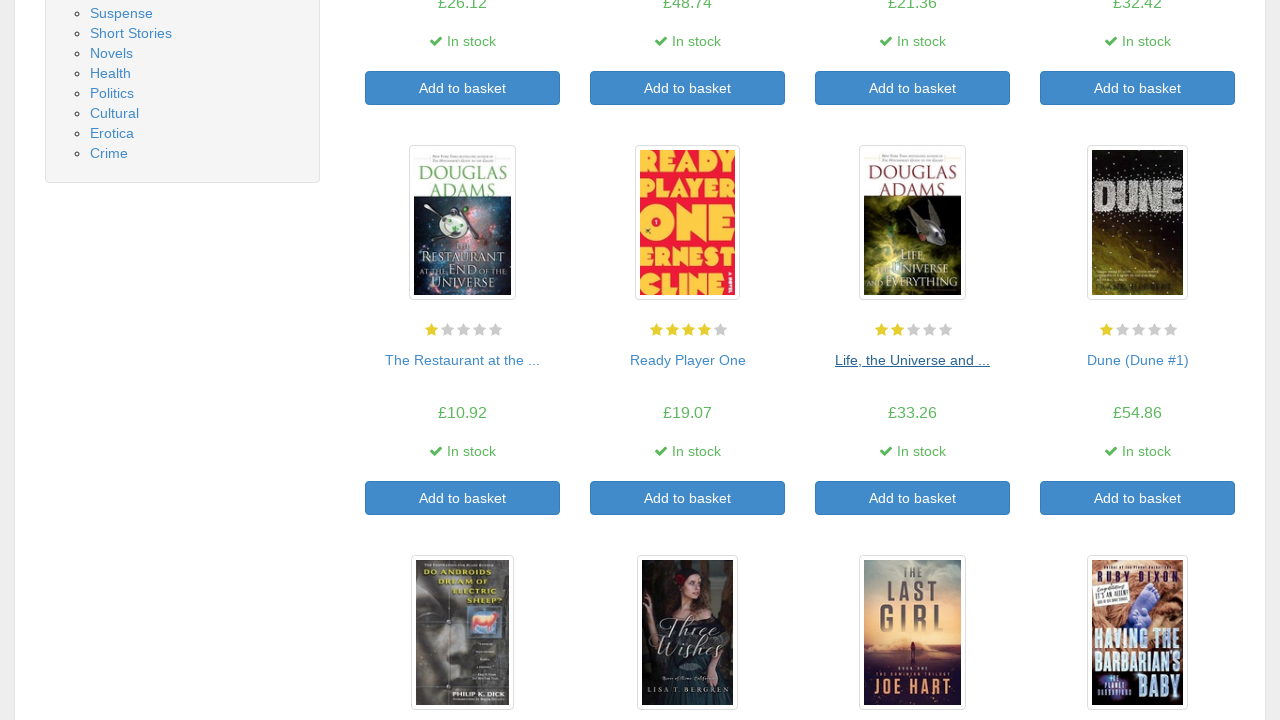

Products list reloaded after returning from product 11
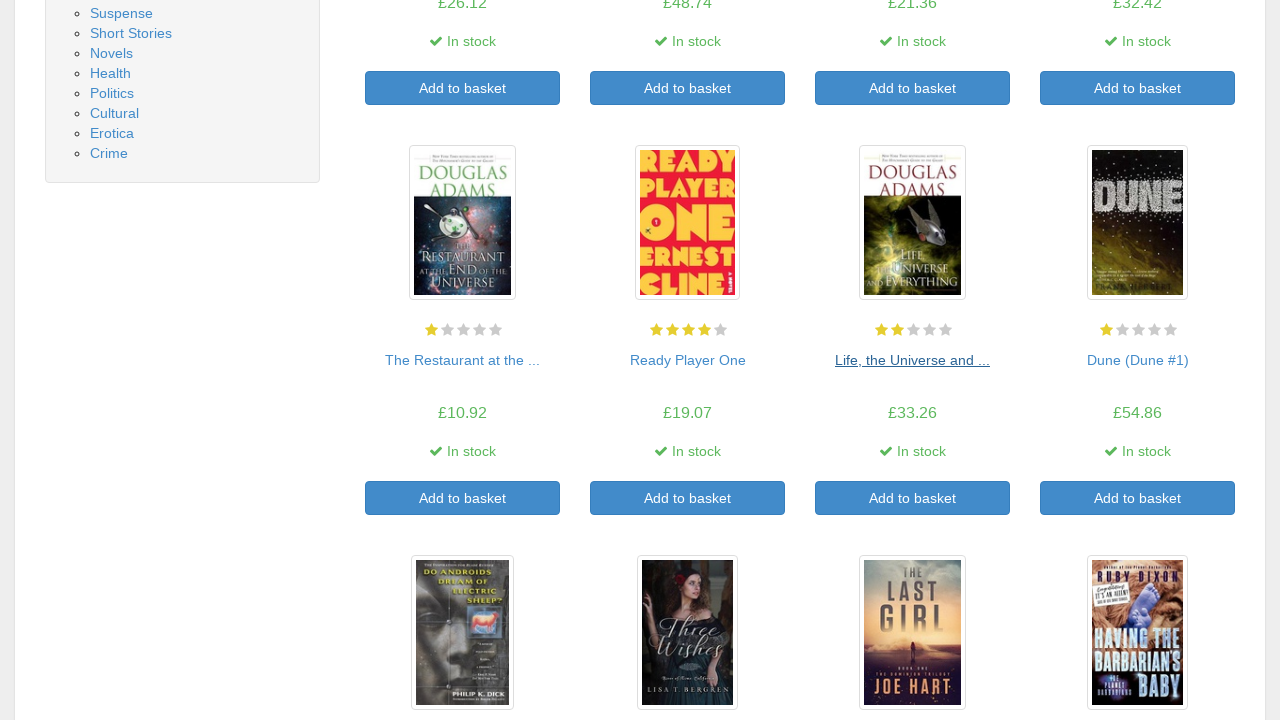

Re-queried products list for iteration 12
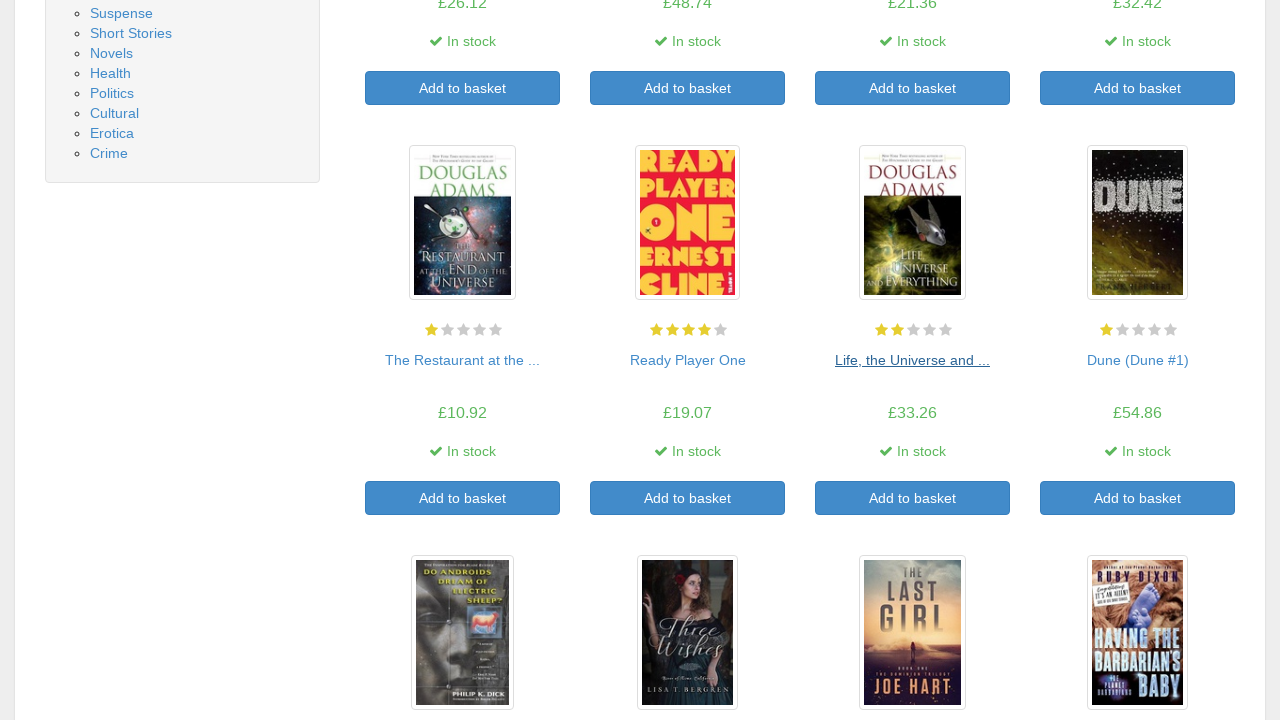

Clicked on product 12 link
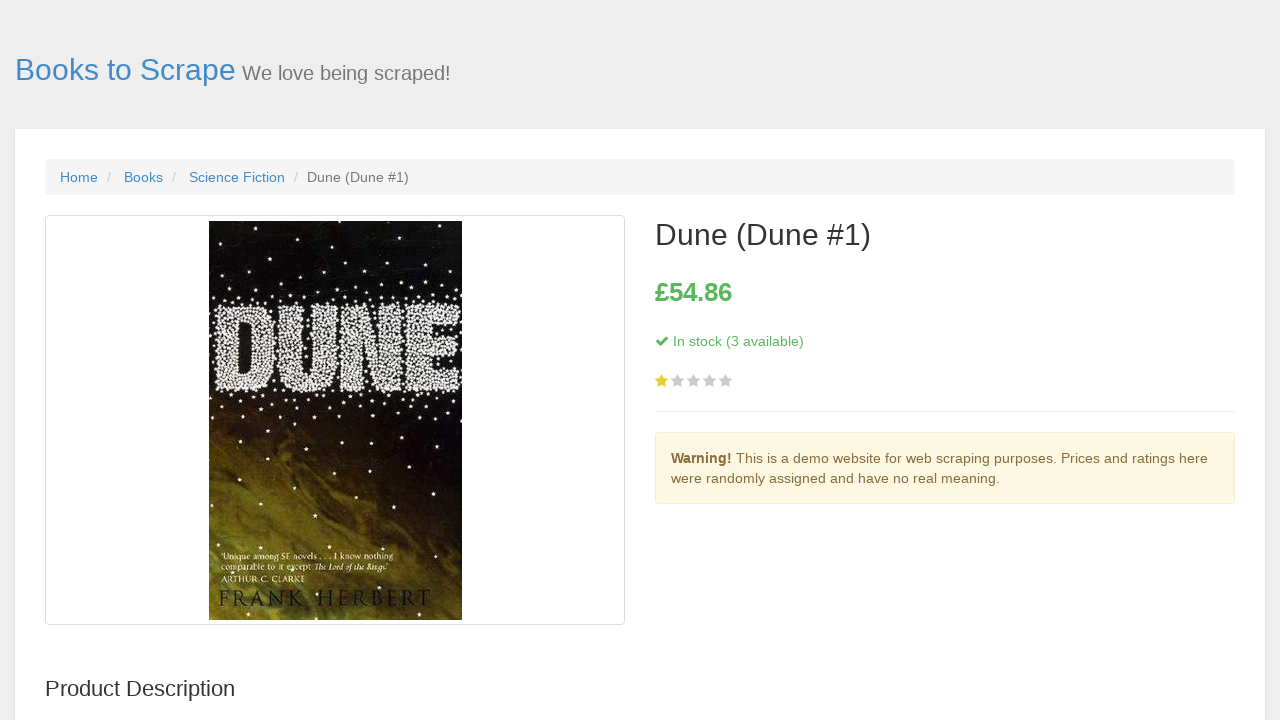

Product page 12 loaded successfully
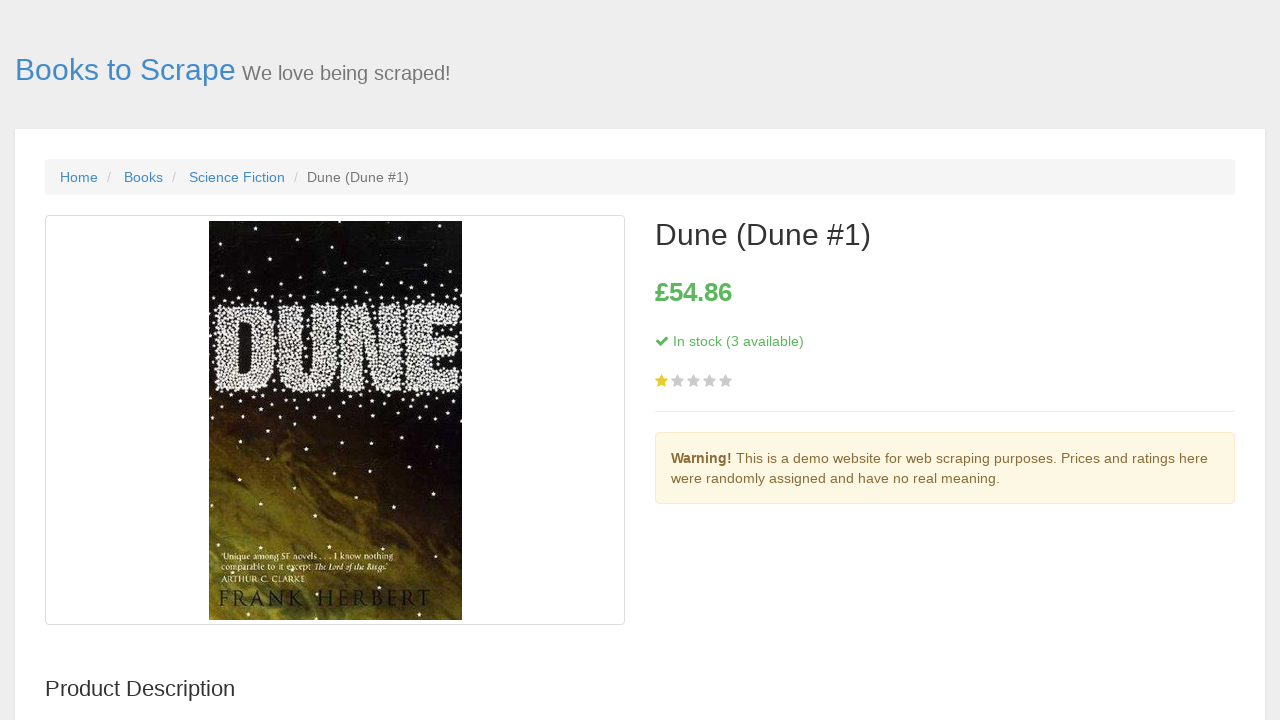

Navigated back from product 12 to Science category page
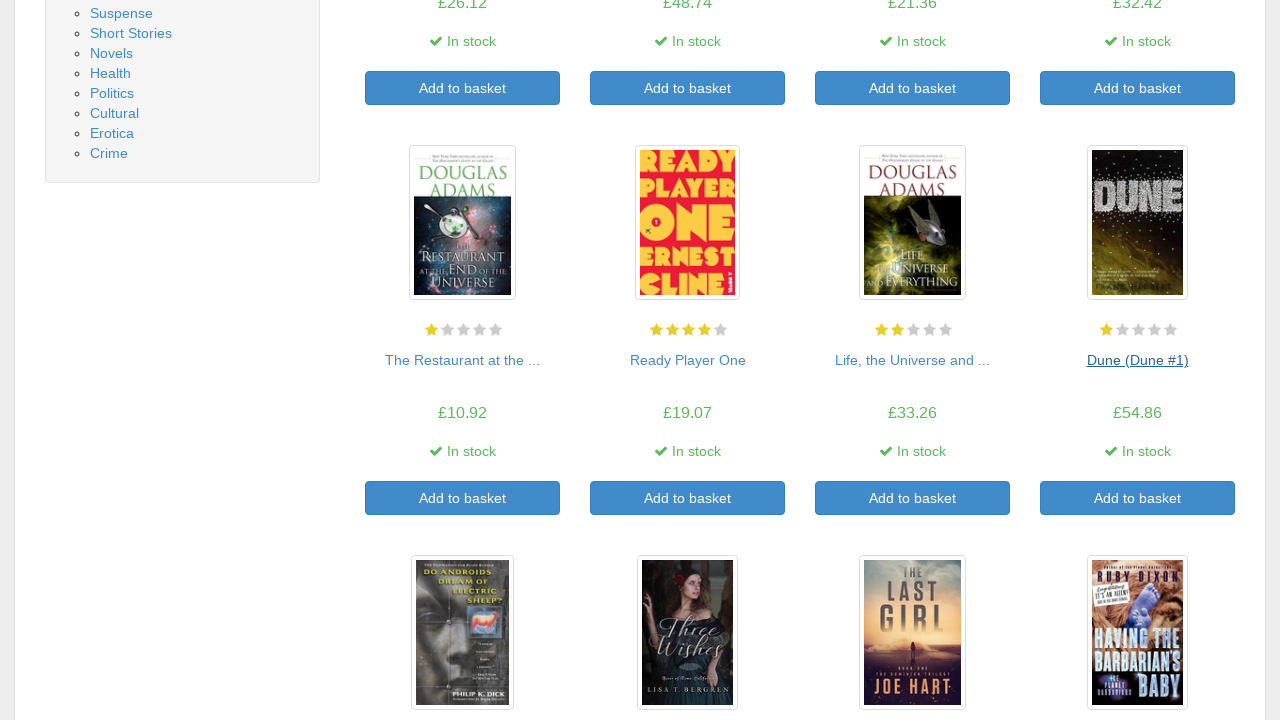

Products list reloaded after returning from product 12
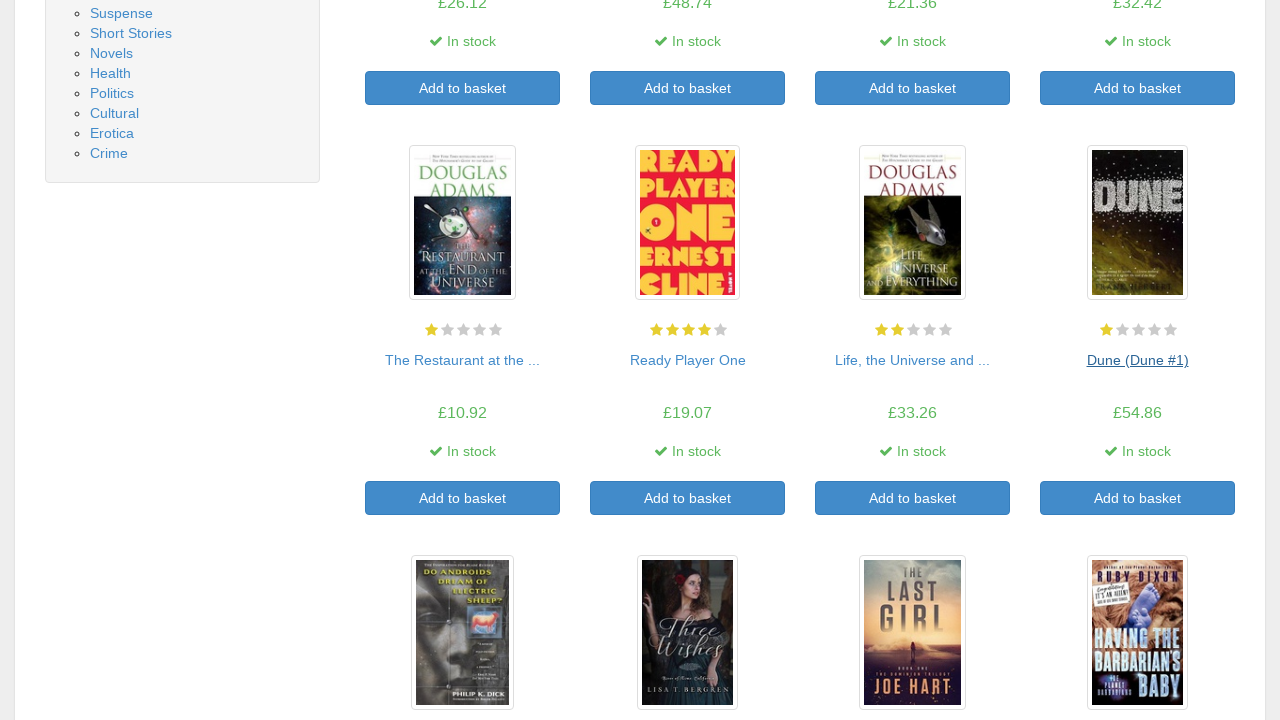

Re-queried products list for iteration 13
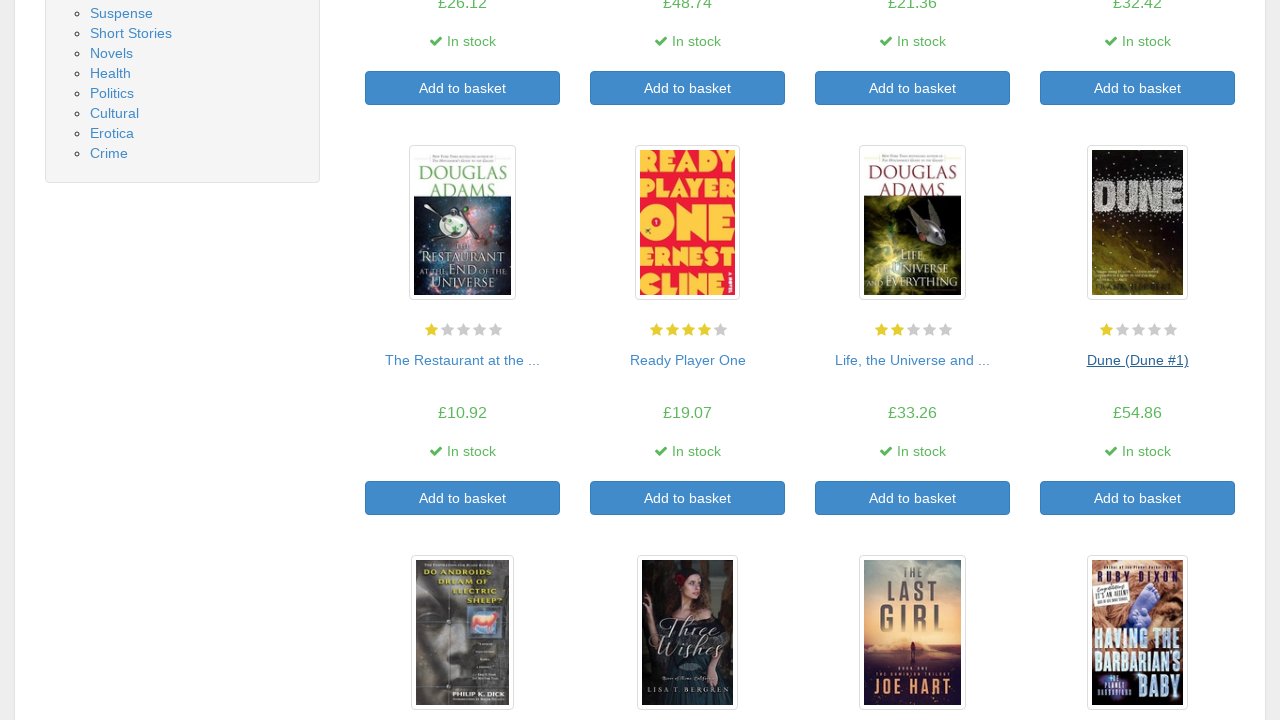

Clicked on product 13 link
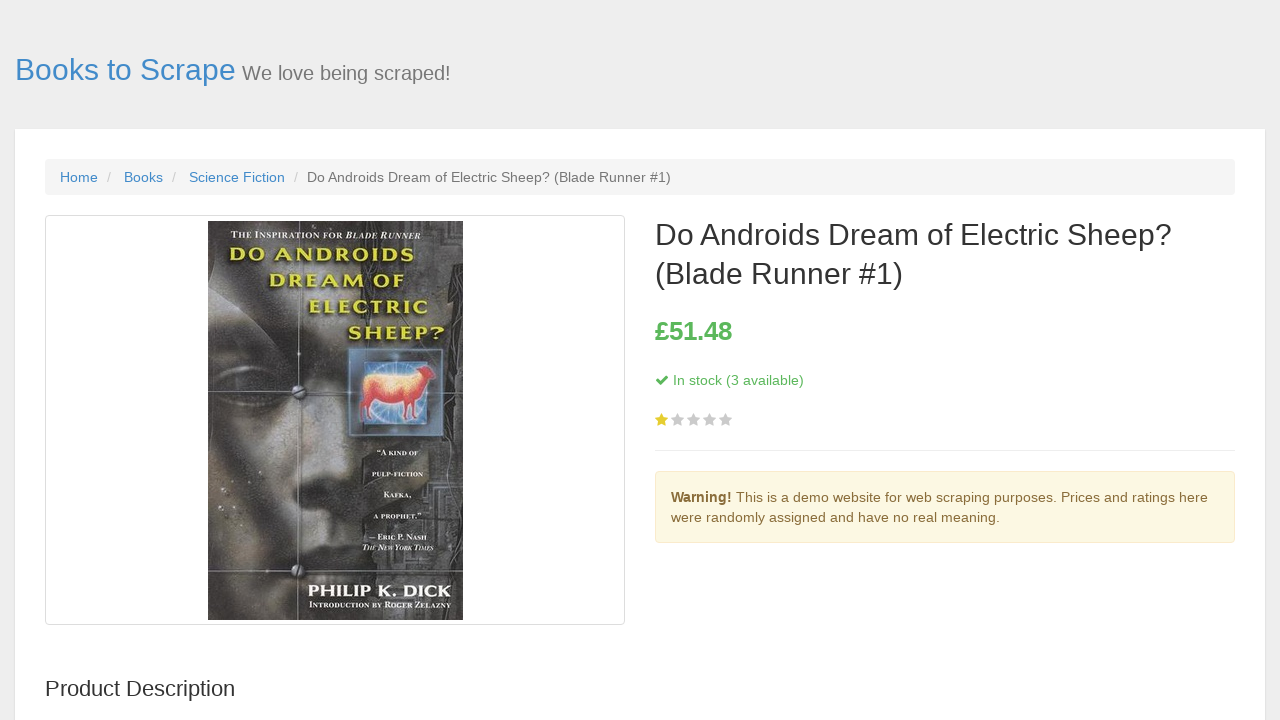

Product page 13 loaded successfully
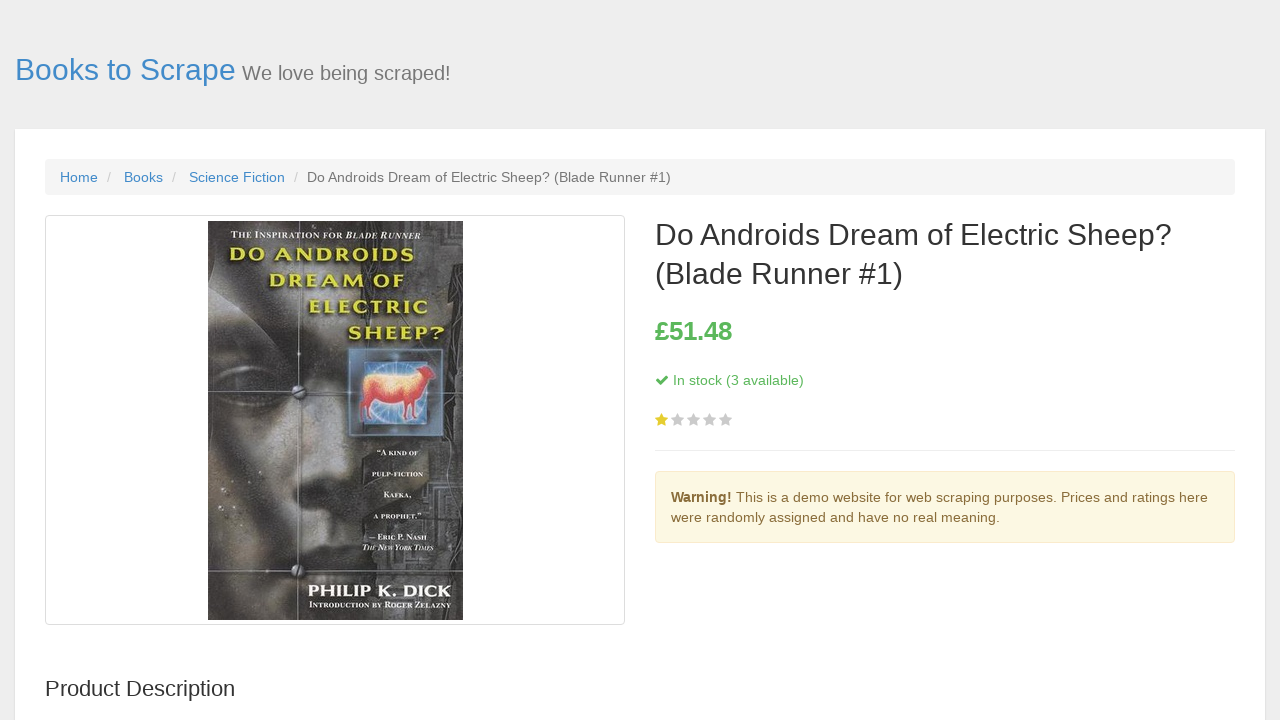

Navigated back from product 13 to Science category page
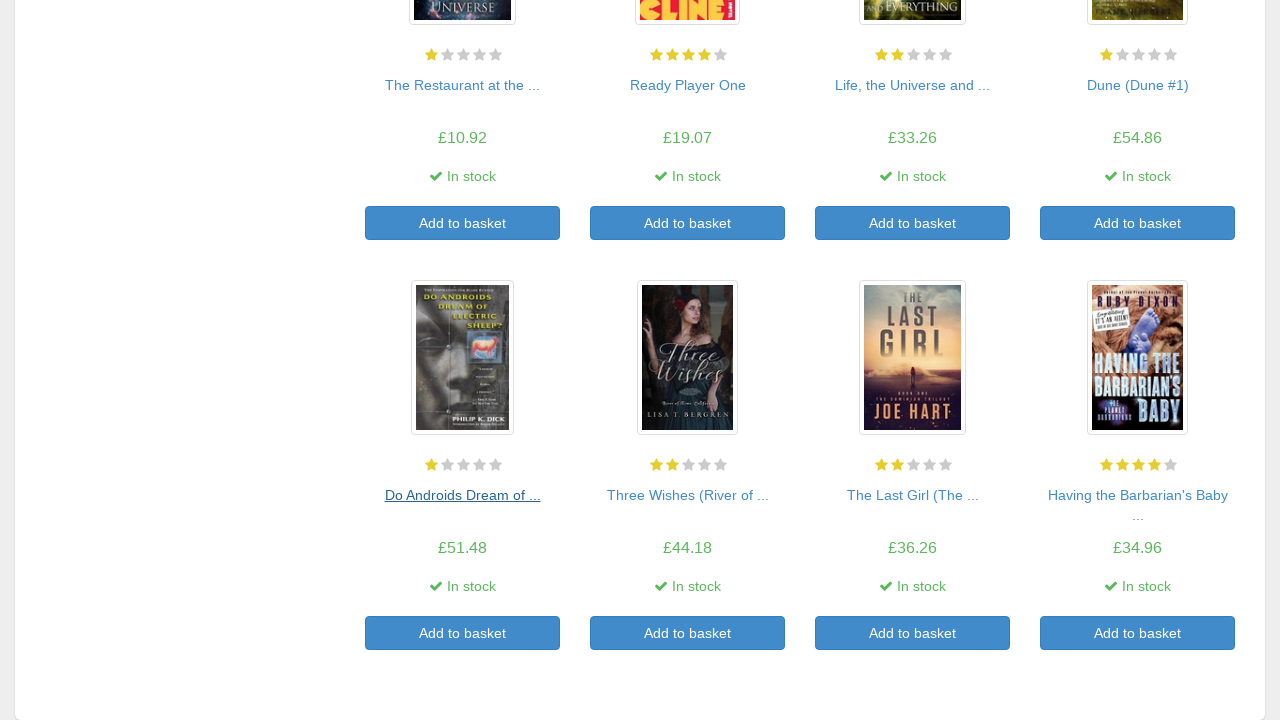

Products list reloaded after returning from product 13
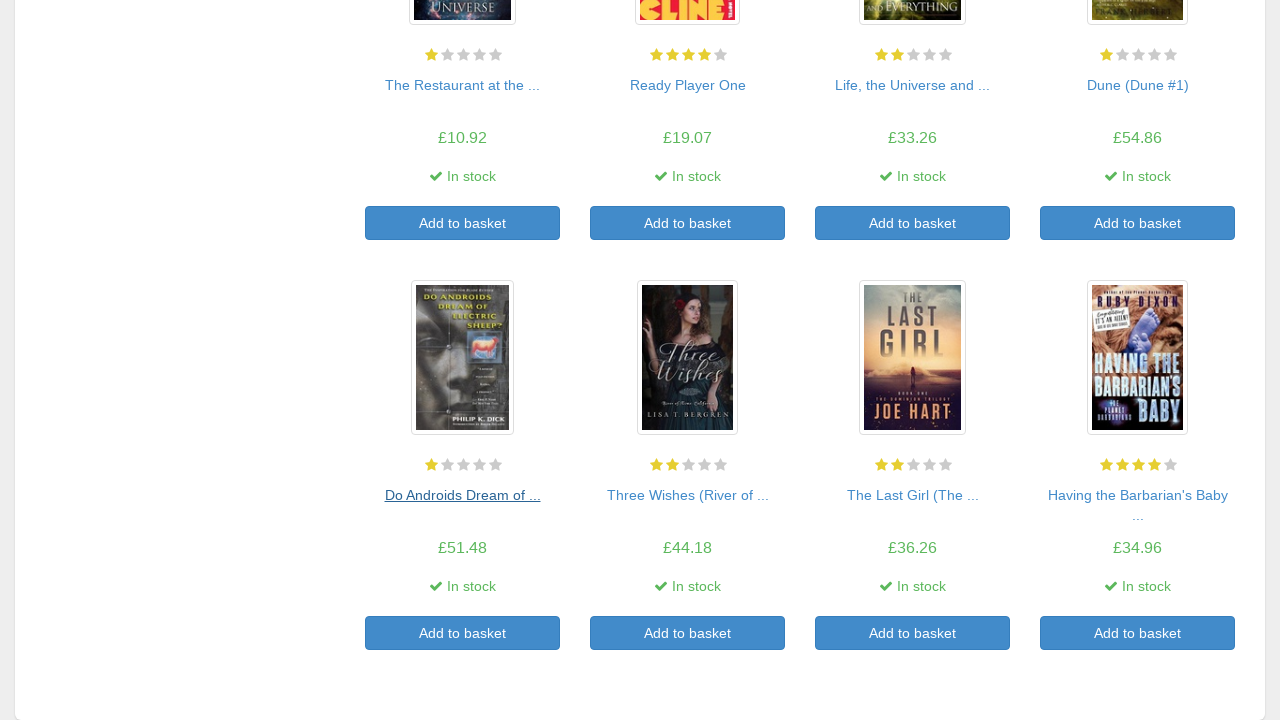

Re-queried products list for iteration 14
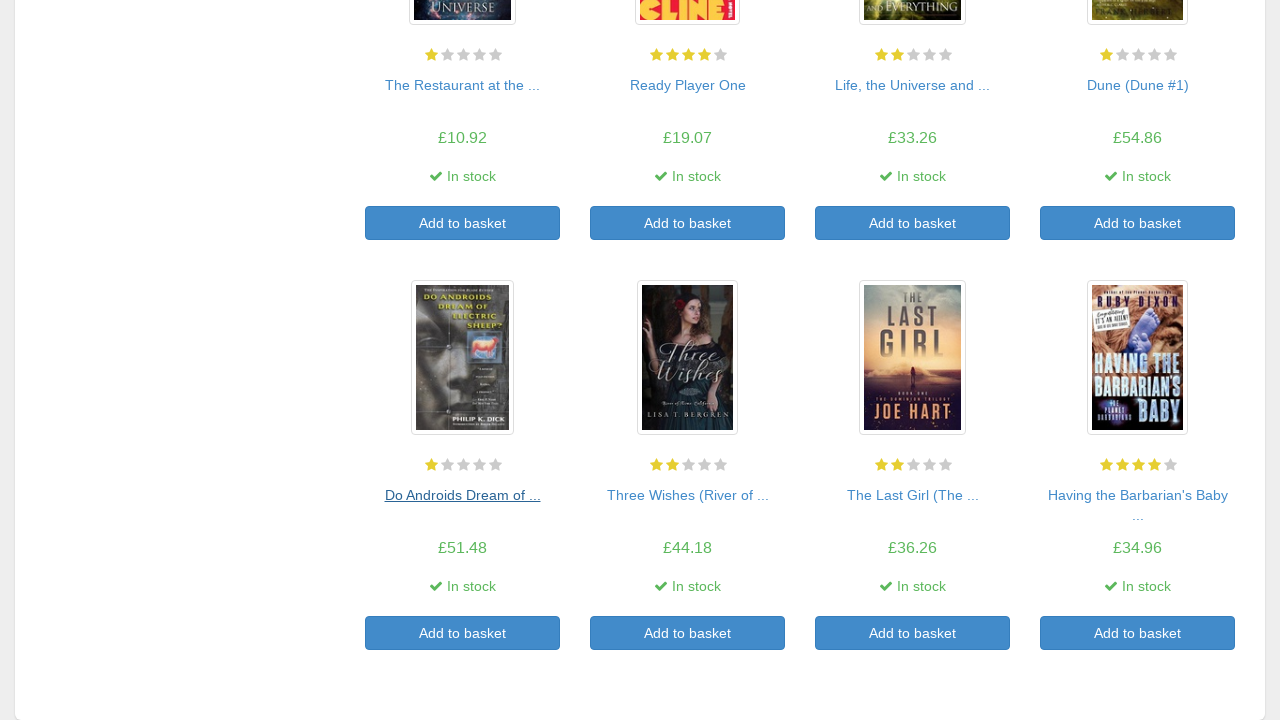

Clicked on product 14 link
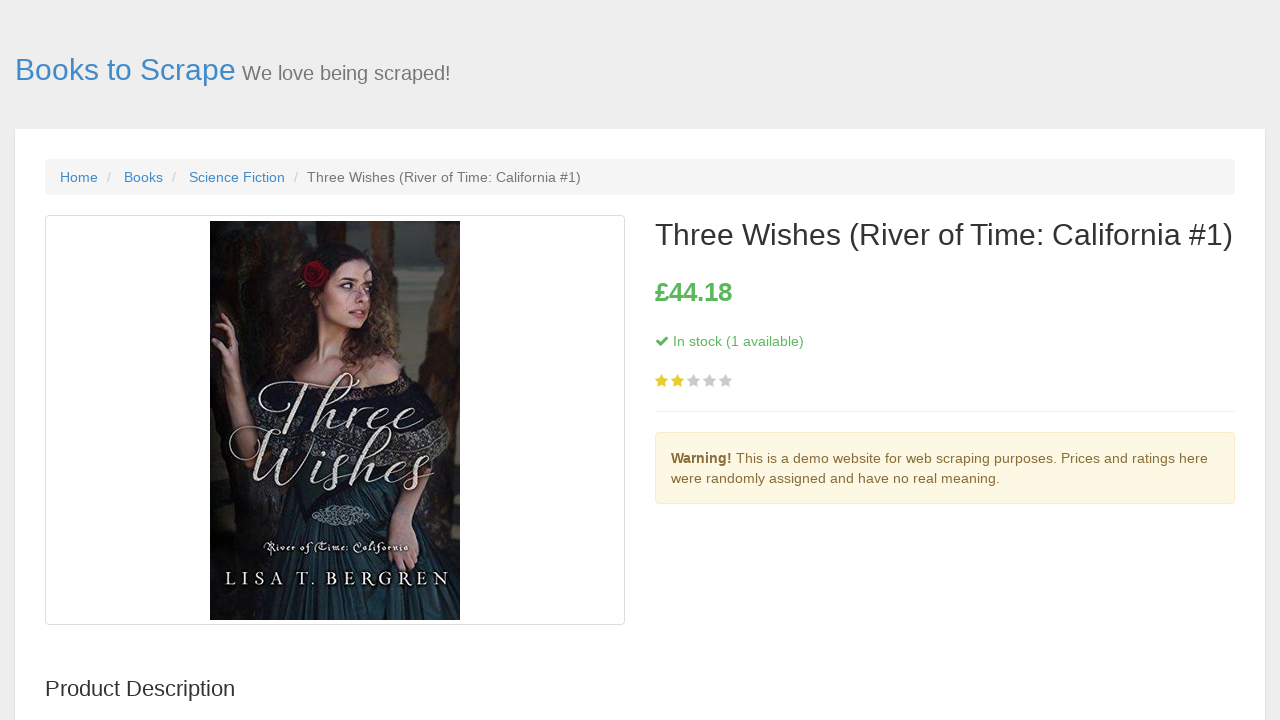

Product page 14 loaded successfully
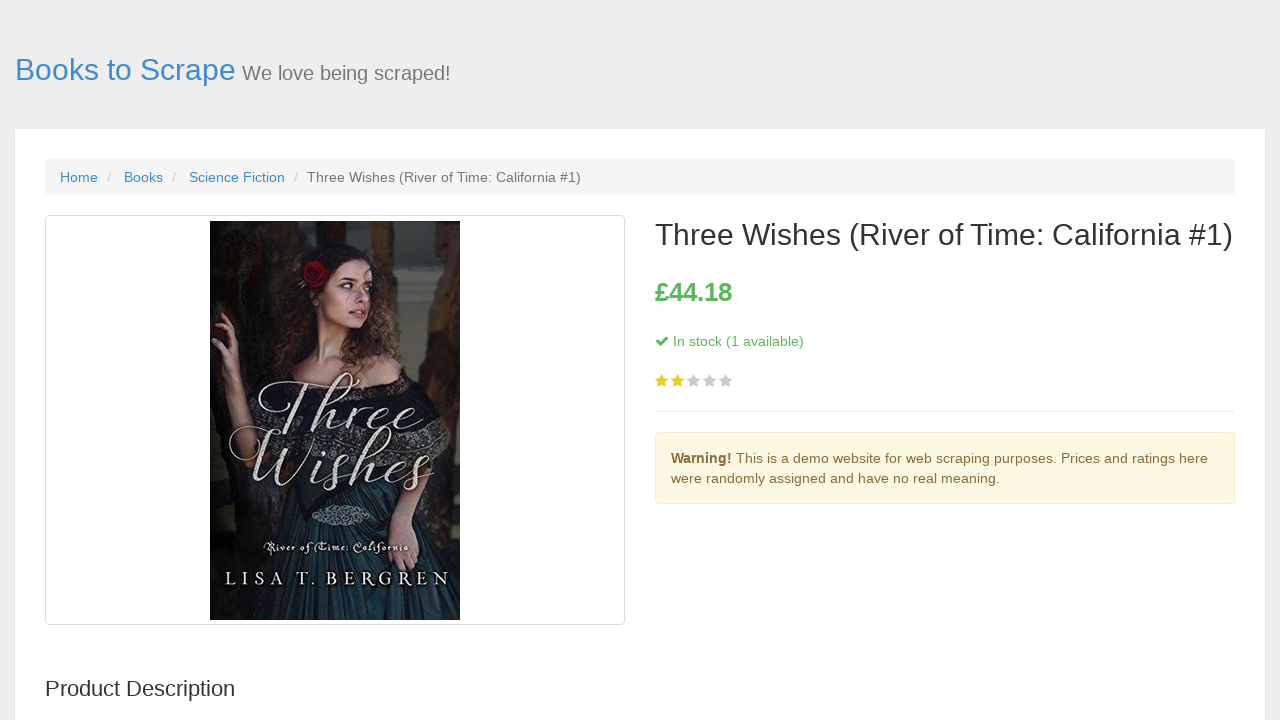

Navigated back from product 14 to Science category page
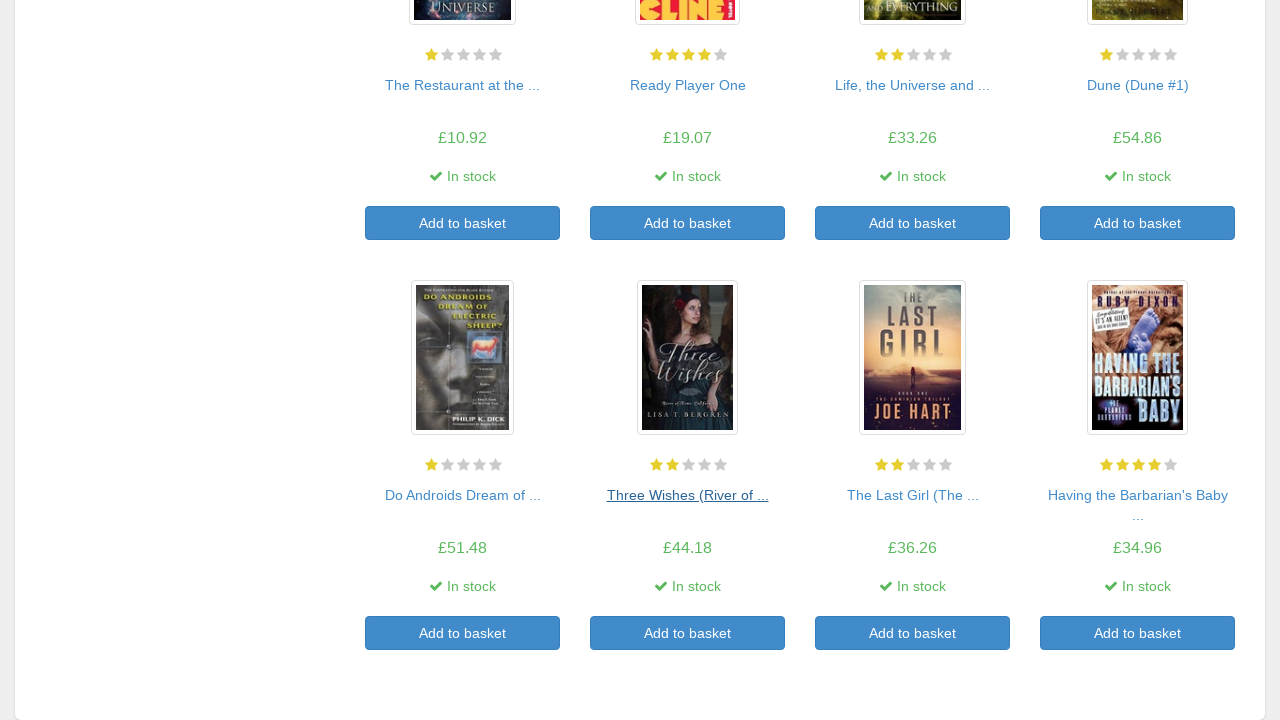

Products list reloaded after returning from product 14
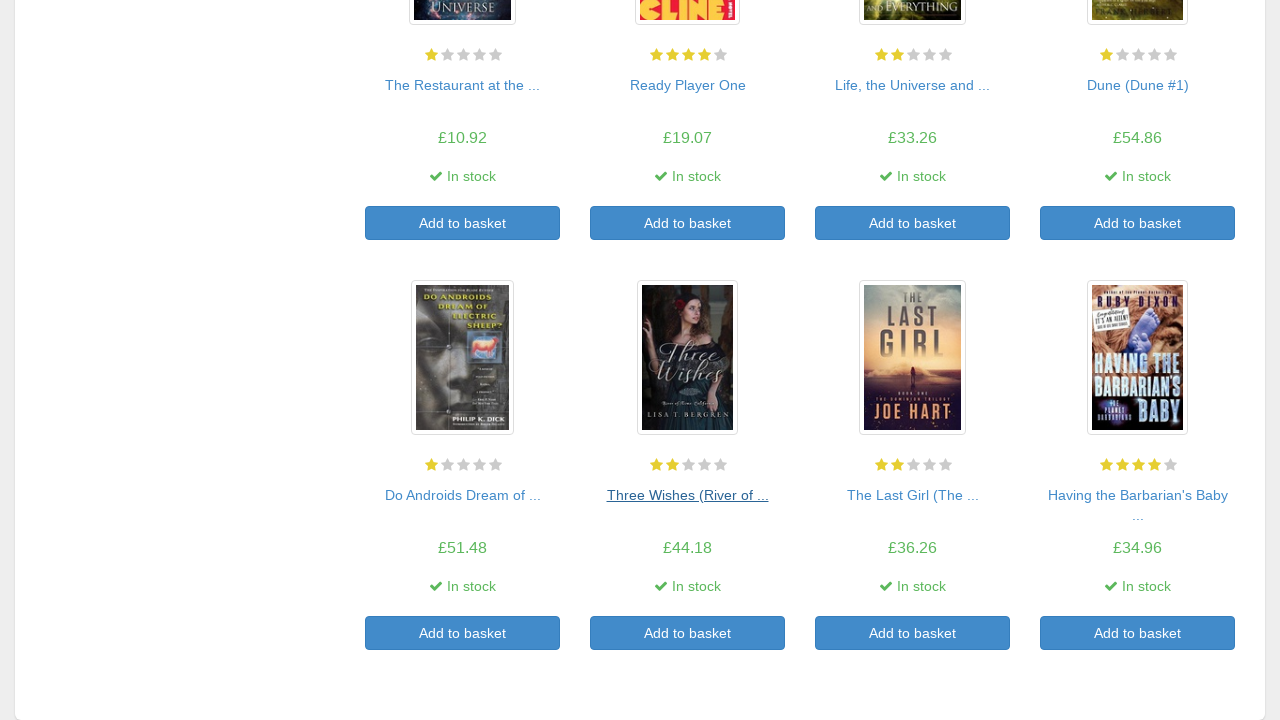

Re-queried products list for iteration 15
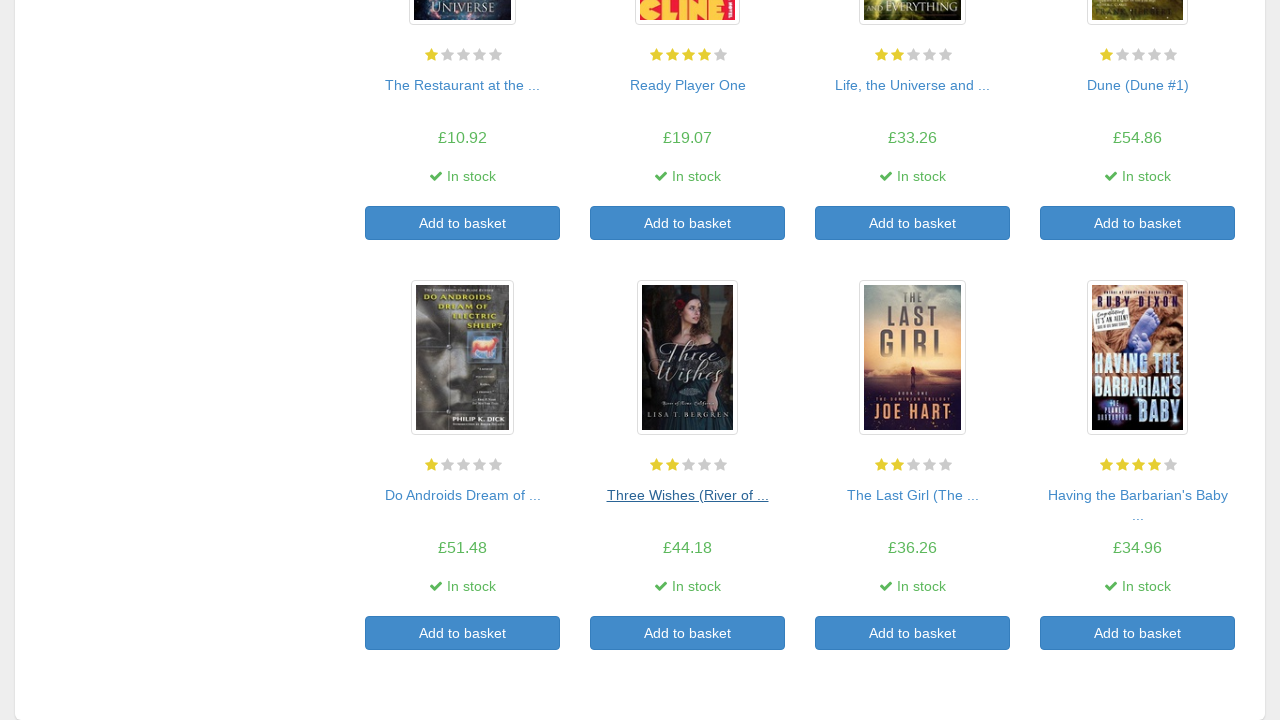

Clicked on product 15 link
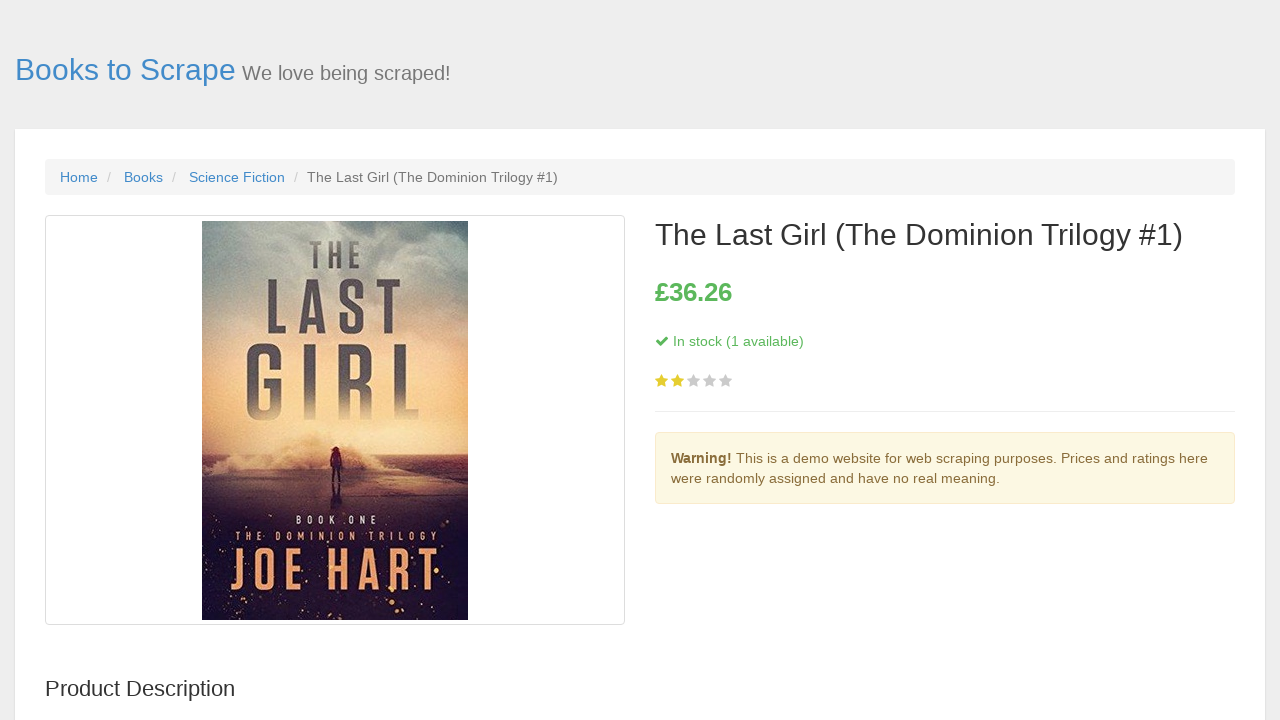

Product page 15 loaded successfully
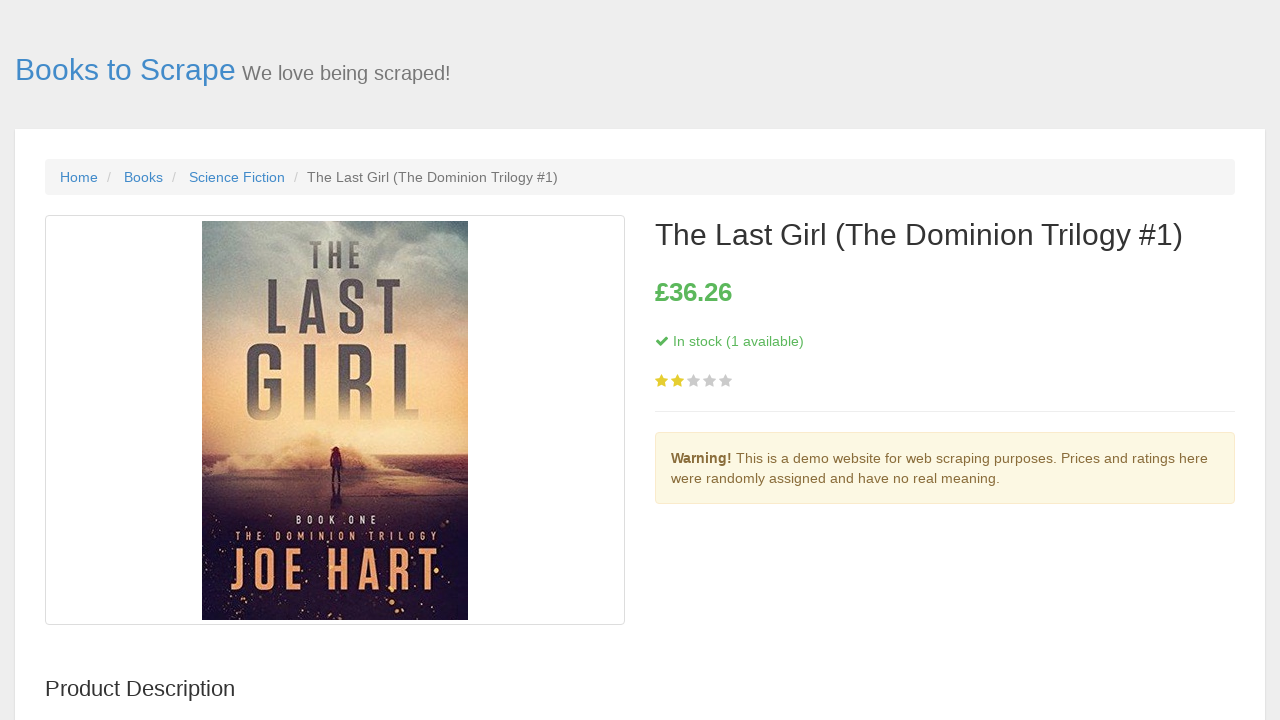

Navigated back from product 15 to Science category page
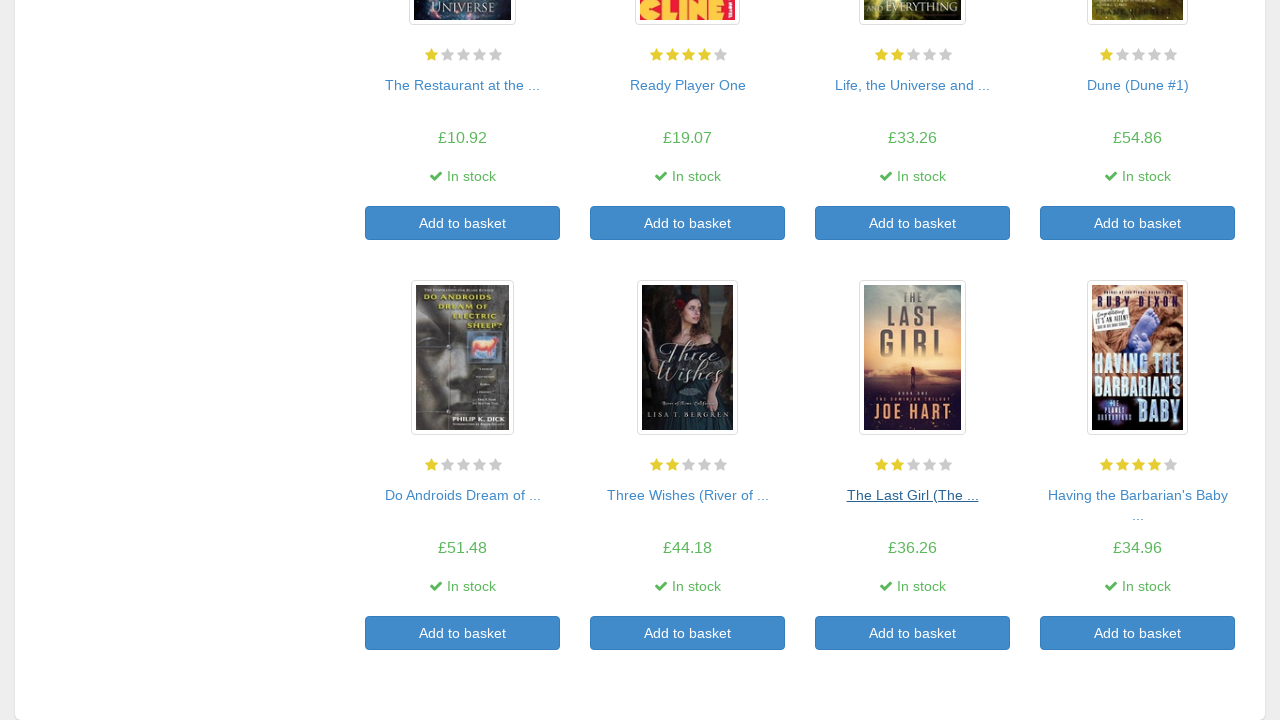

Products list reloaded after returning from product 15
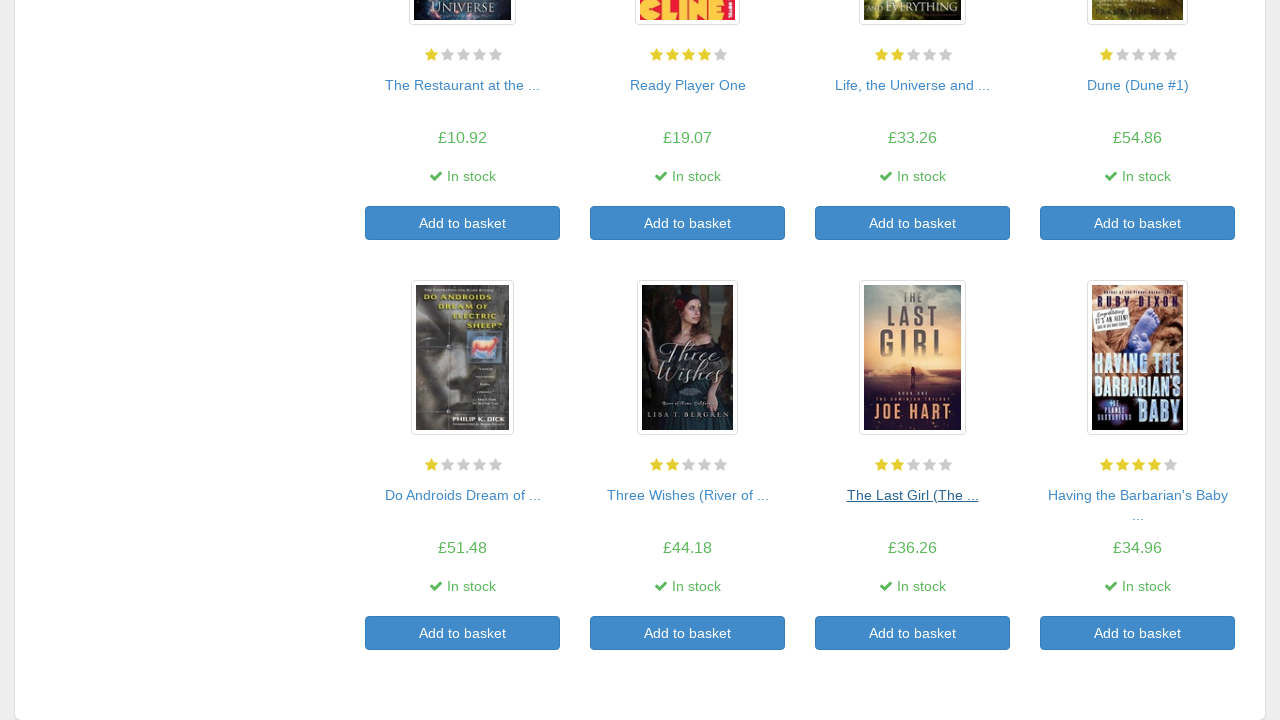

Re-queried products list for iteration 16
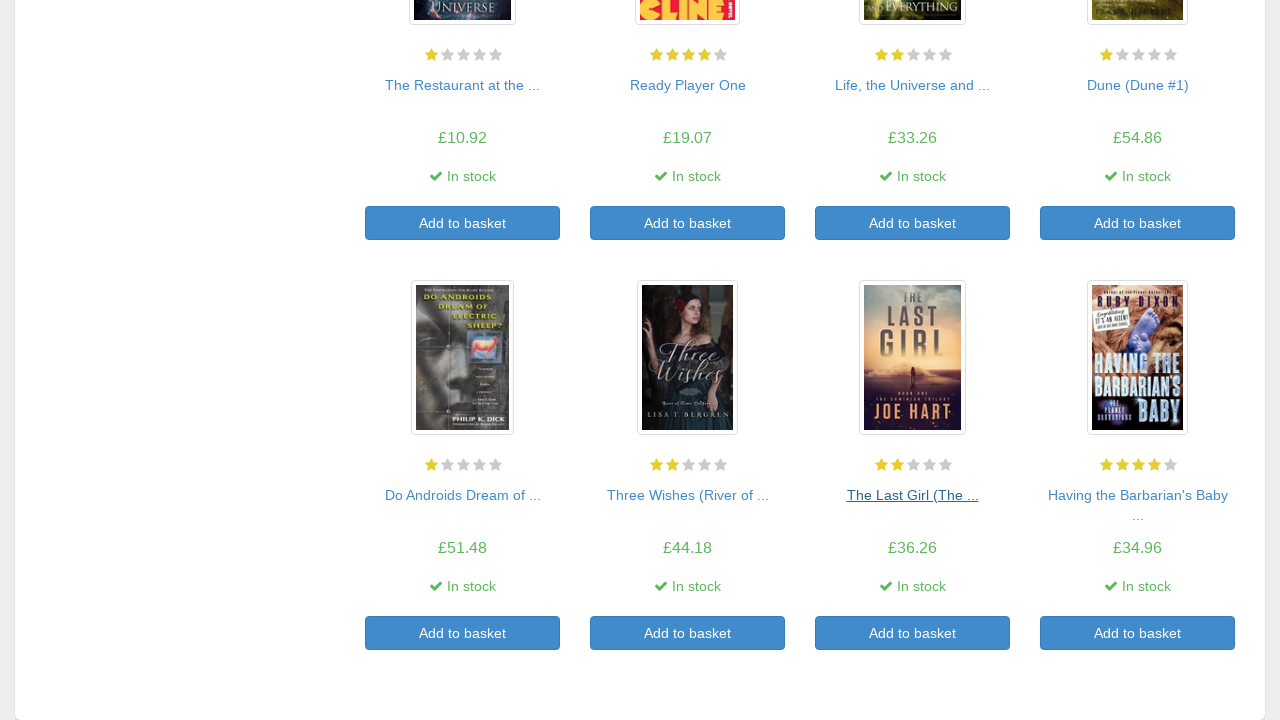

Clicked on product 16 link
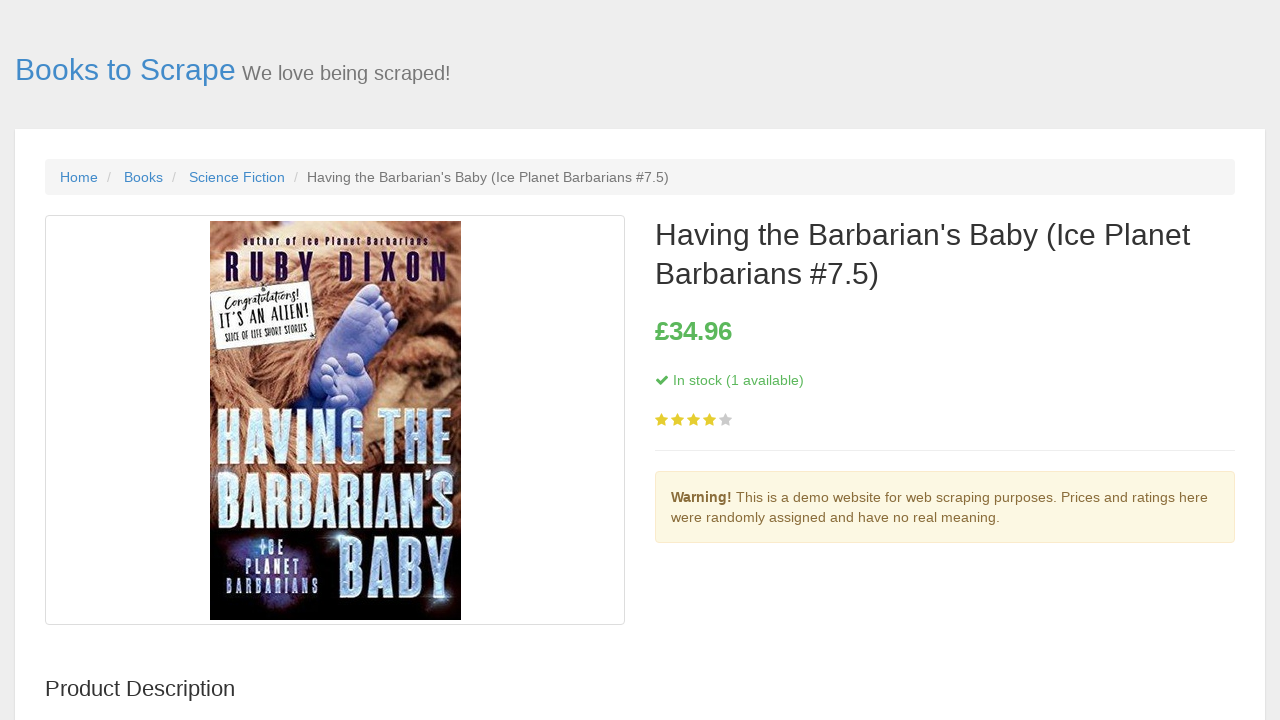

Product page 16 loaded successfully
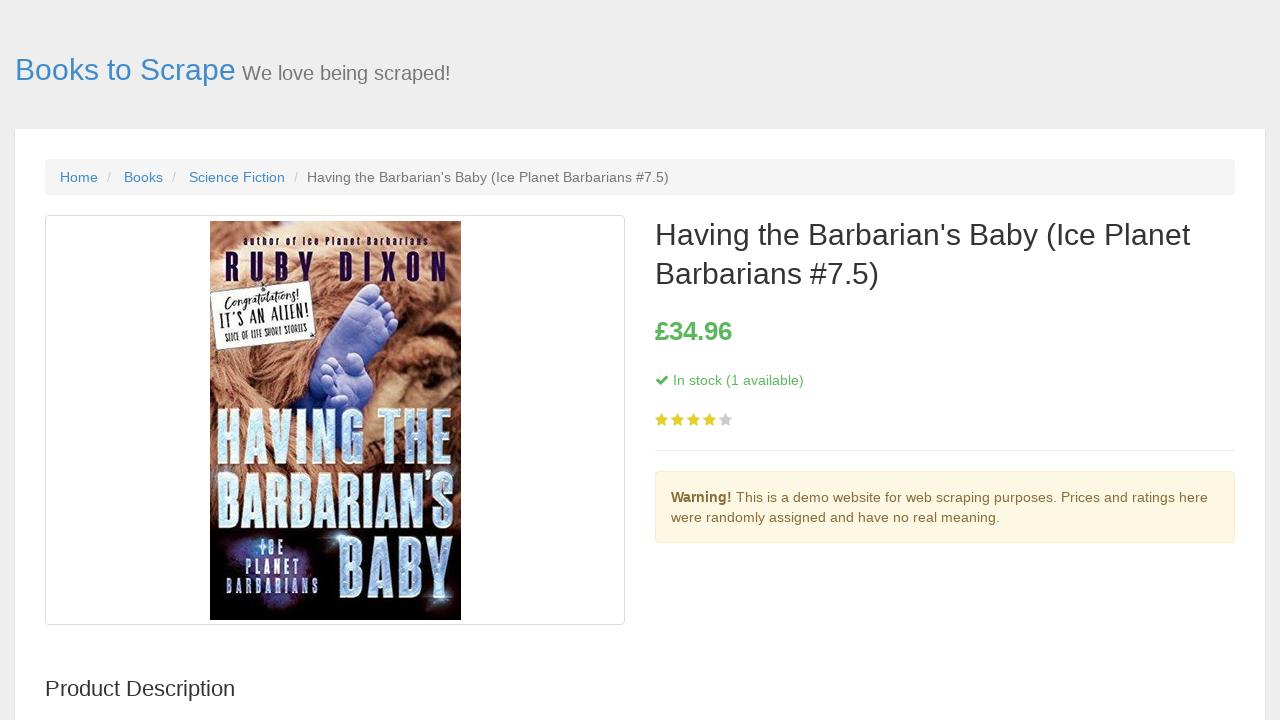

Navigated back from product 16 to Science category page
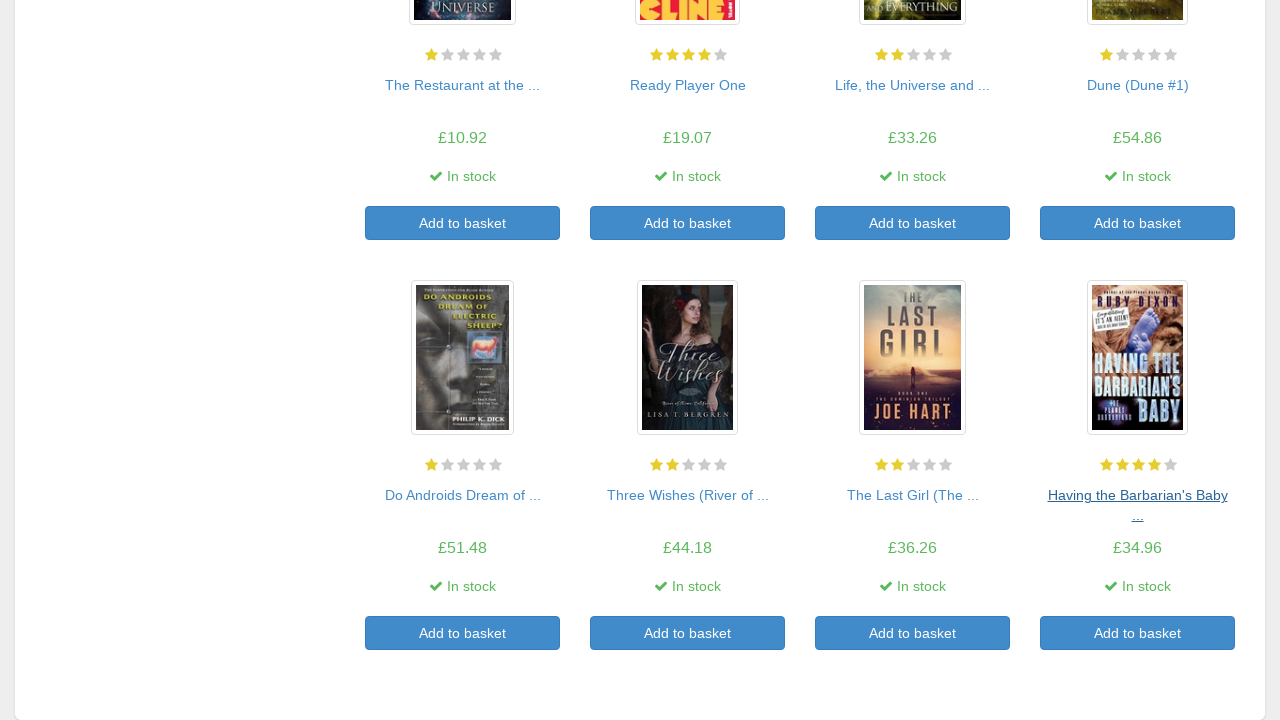

Products list reloaded after returning from product 16
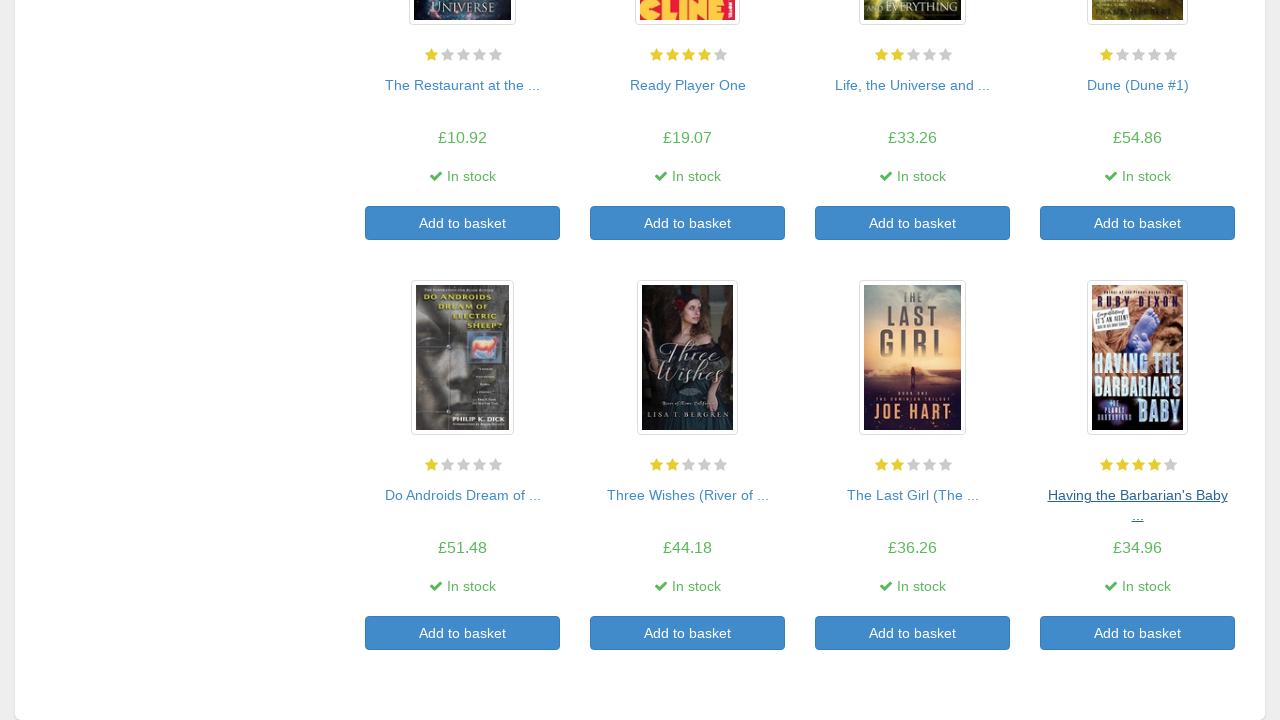

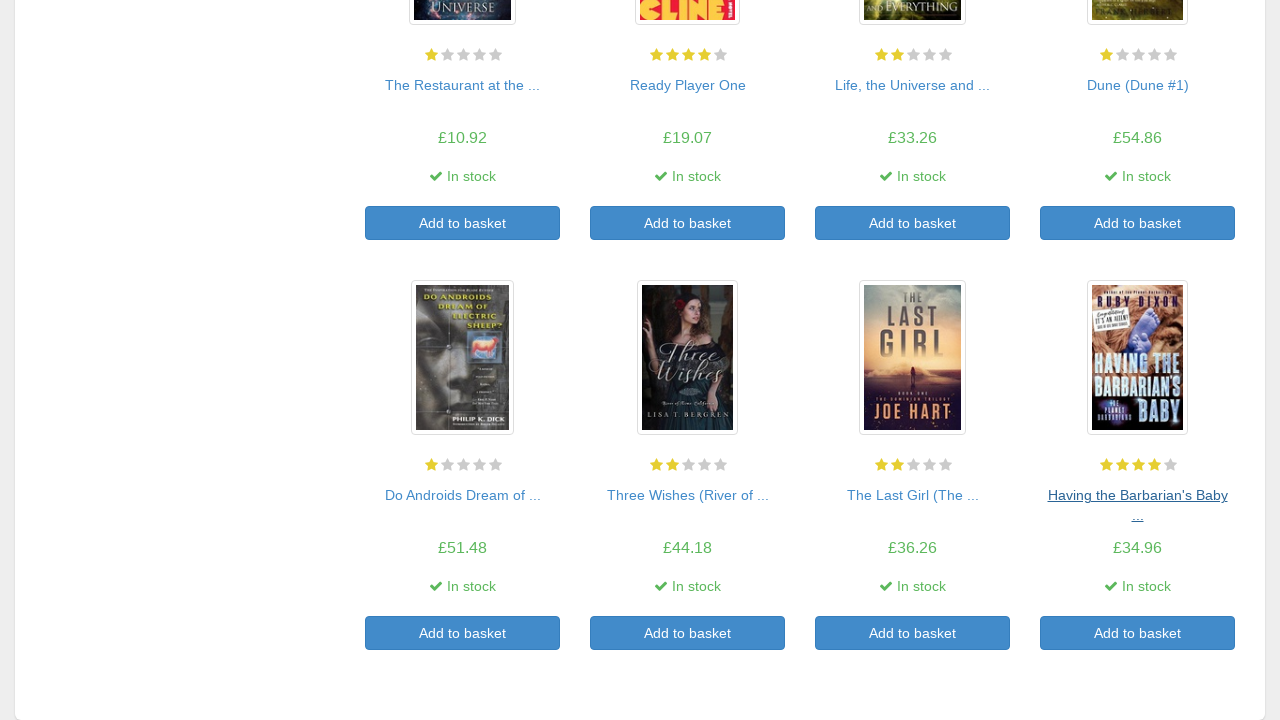